Tests filling out a large form by entering "Yes" into all input fields and submitting the form

Starting URL: http://suninjuly.github.io/huge_form.html

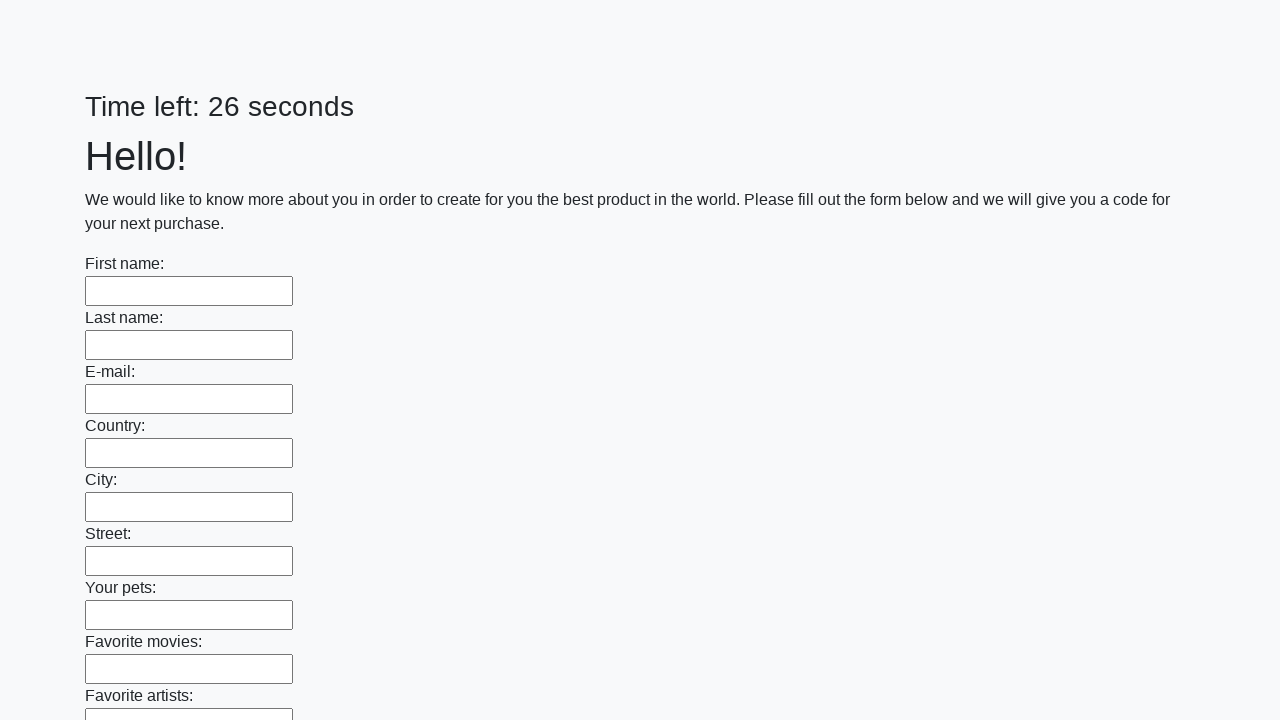

Navigated to huge form page
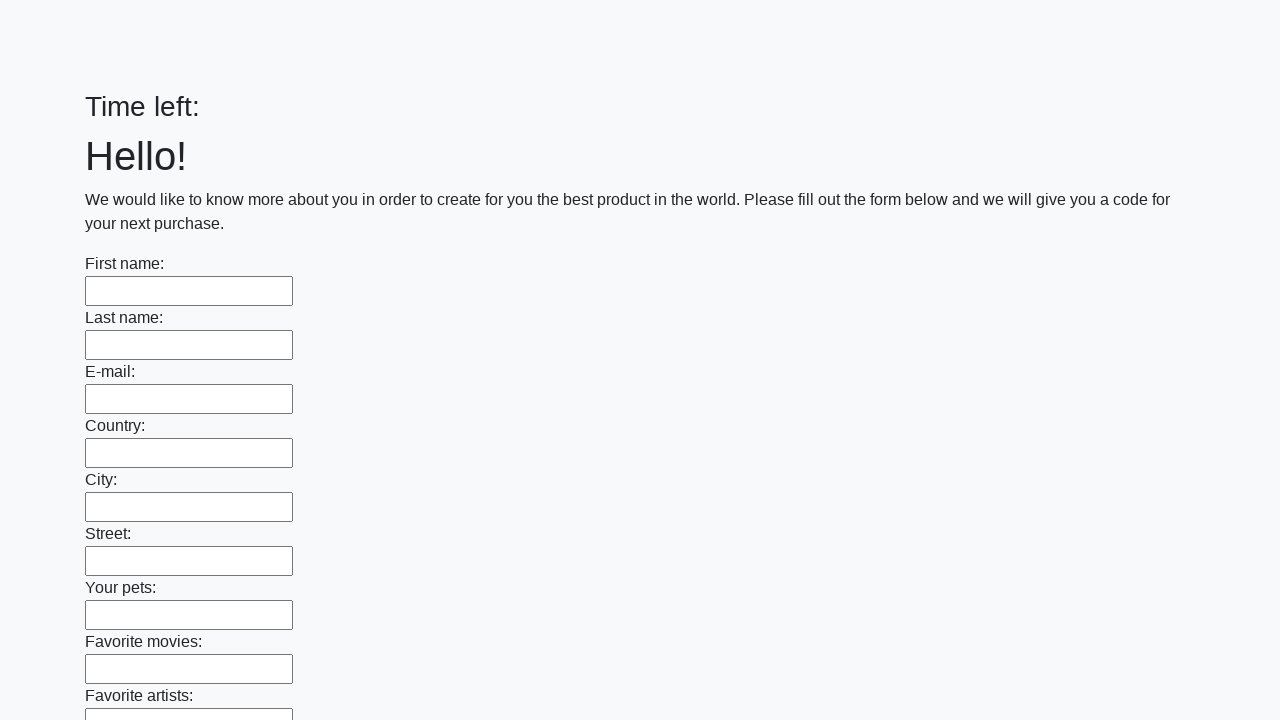

Filled input field with 'Yes' on input >> nth=0
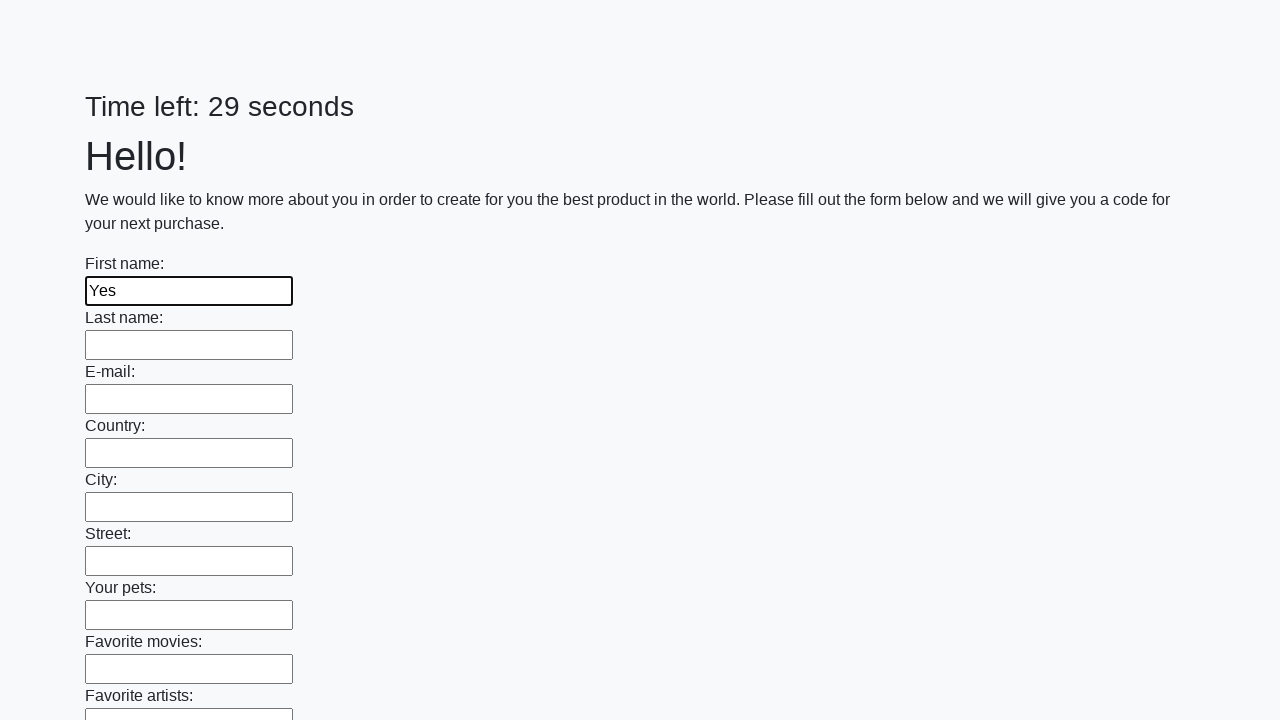

Filled input field with 'Yes' on input >> nth=1
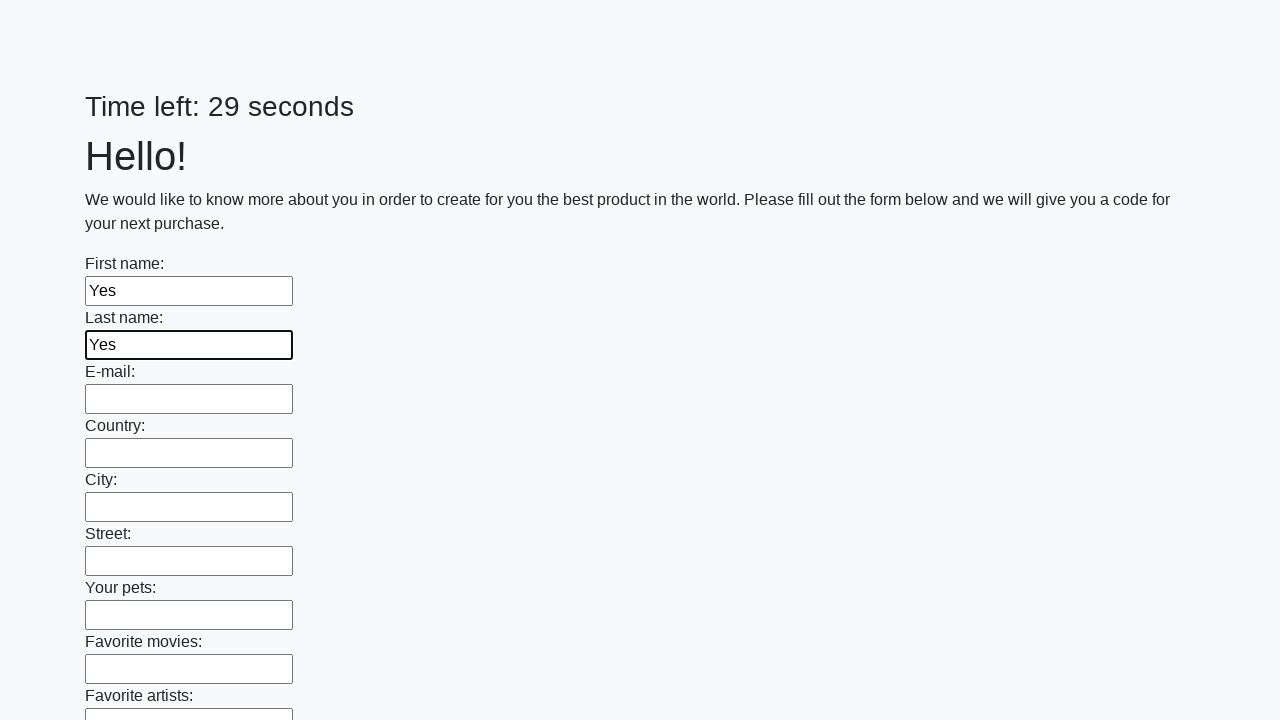

Filled input field with 'Yes' on input >> nth=2
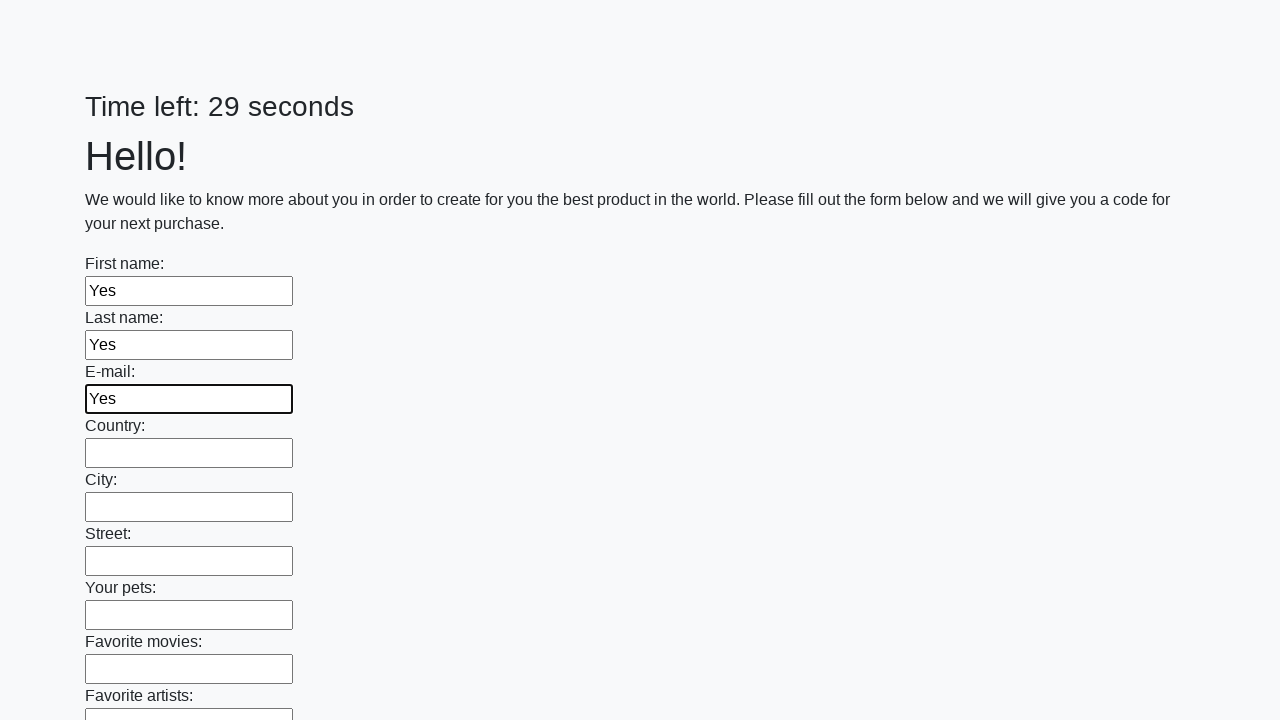

Filled input field with 'Yes' on input >> nth=3
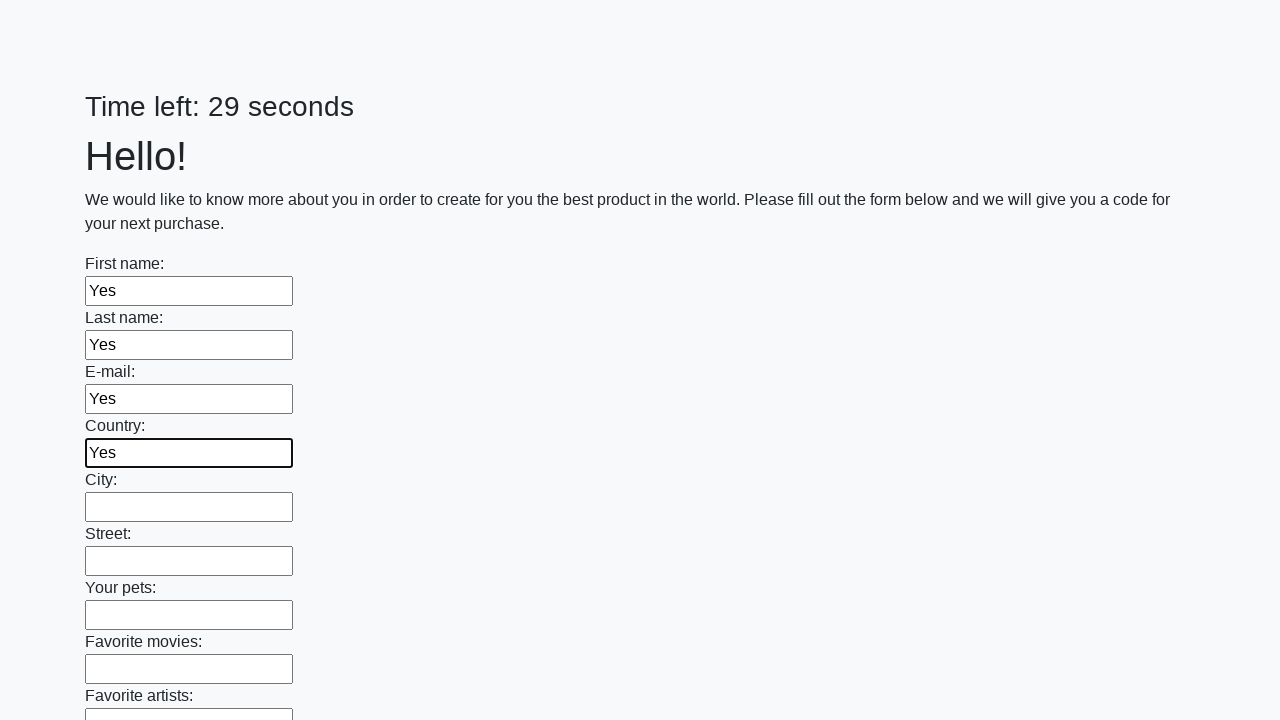

Filled input field with 'Yes' on input >> nth=4
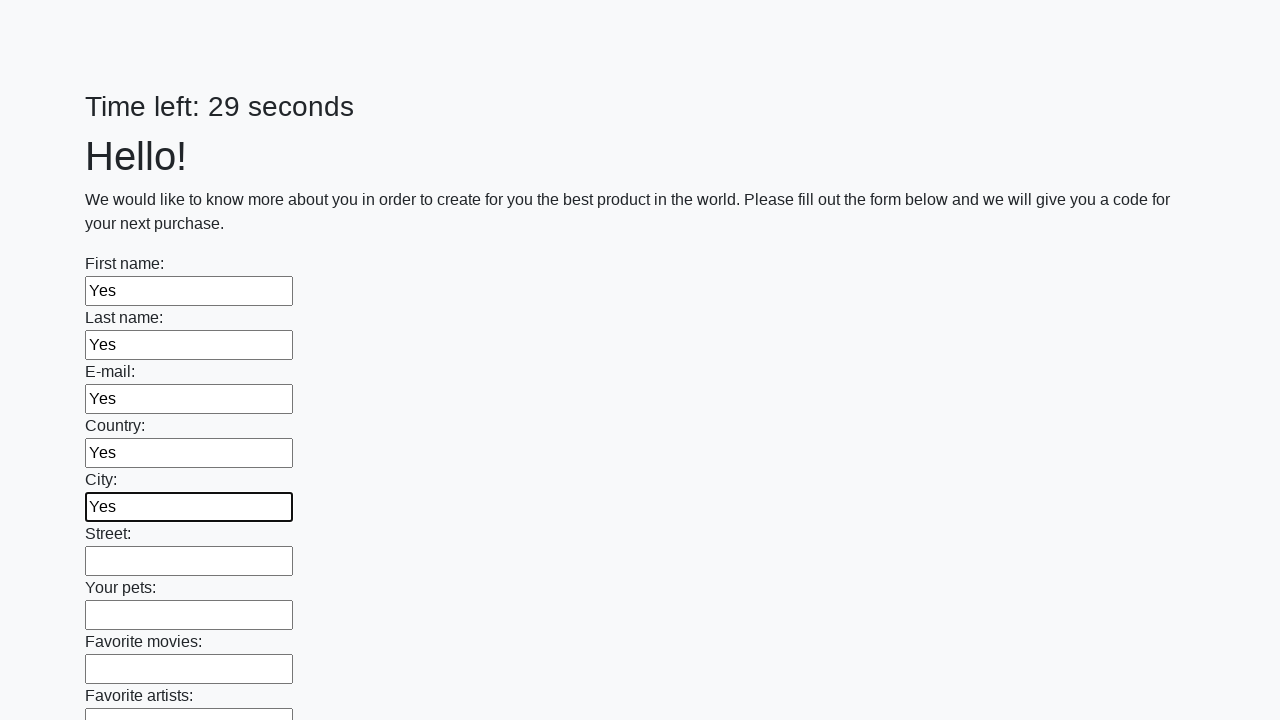

Filled input field with 'Yes' on input >> nth=5
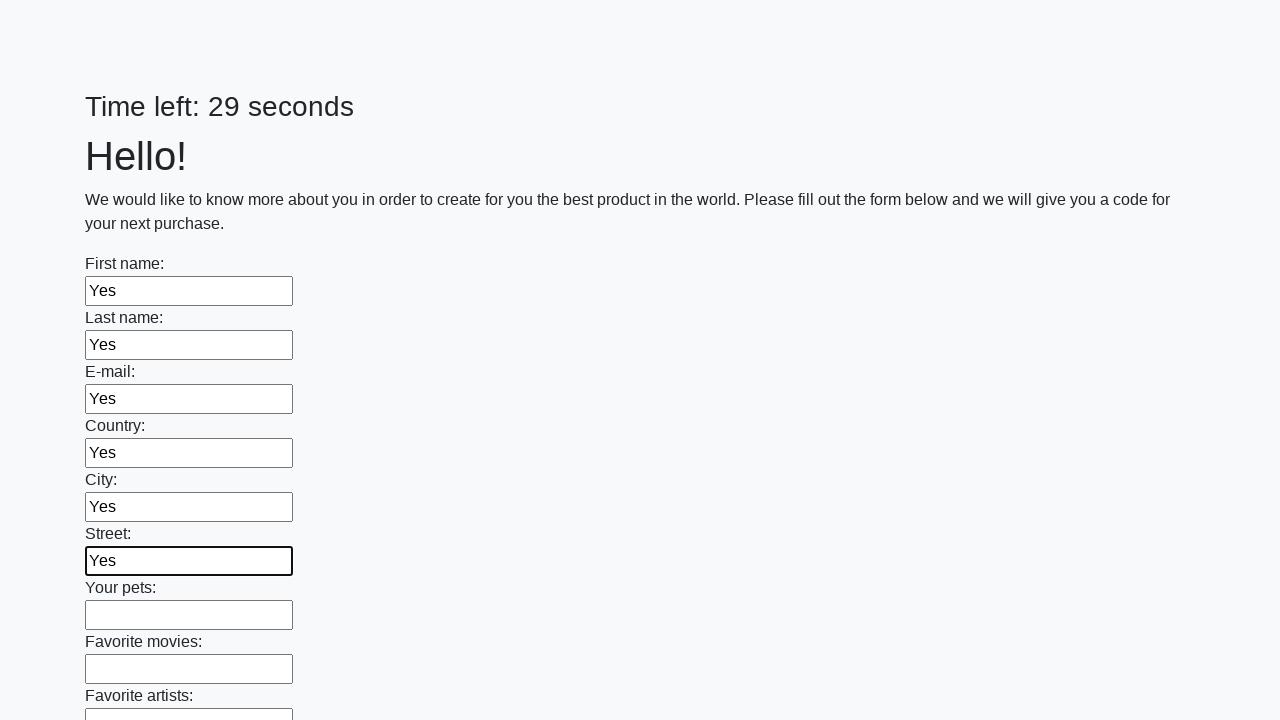

Filled input field with 'Yes' on input >> nth=6
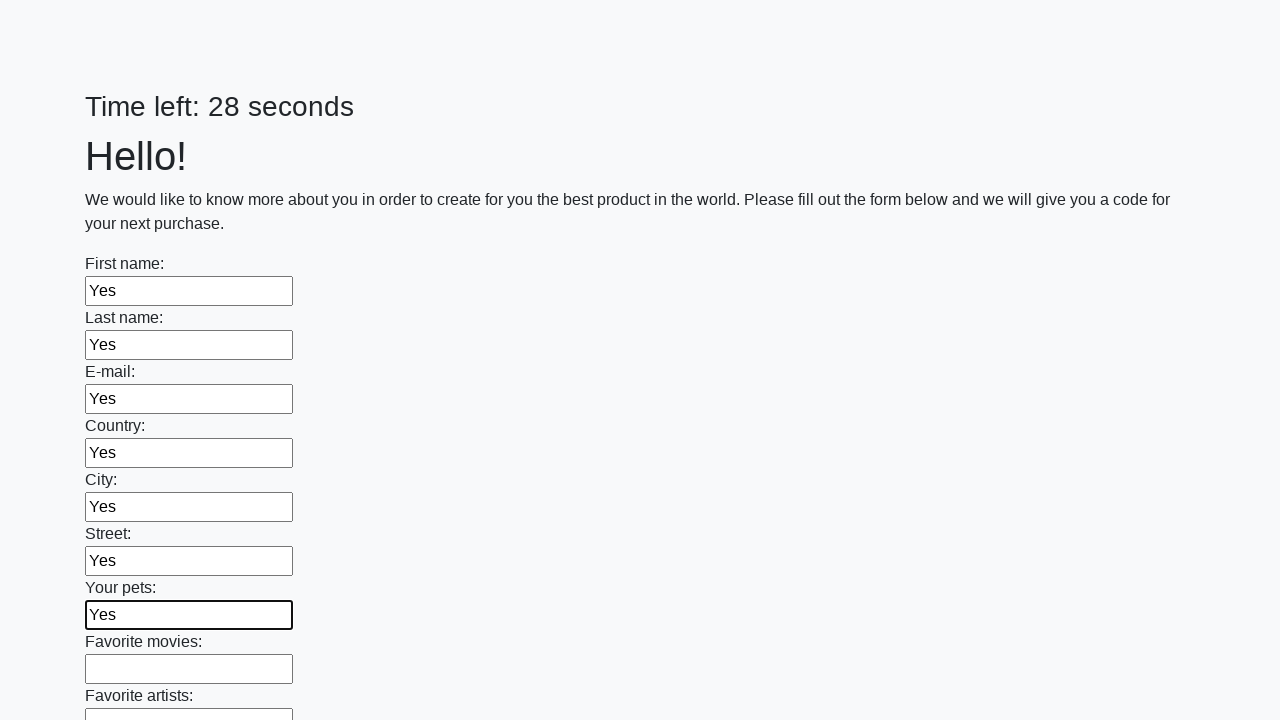

Filled input field with 'Yes' on input >> nth=7
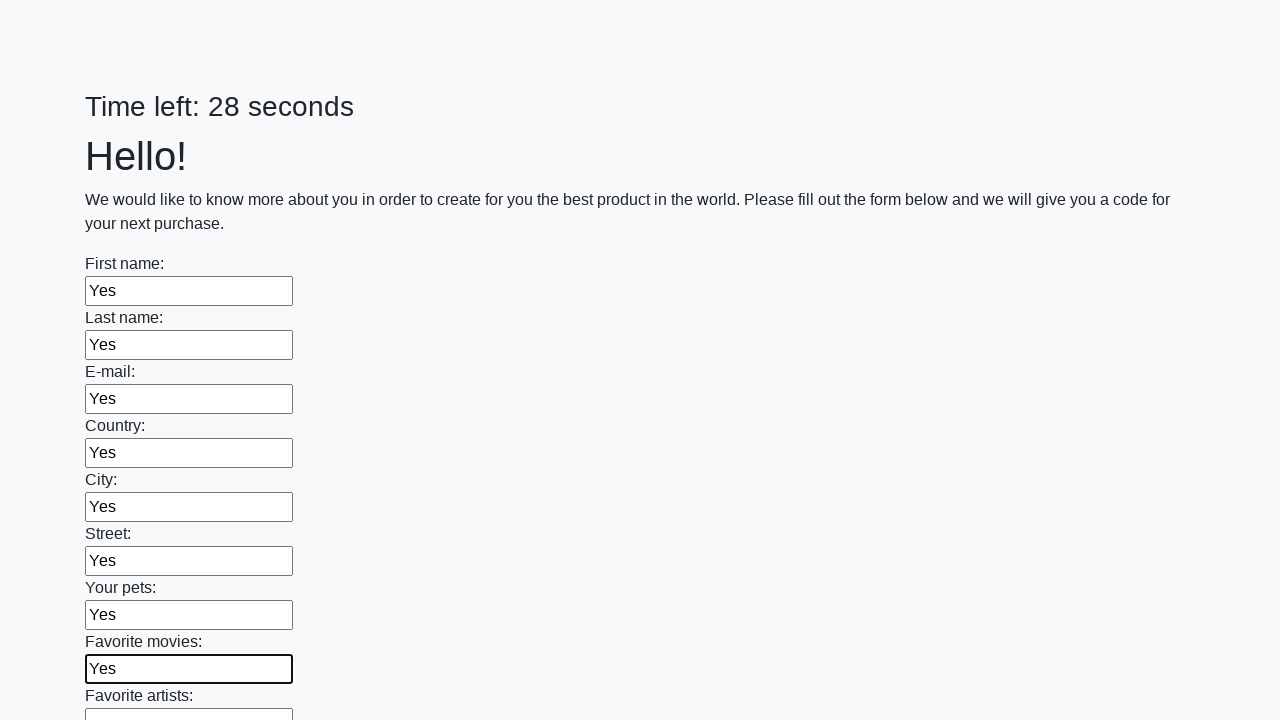

Filled input field with 'Yes' on input >> nth=8
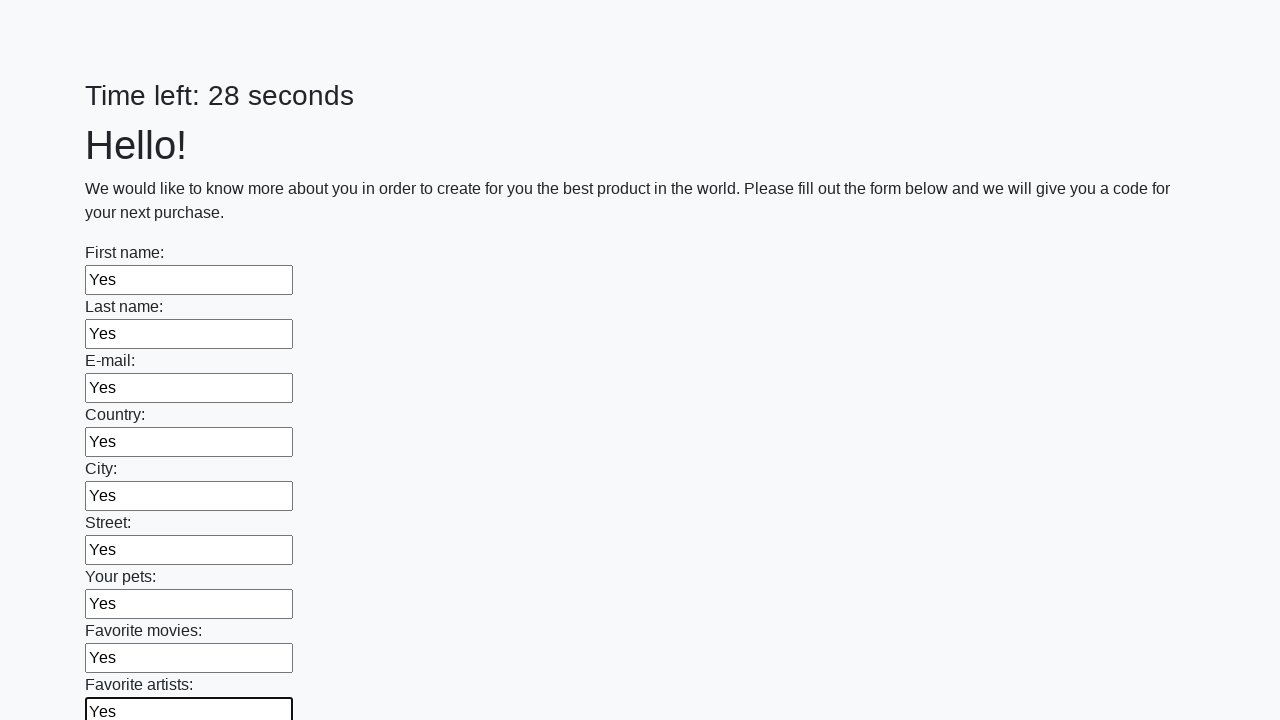

Filled input field with 'Yes' on input >> nth=9
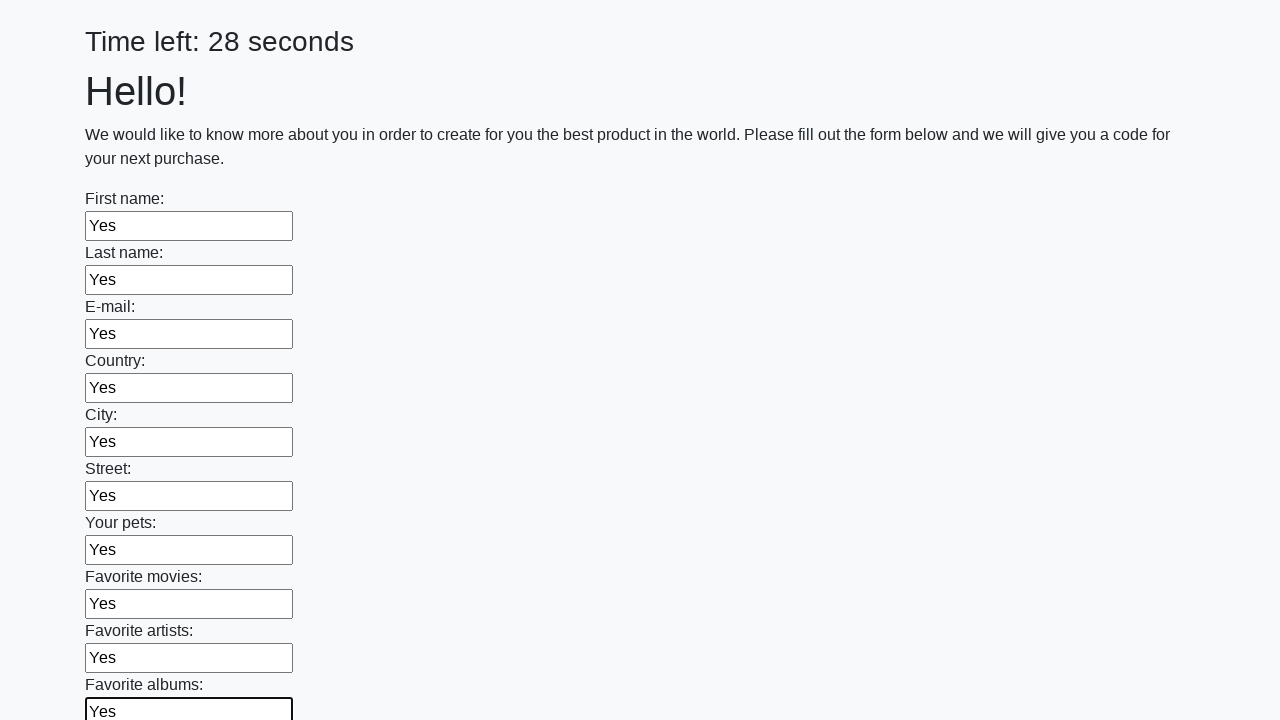

Filled input field with 'Yes' on input >> nth=10
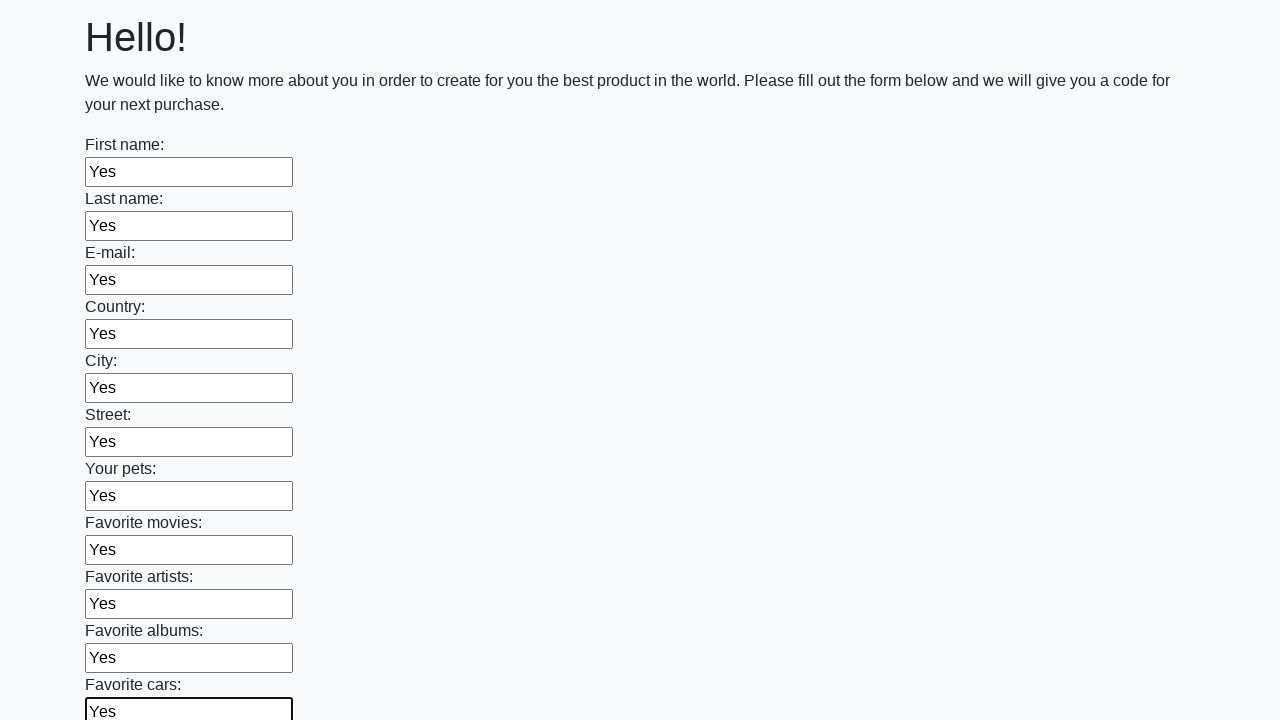

Filled input field with 'Yes' on input >> nth=11
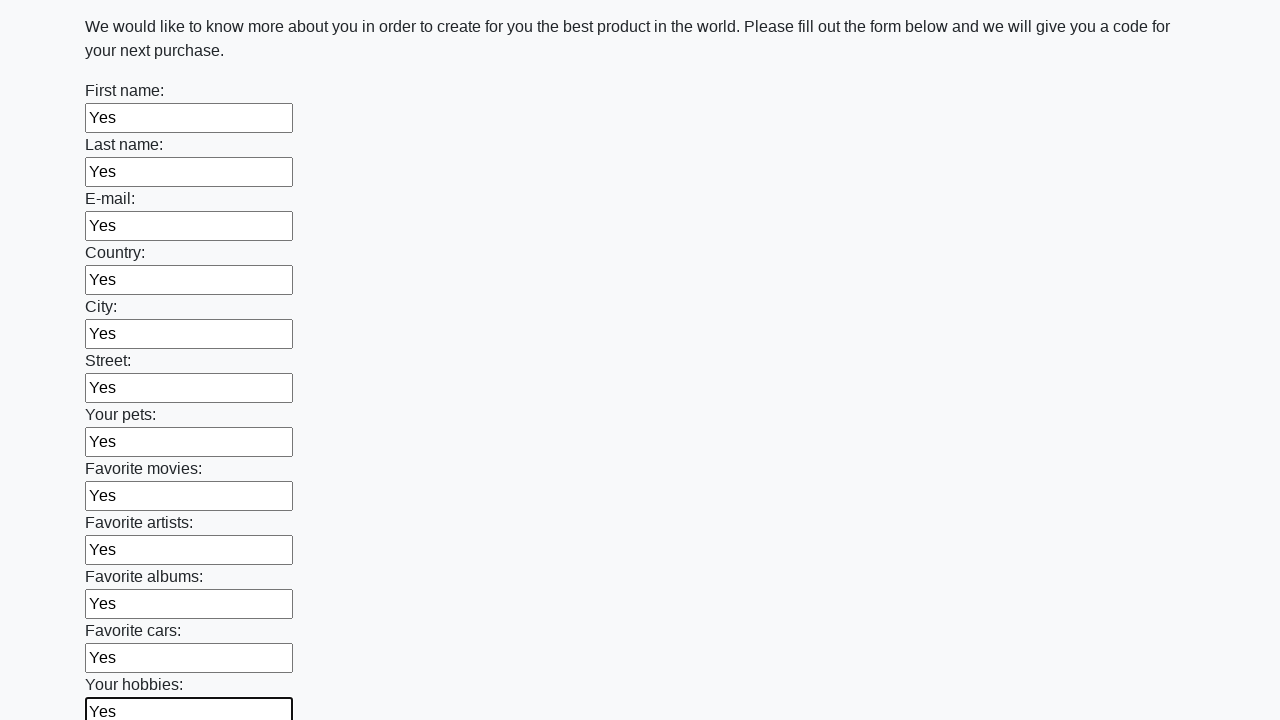

Filled input field with 'Yes' on input >> nth=12
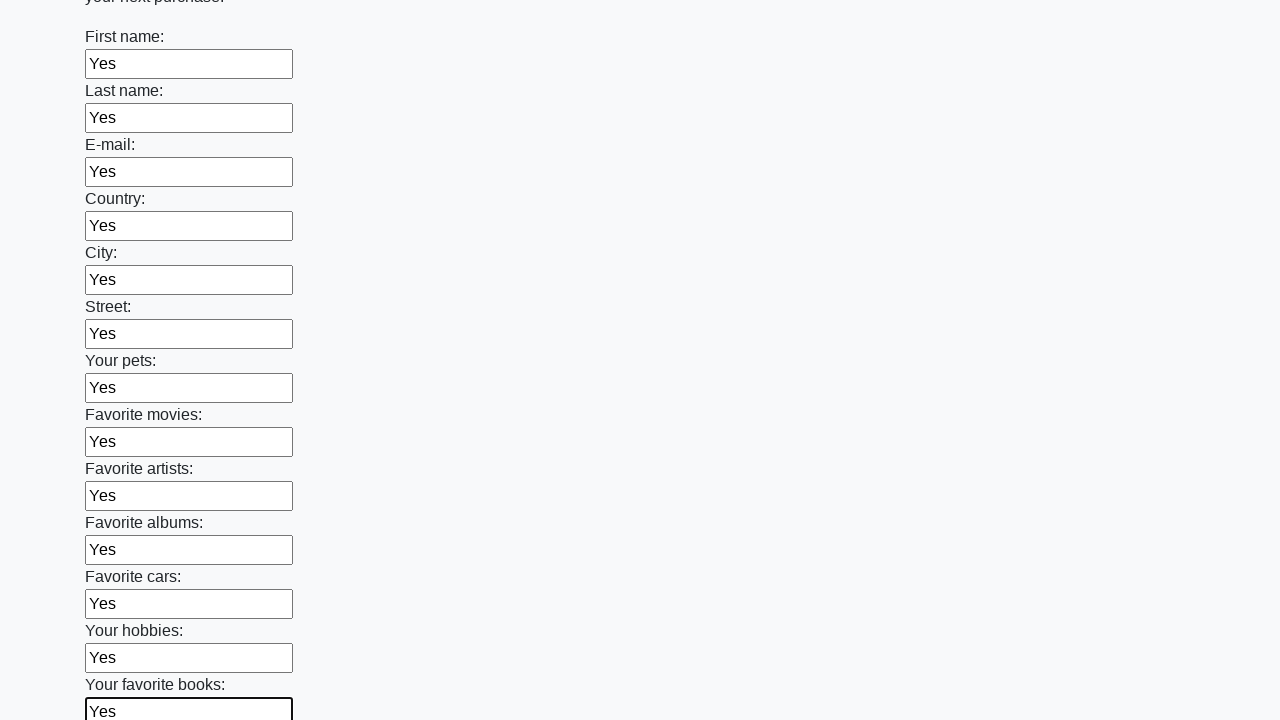

Filled input field with 'Yes' on input >> nth=13
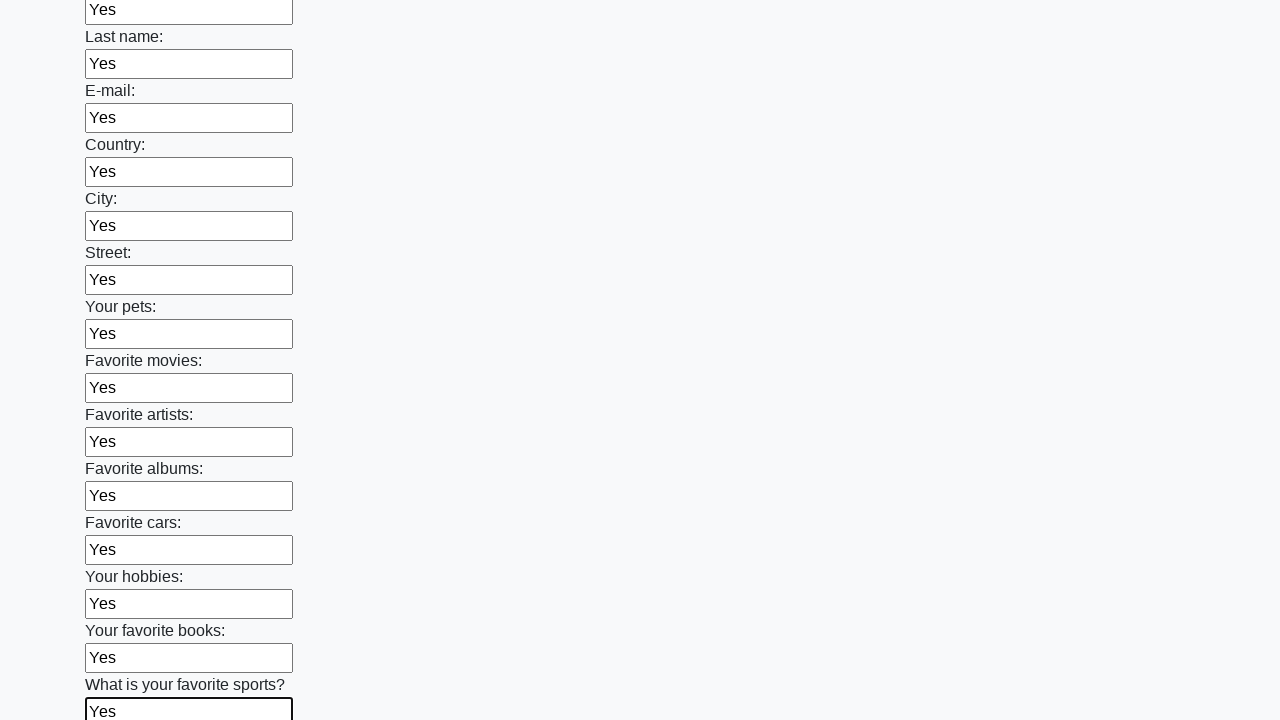

Filled input field with 'Yes' on input >> nth=14
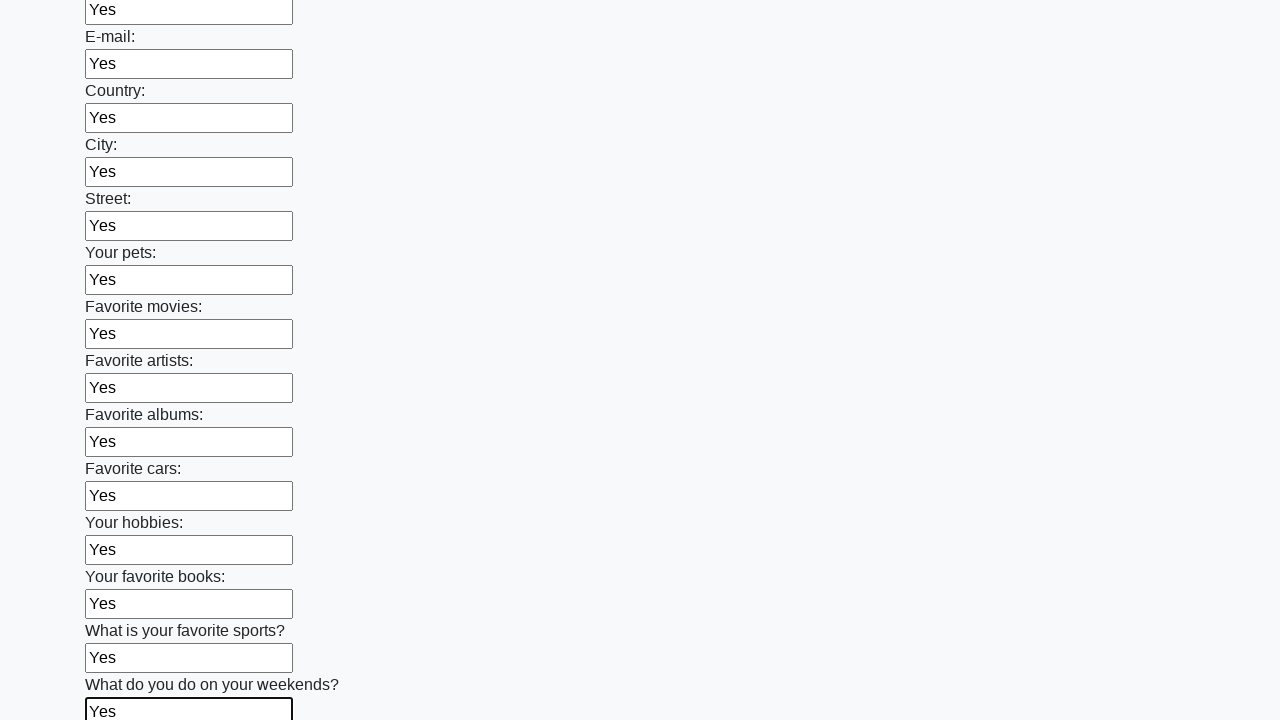

Filled input field with 'Yes' on input >> nth=15
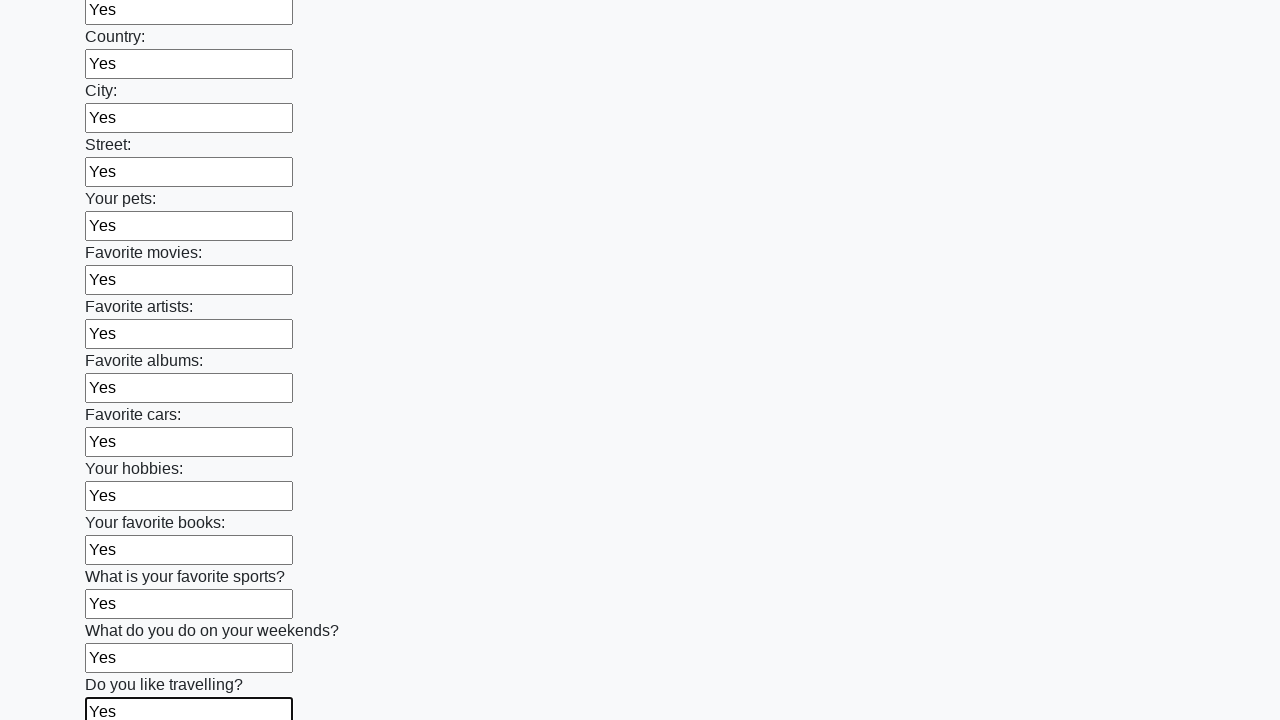

Filled input field with 'Yes' on input >> nth=16
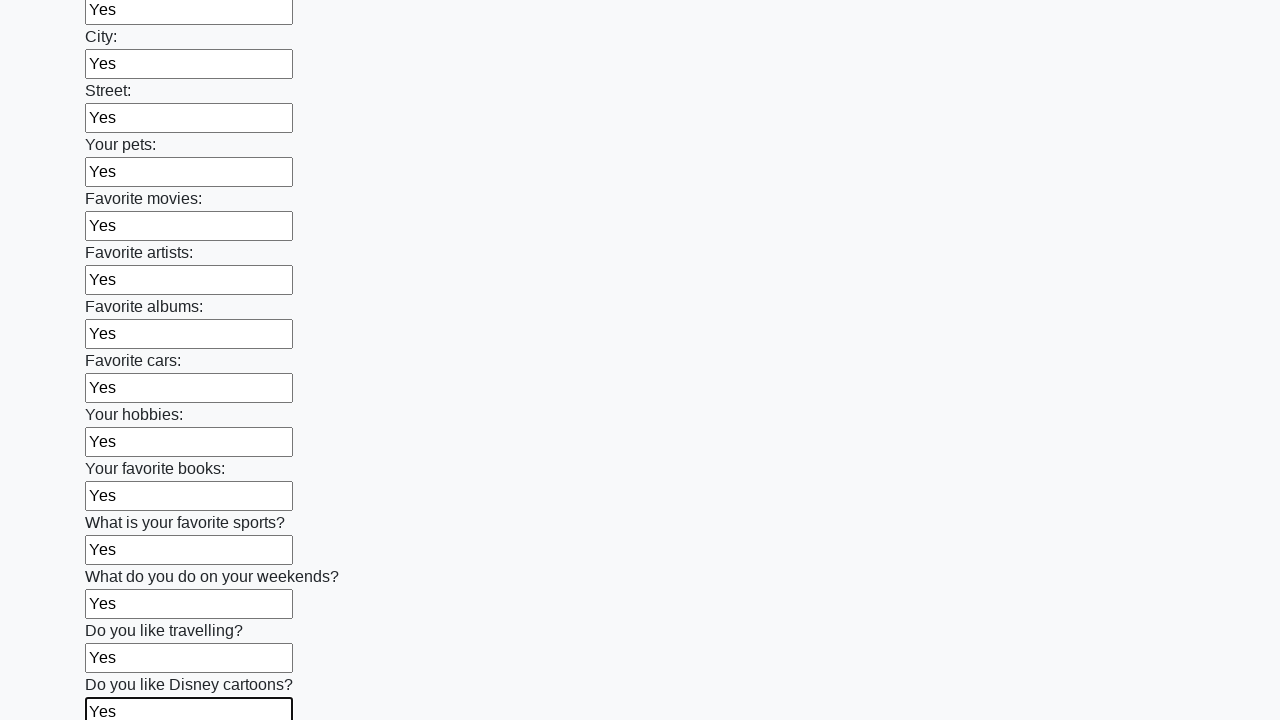

Filled input field with 'Yes' on input >> nth=17
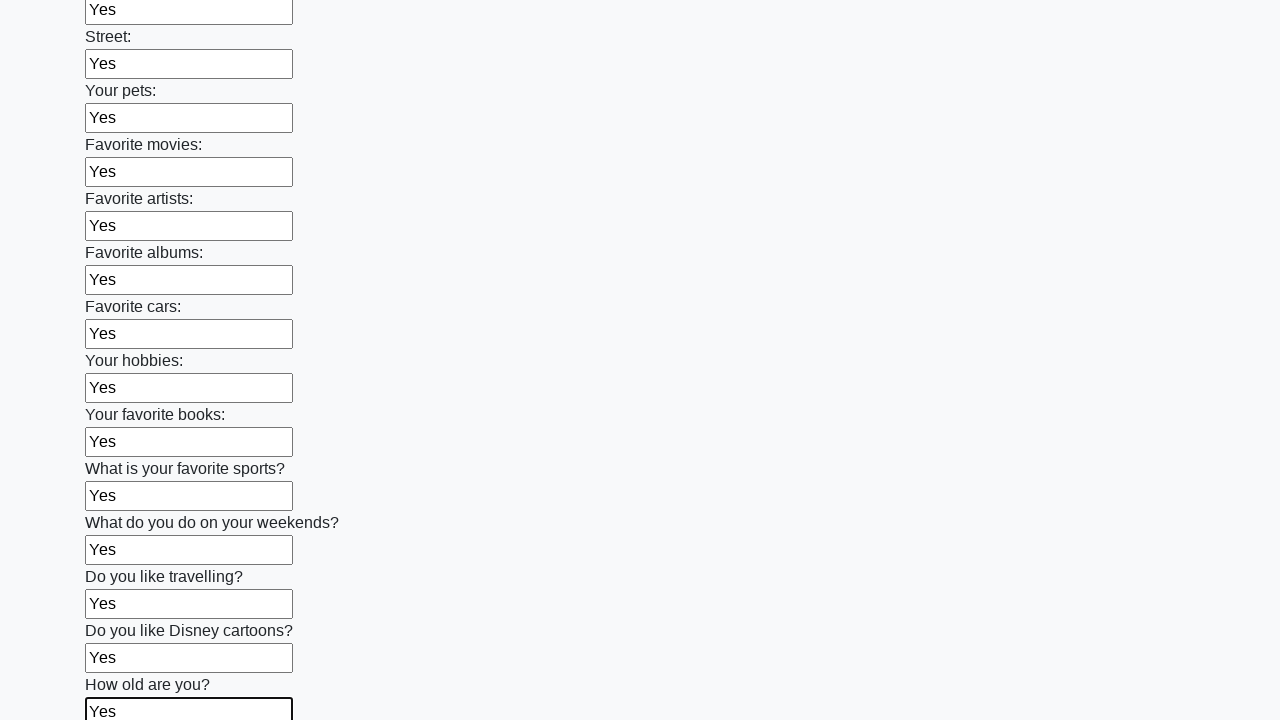

Filled input field with 'Yes' on input >> nth=18
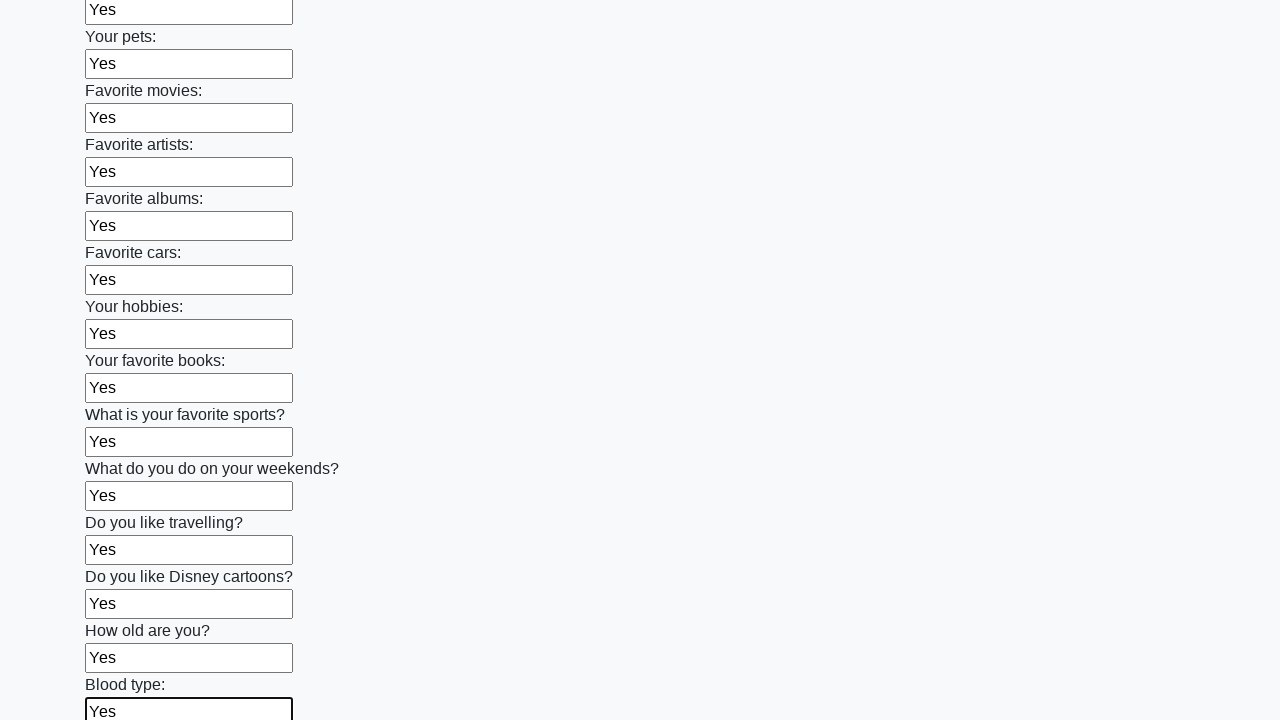

Filled input field with 'Yes' on input >> nth=19
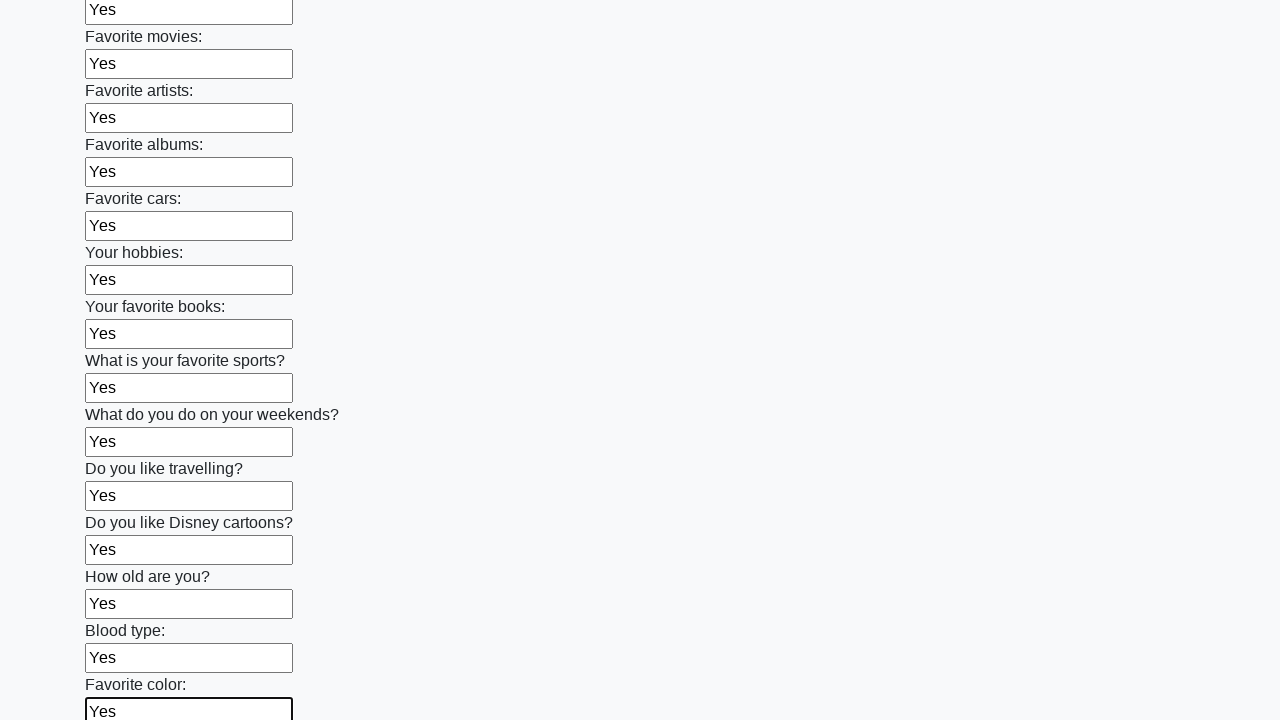

Filled input field with 'Yes' on input >> nth=20
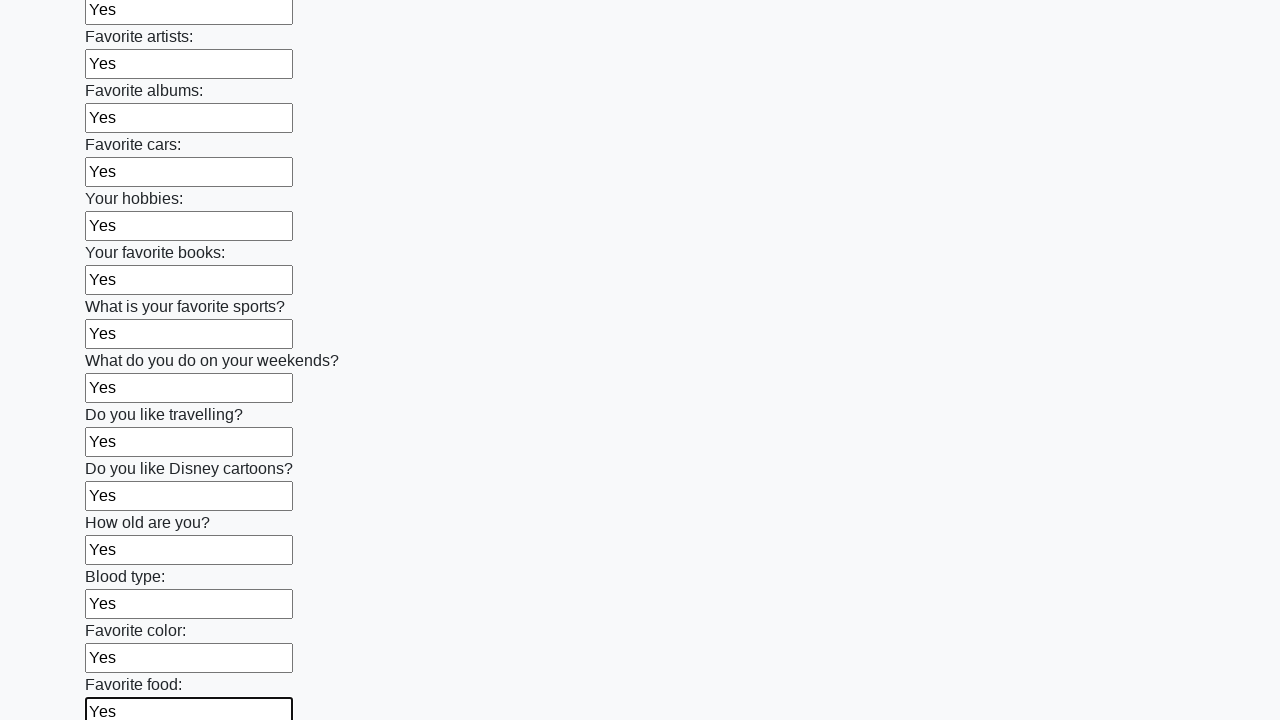

Filled input field with 'Yes' on input >> nth=21
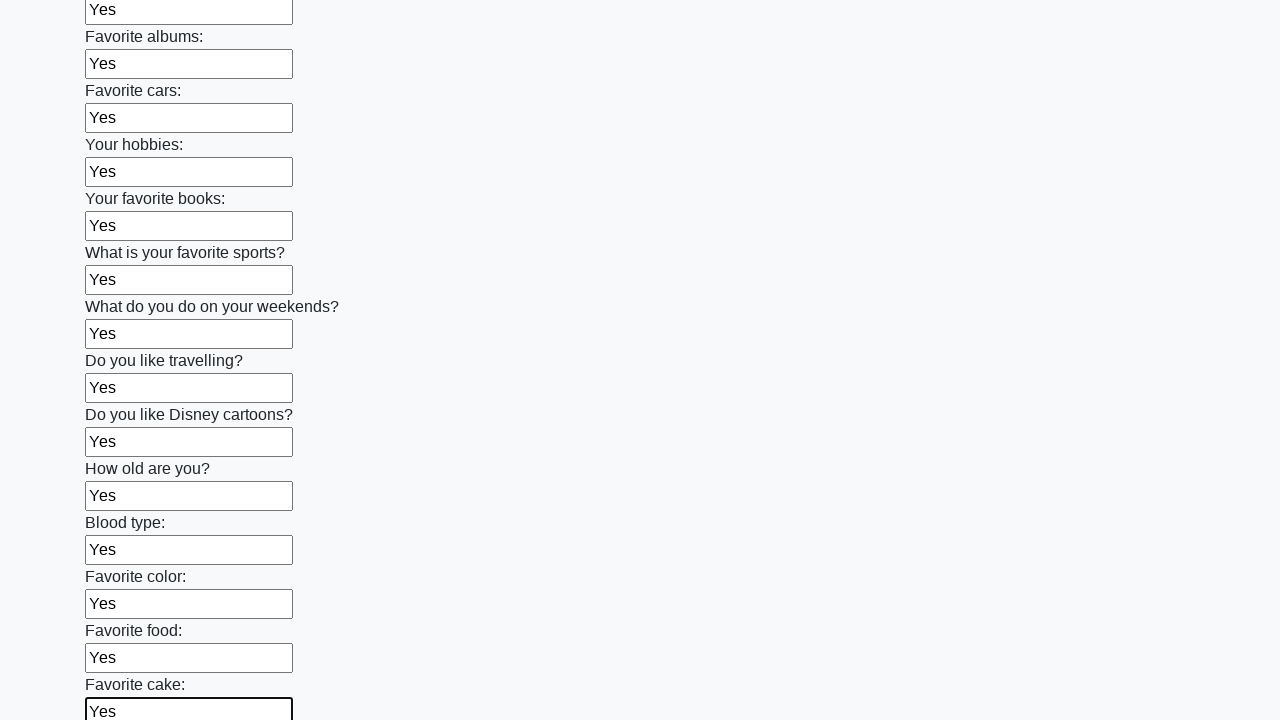

Filled input field with 'Yes' on input >> nth=22
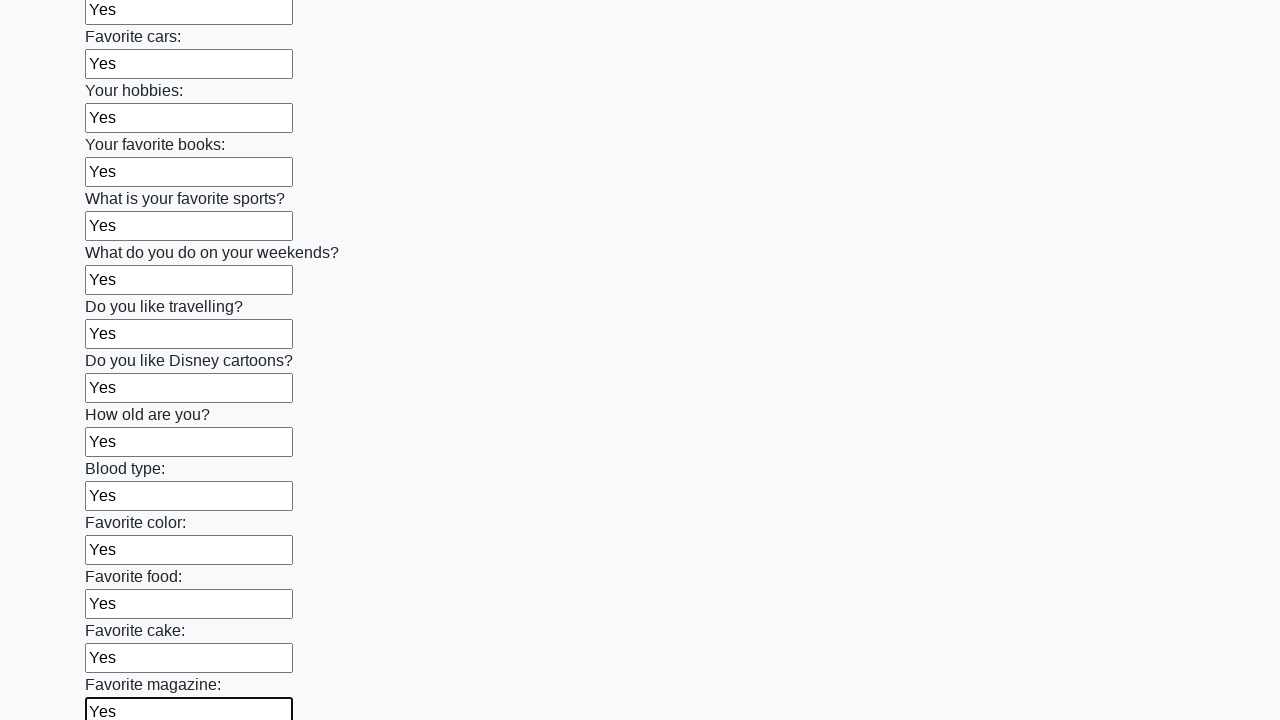

Filled input field with 'Yes' on input >> nth=23
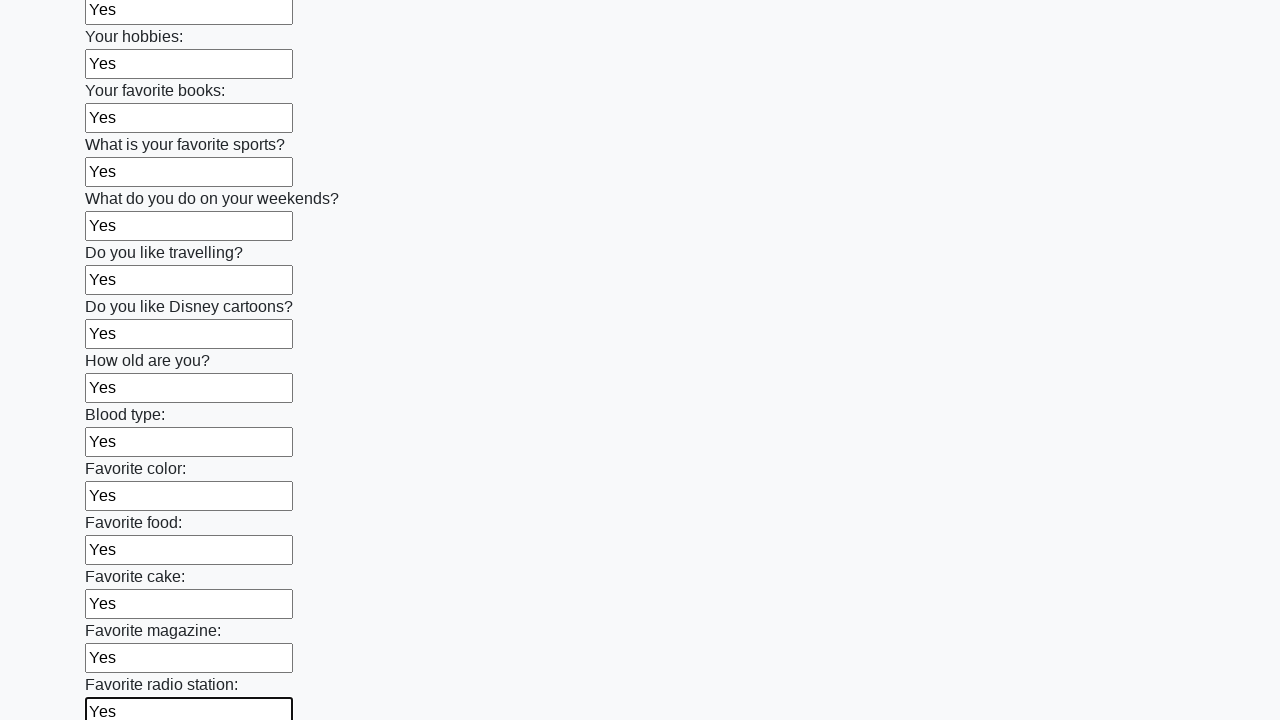

Filled input field with 'Yes' on input >> nth=24
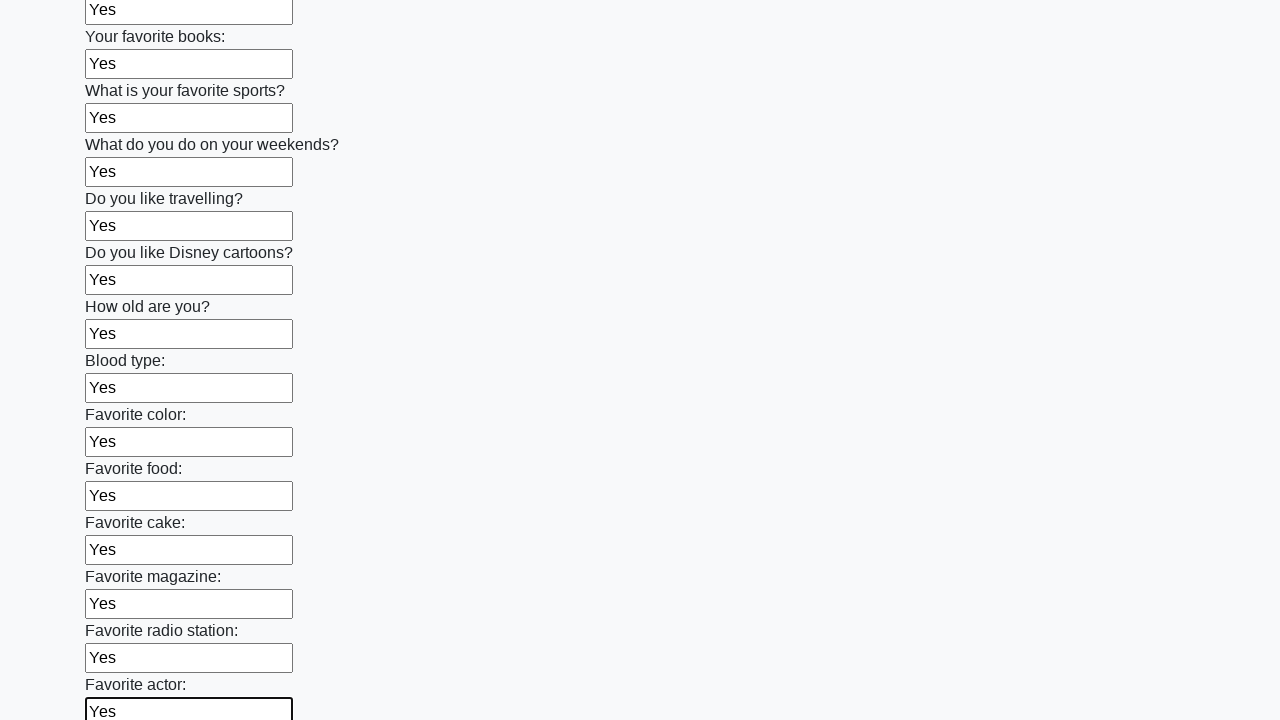

Filled input field with 'Yes' on input >> nth=25
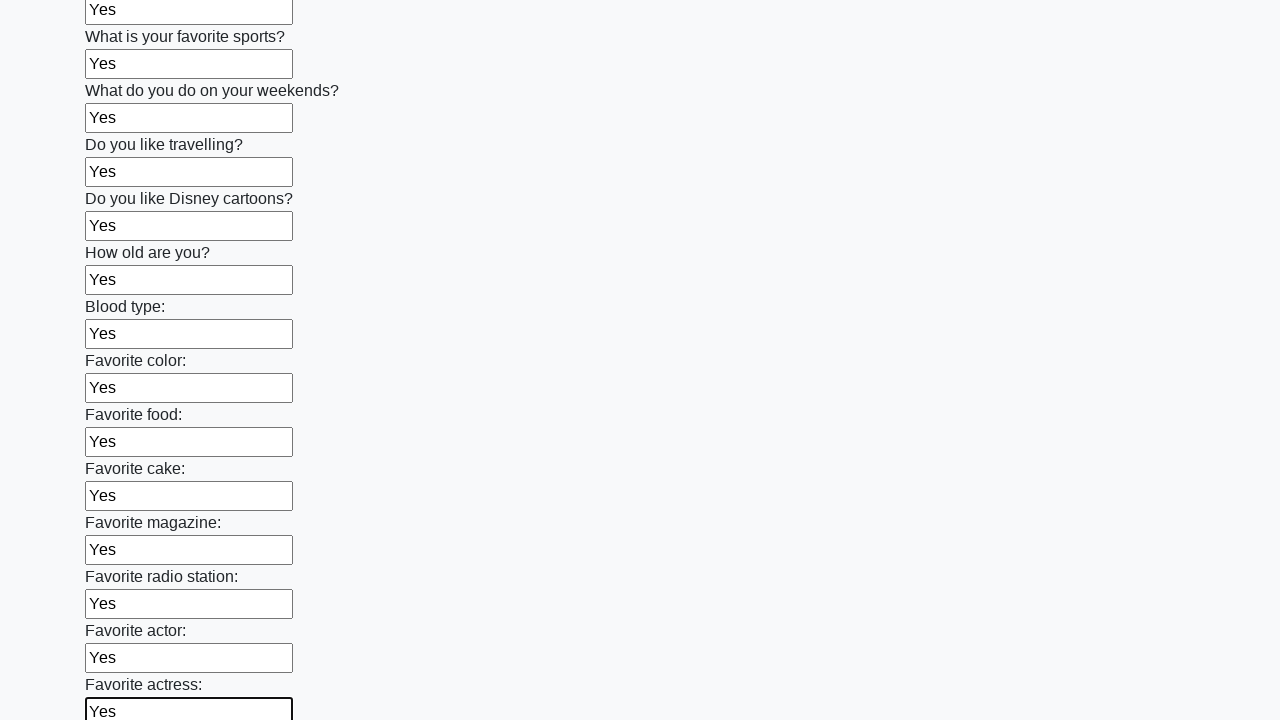

Filled input field with 'Yes' on input >> nth=26
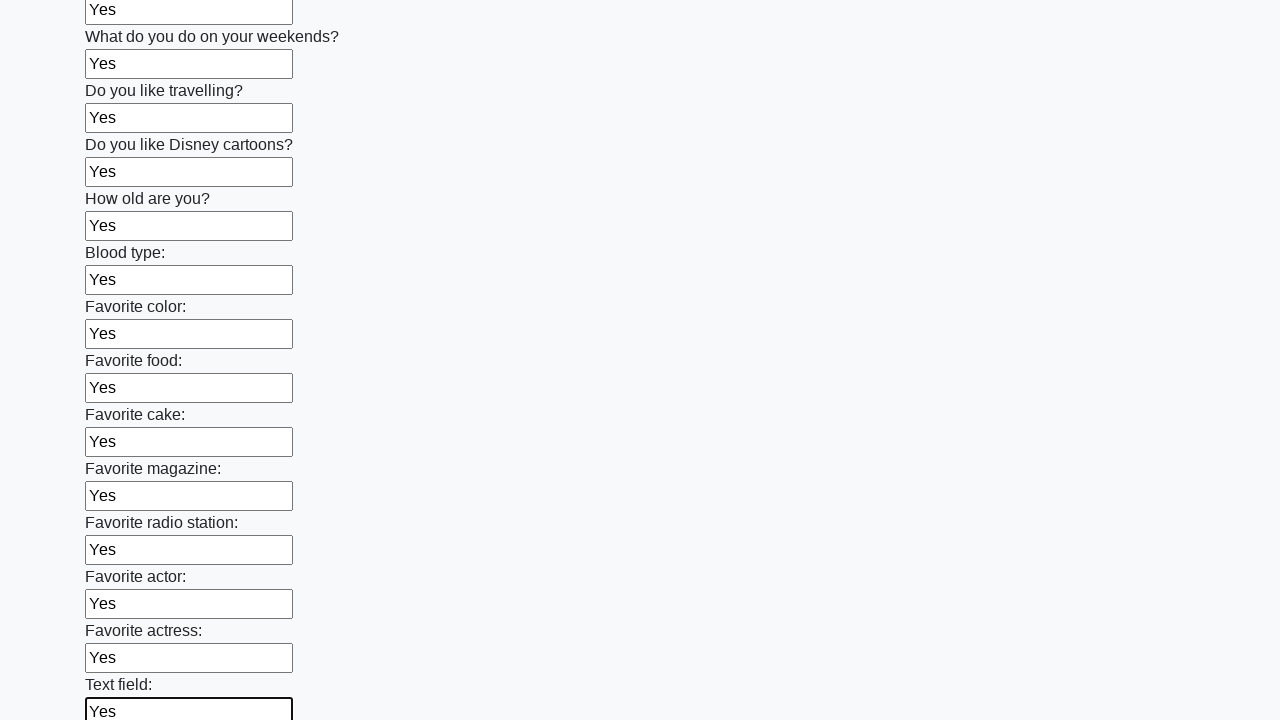

Filled input field with 'Yes' on input >> nth=27
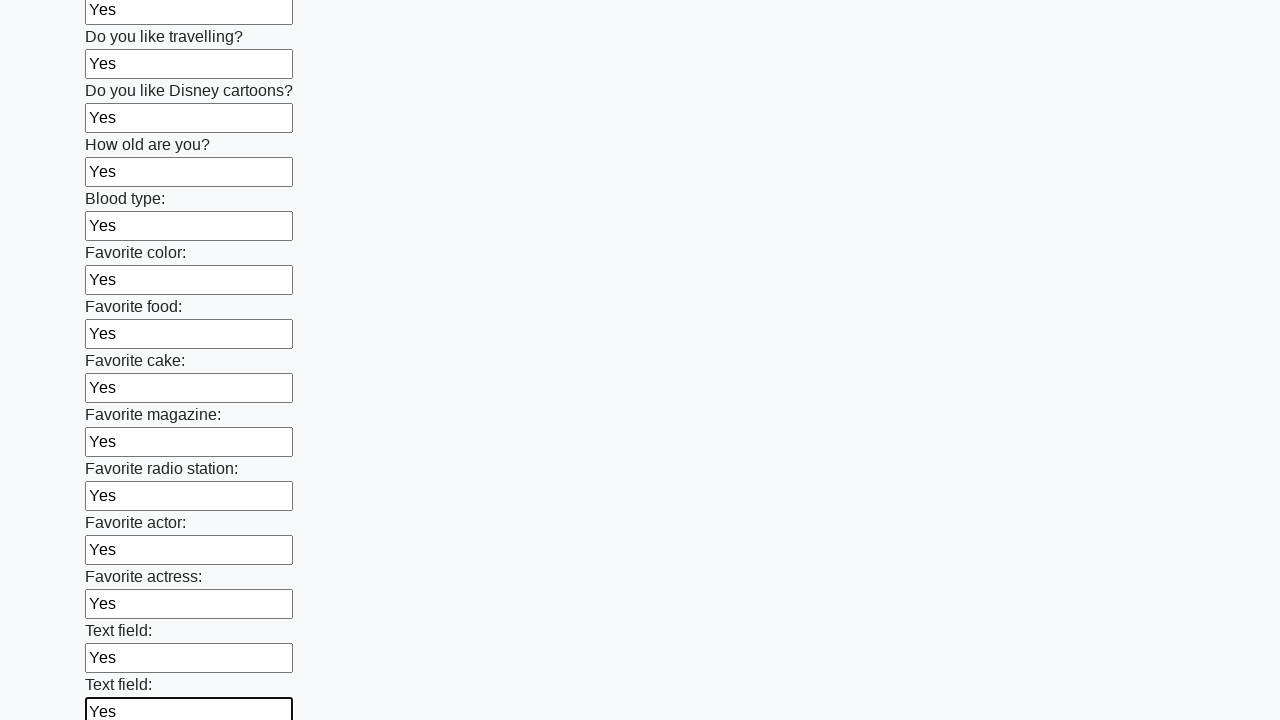

Filled input field with 'Yes' on input >> nth=28
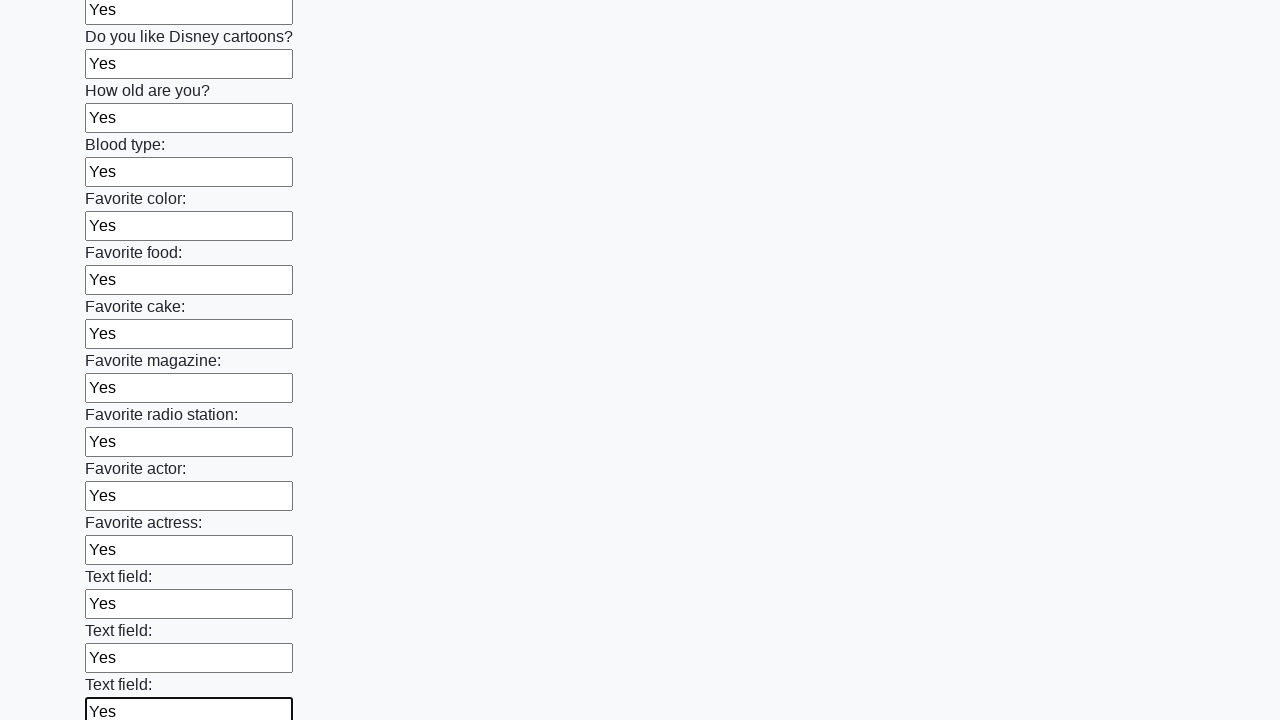

Filled input field with 'Yes' on input >> nth=29
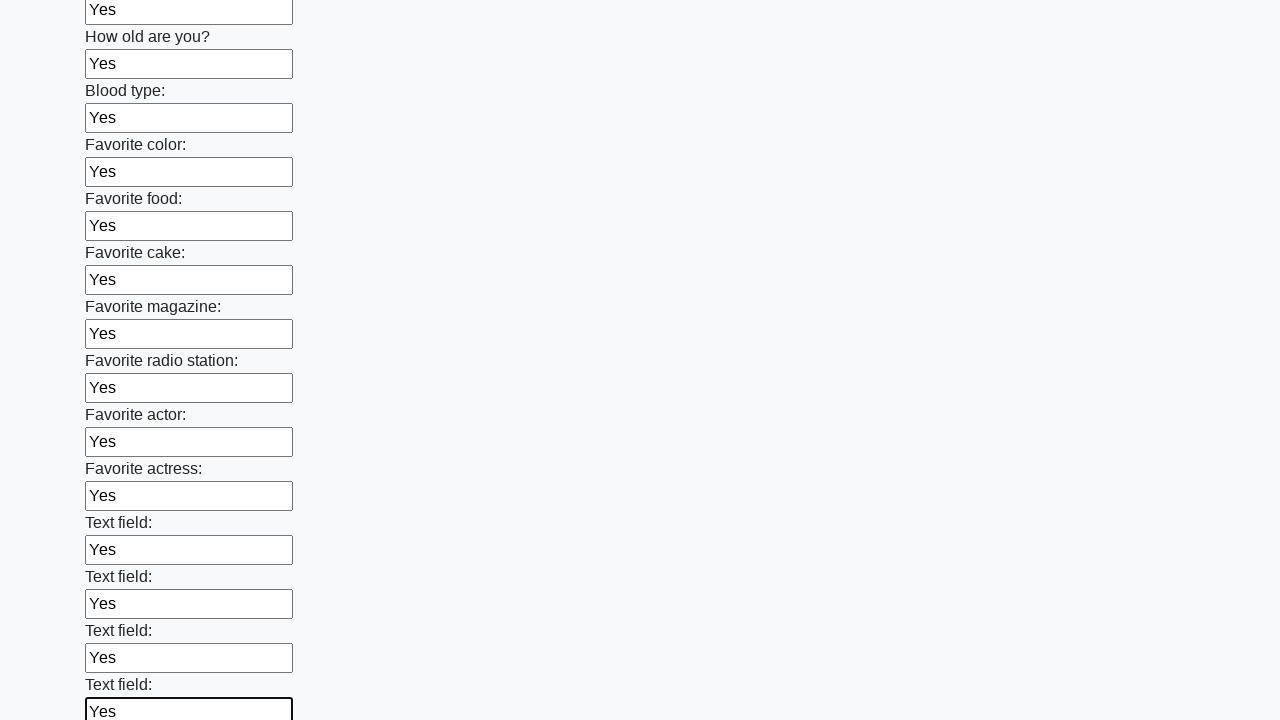

Filled input field with 'Yes' on input >> nth=30
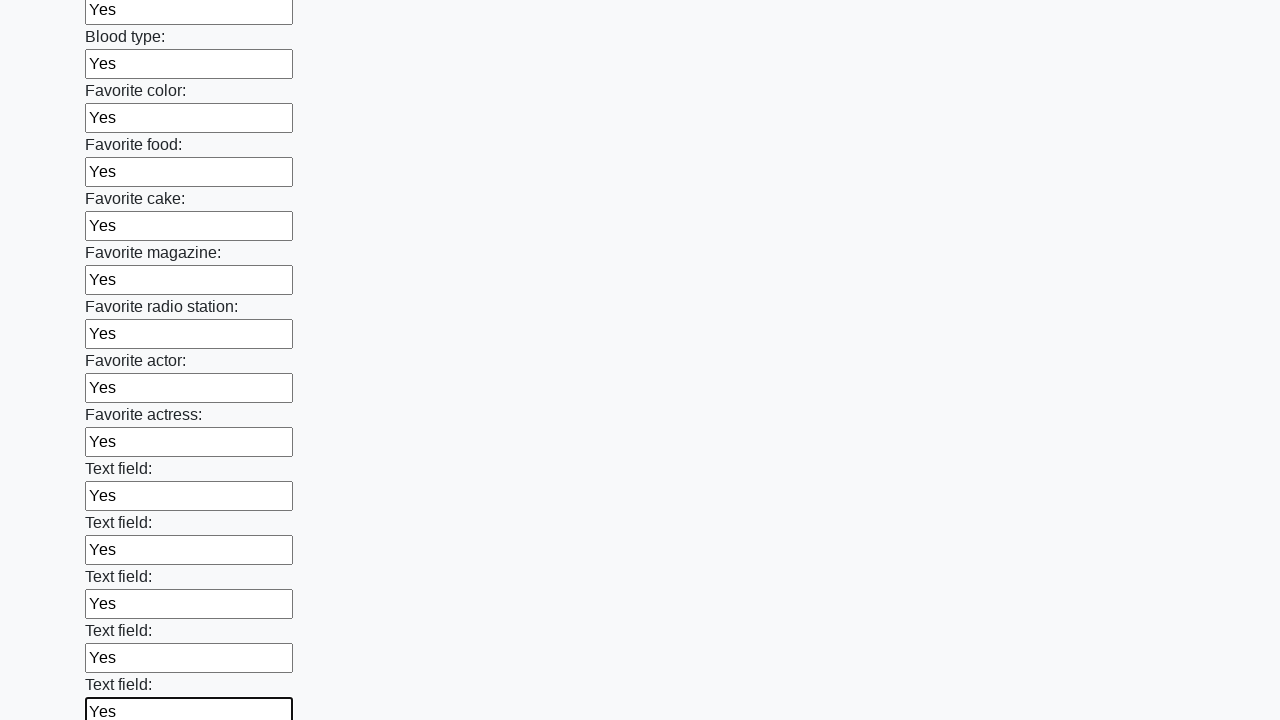

Filled input field with 'Yes' on input >> nth=31
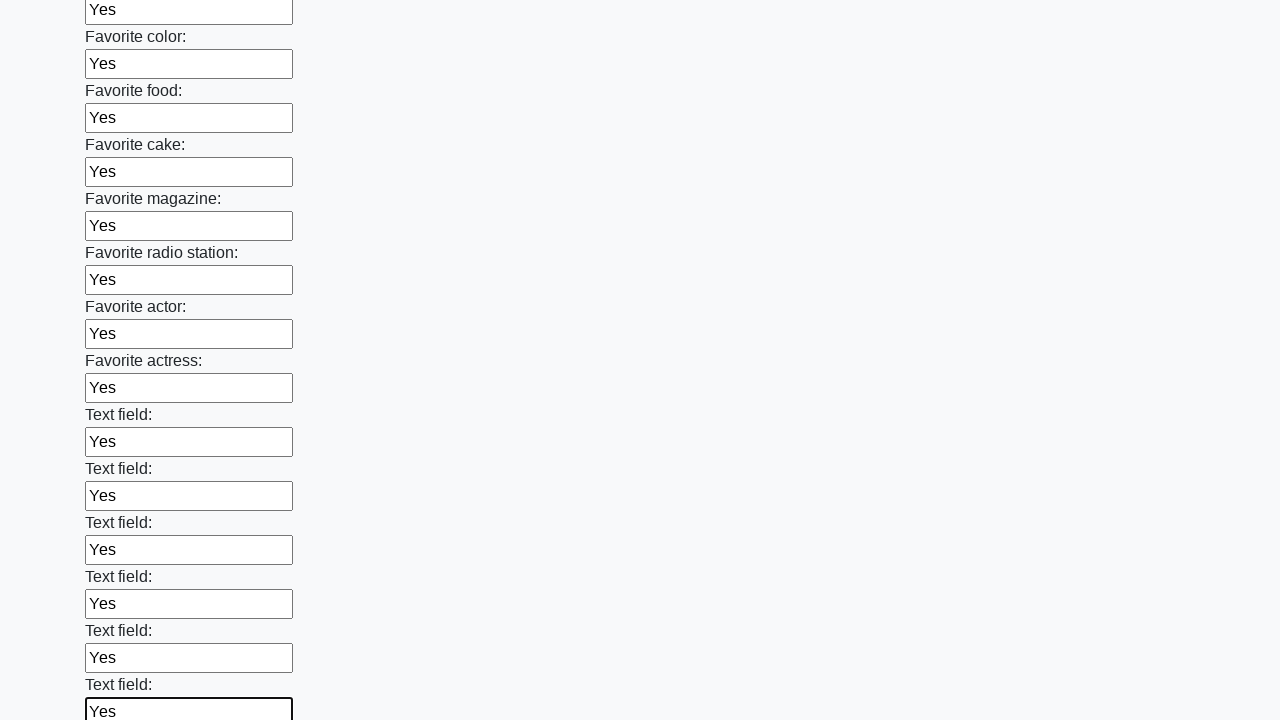

Filled input field with 'Yes' on input >> nth=32
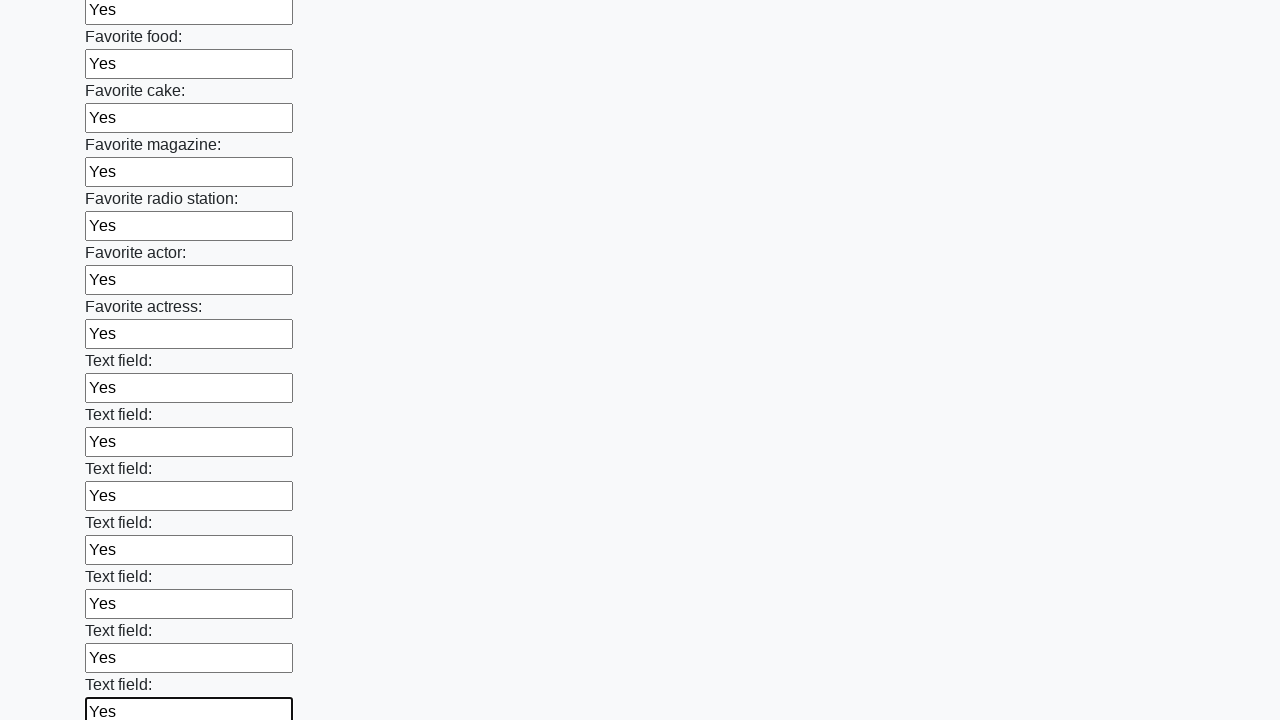

Filled input field with 'Yes' on input >> nth=33
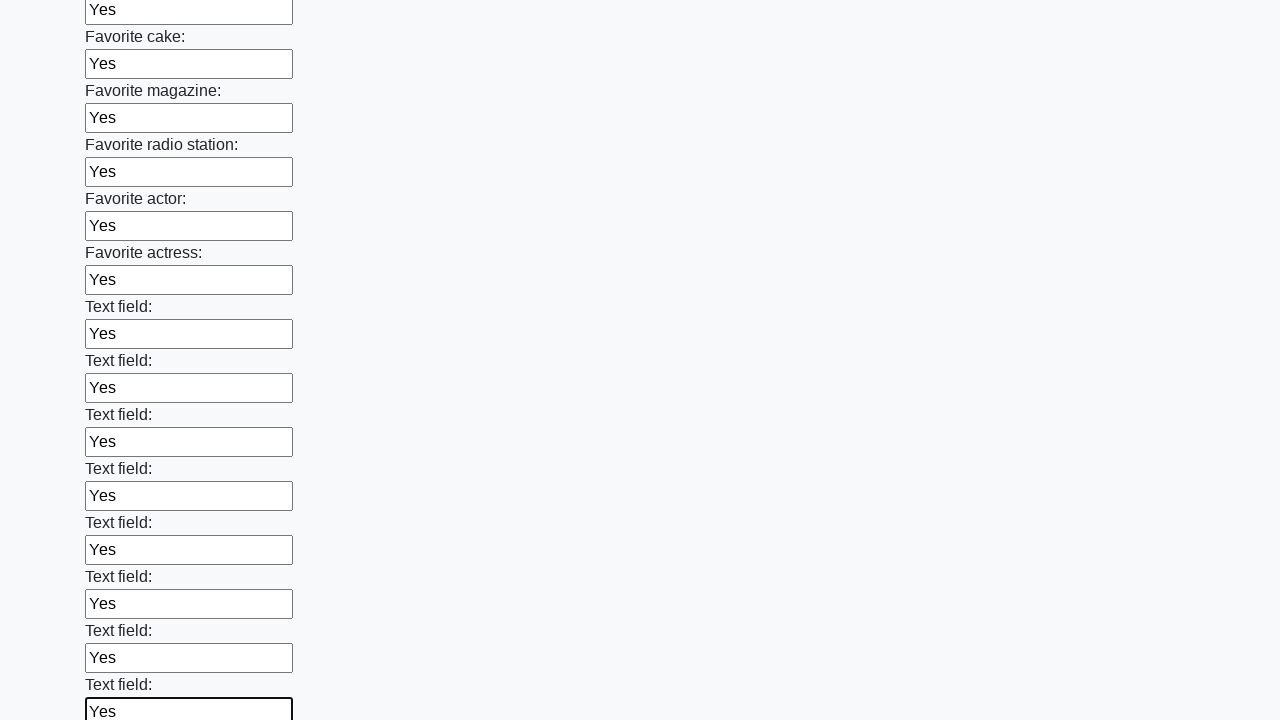

Filled input field with 'Yes' on input >> nth=34
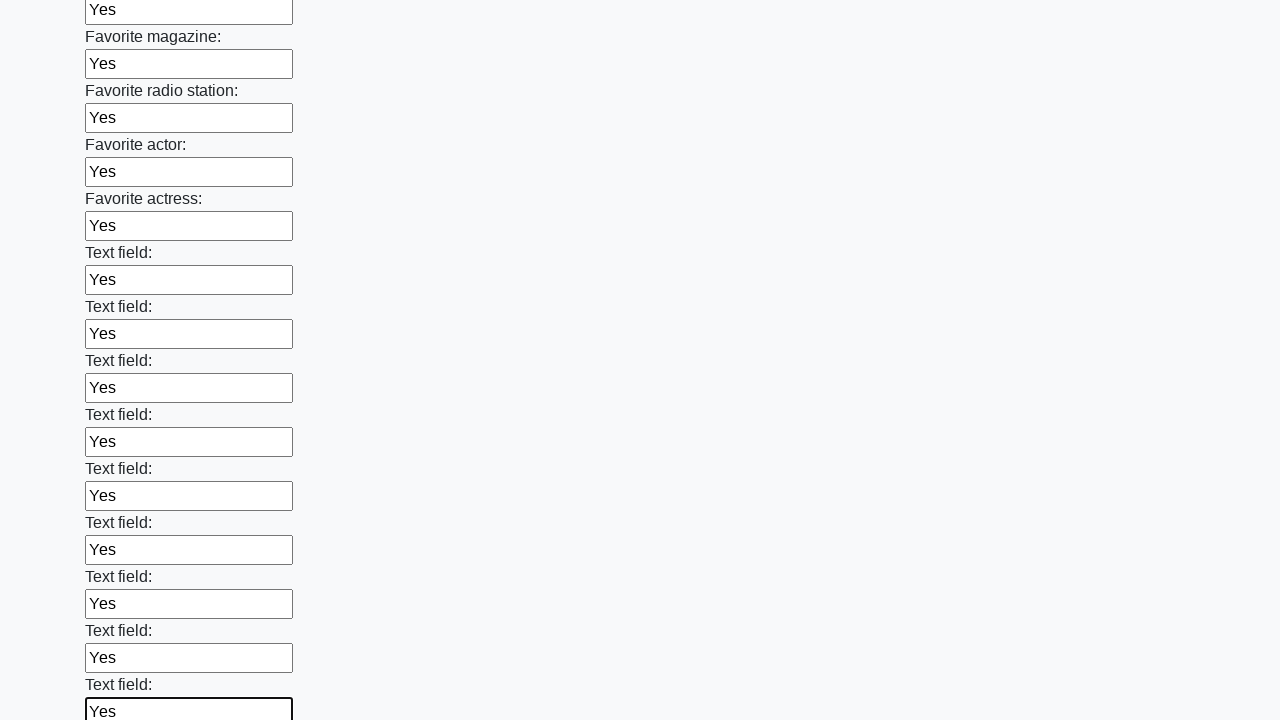

Filled input field with 'Yes' on input >> nth=35
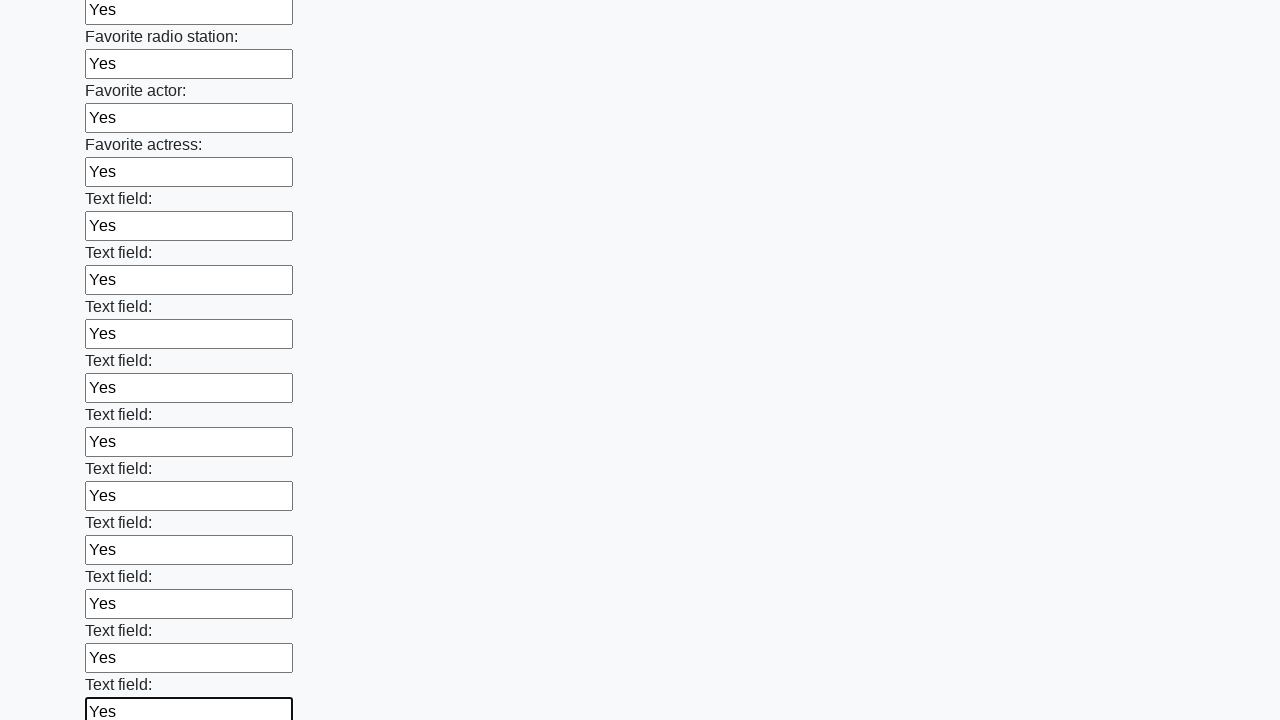

Filled input field with 'Yes' on input >> nth=36
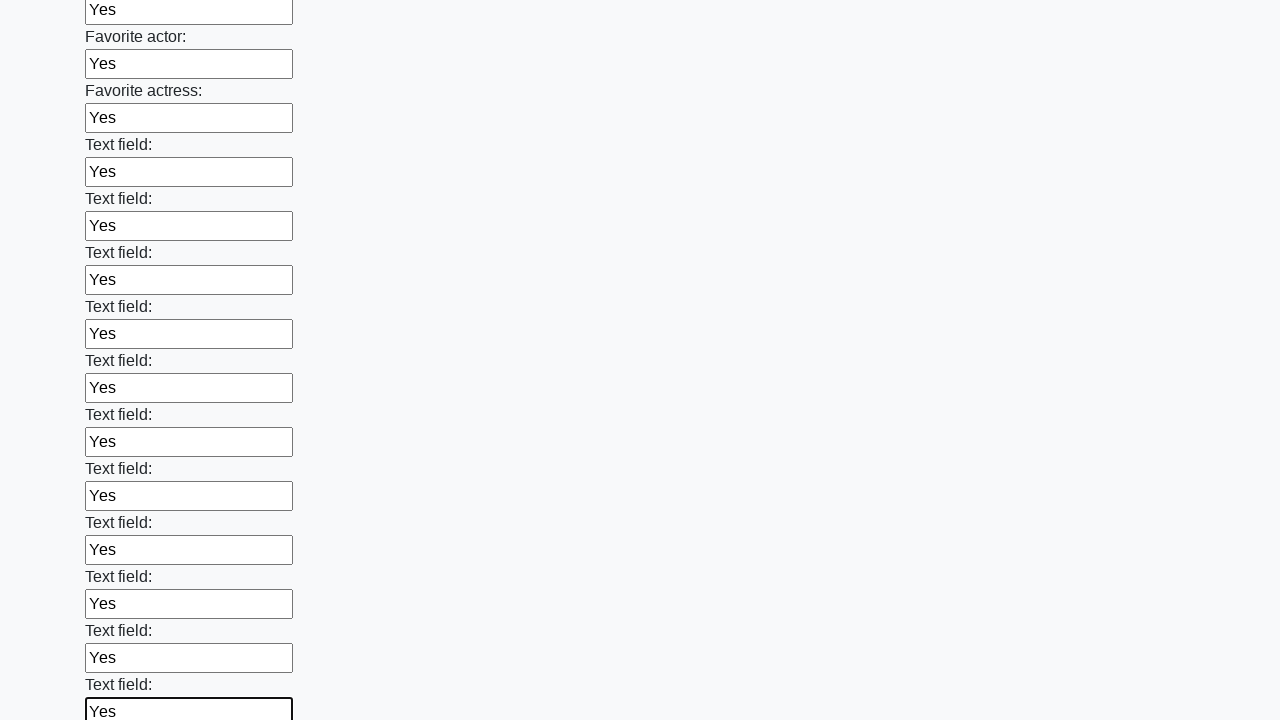

Filled input field with 'Yes' on input >> nth=37
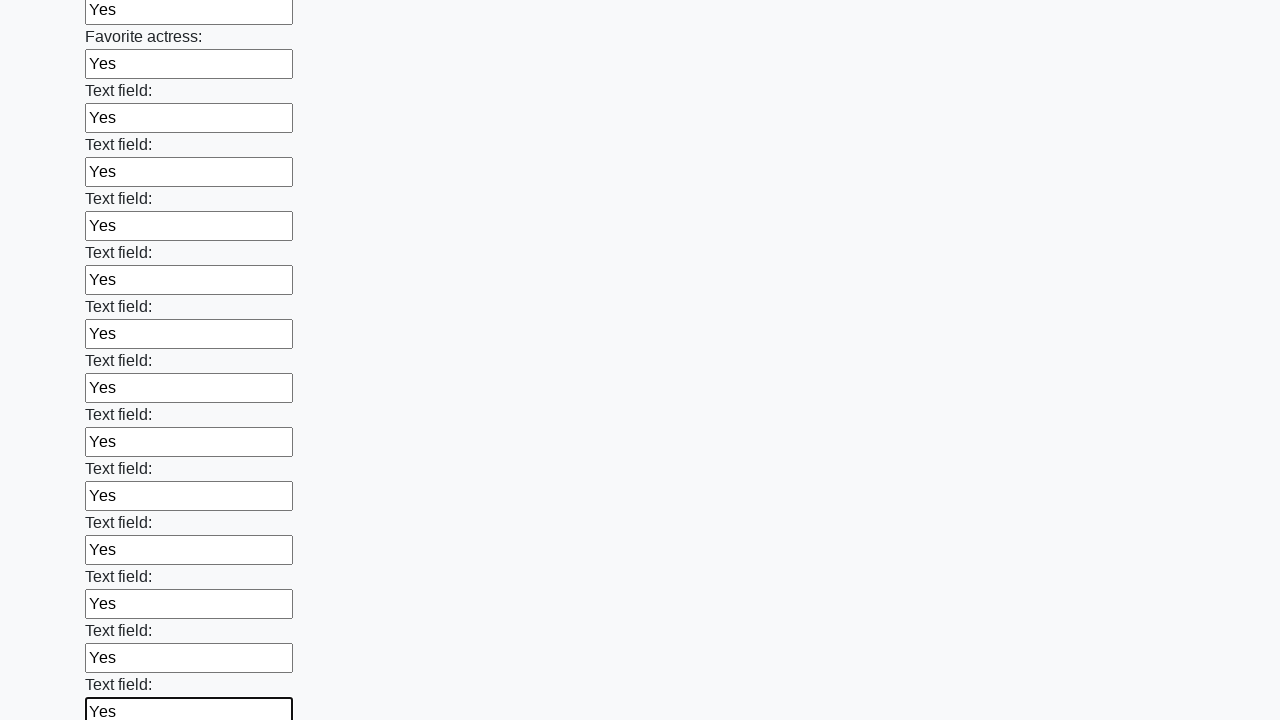

Filled input field with 'Yes' on input >> nth=38
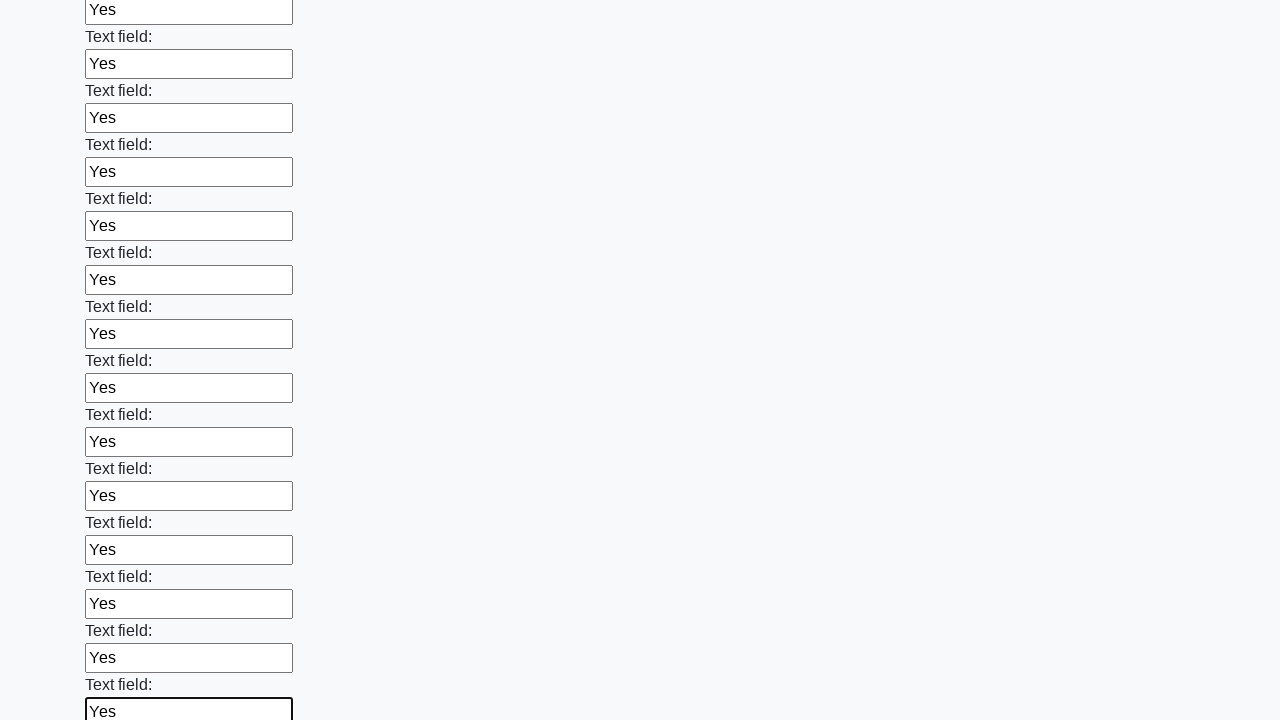

Filled input field with 'Yes' on input >> nth=39
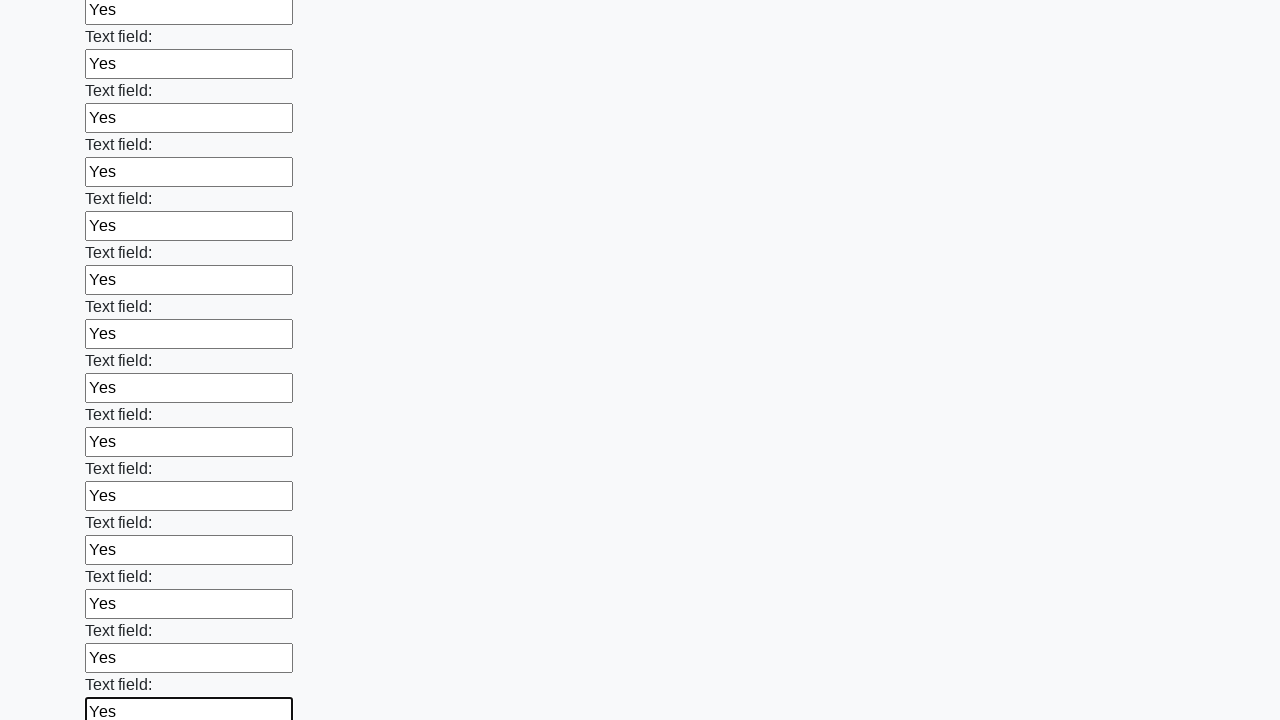

Filled input field with 'Yes' on input >> nth=40
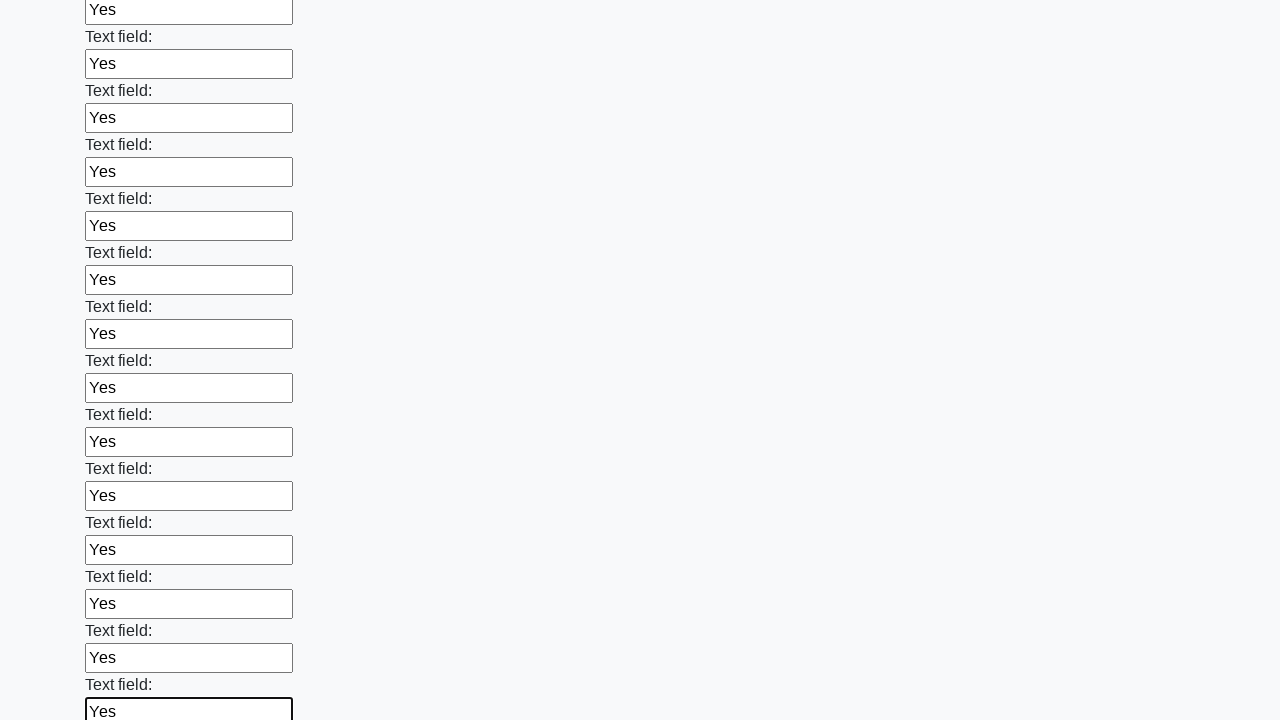

Filled input field with 'Yes' on input >> nth=41
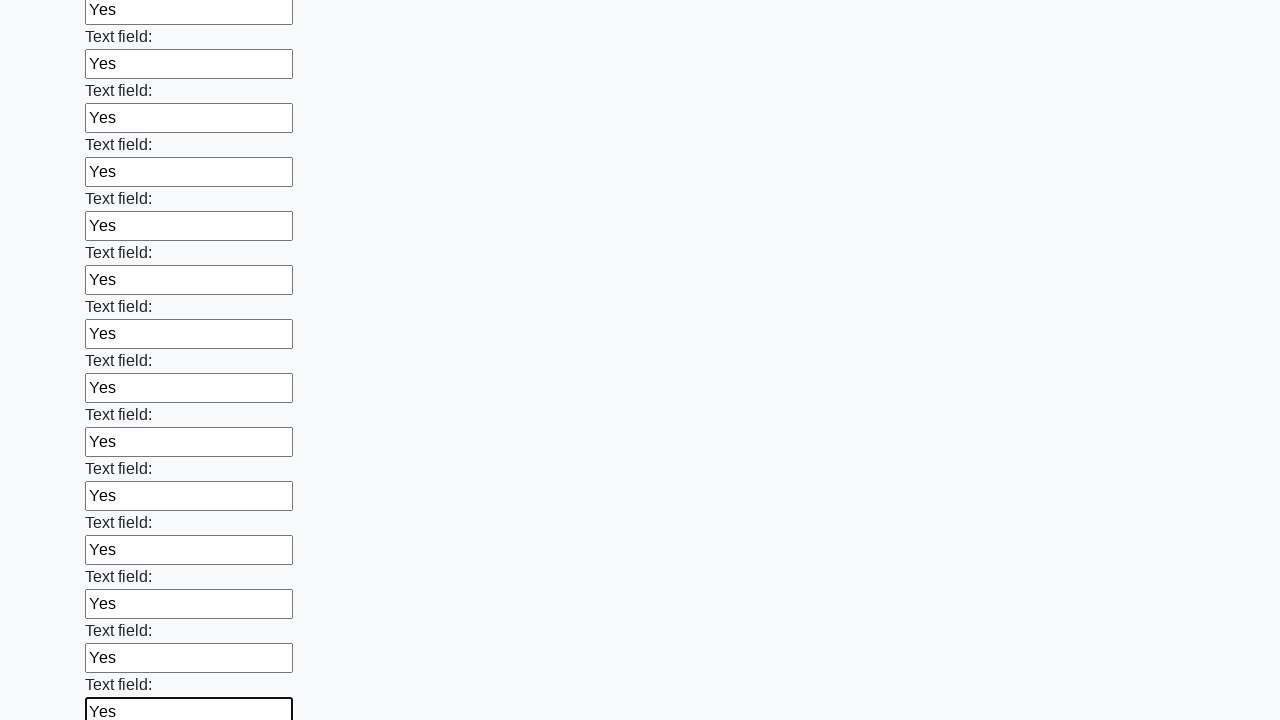

Filled input field with 'Yes' on input >> nth=42
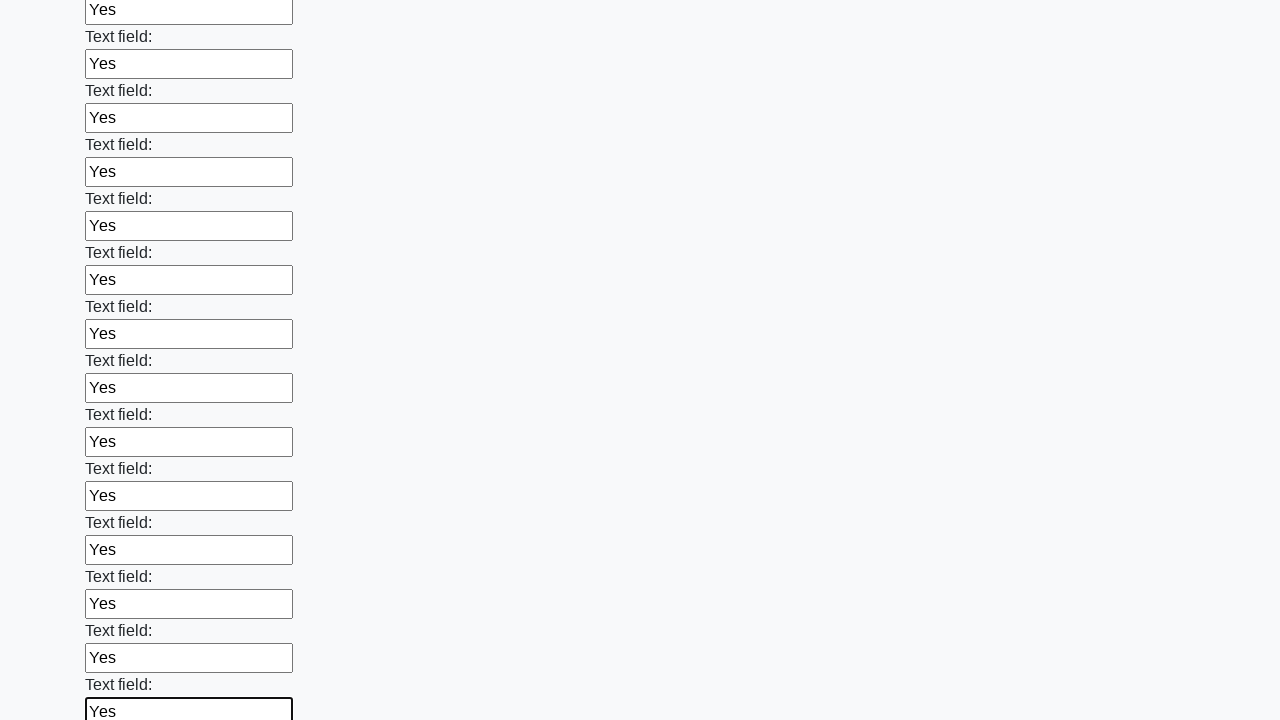

Filled input field with 'Yes' on input >> nth=43
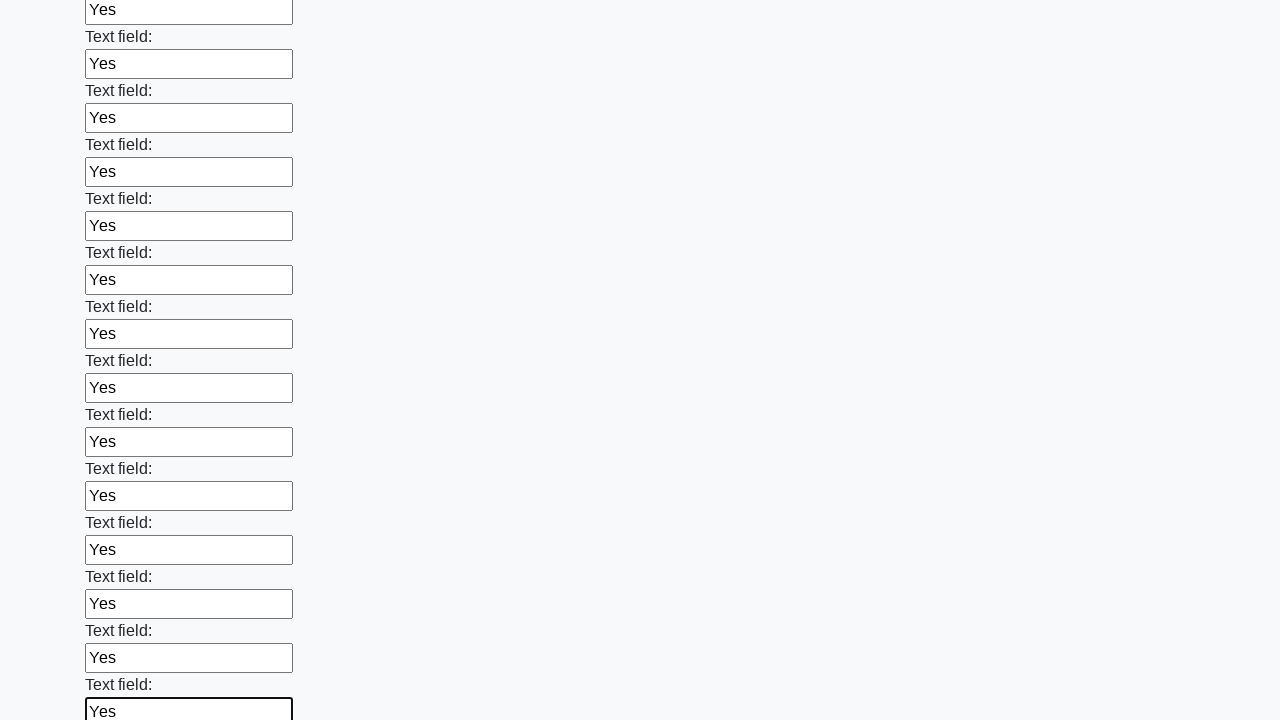

Filled input field with 'Yes' on input >> nth=44
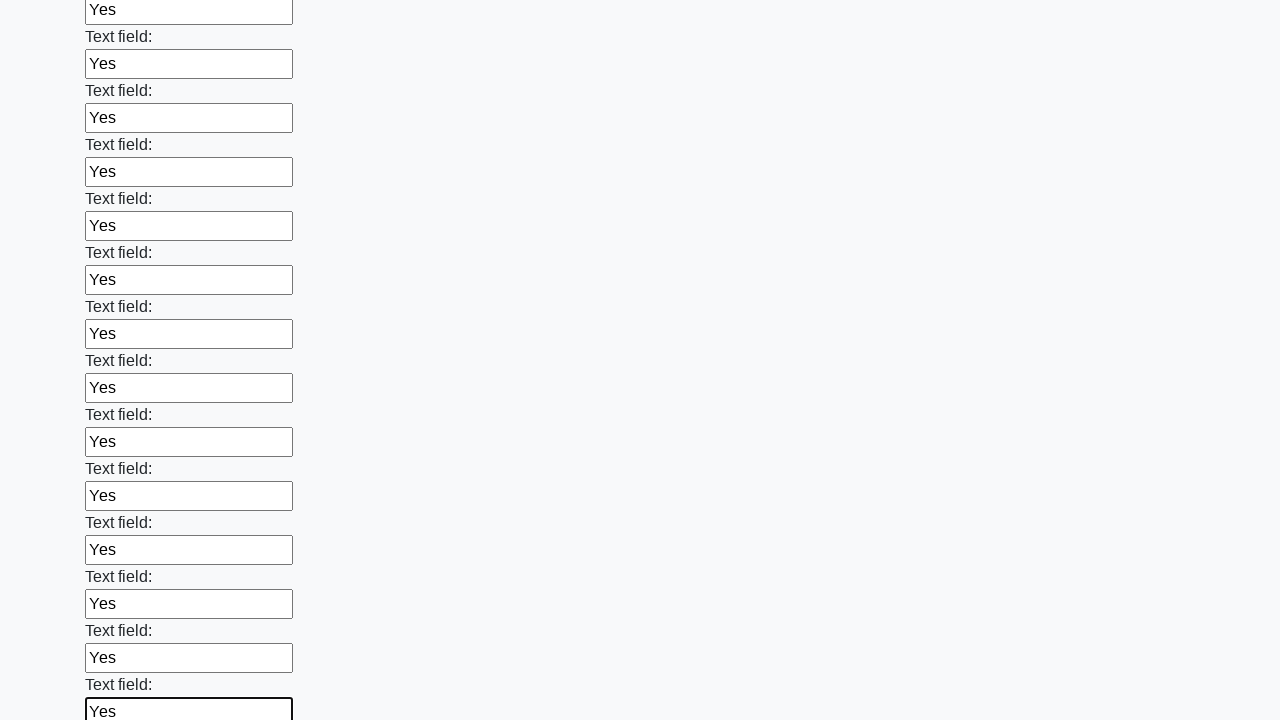

Filled input field with 'Yes' on input >> nth=45
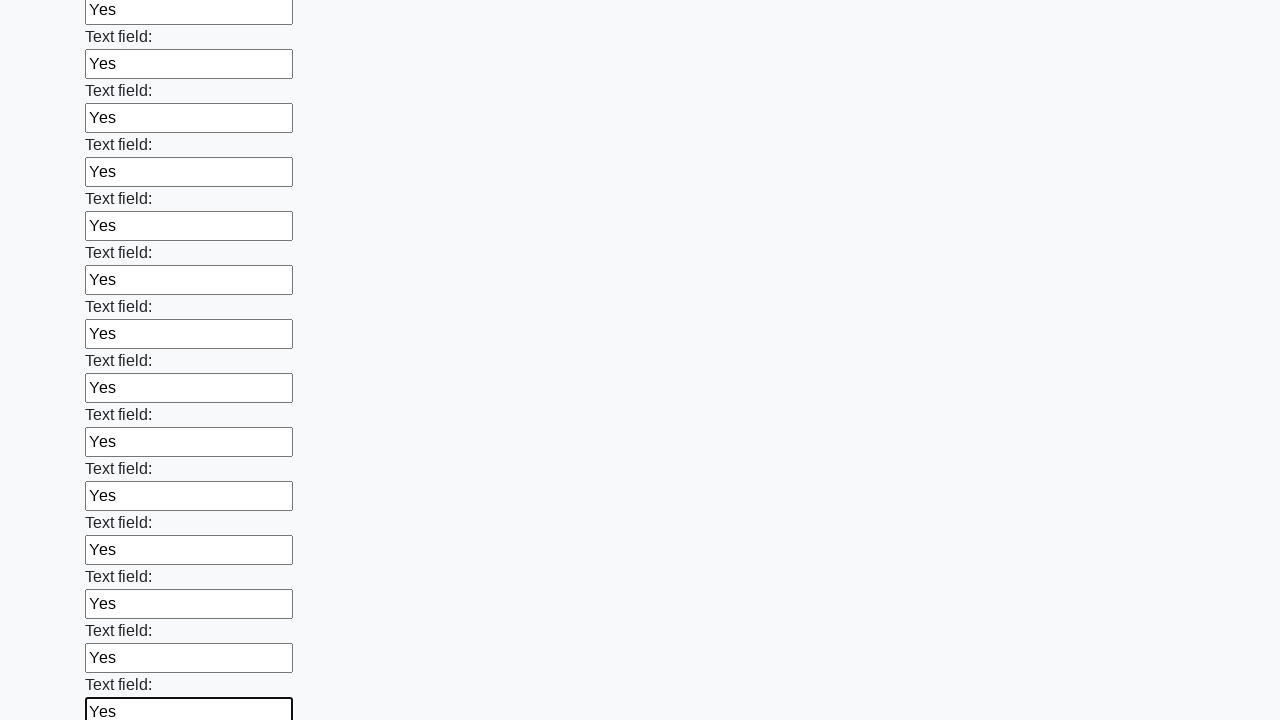

Filled input field with 'Yes' on input >> nth=46
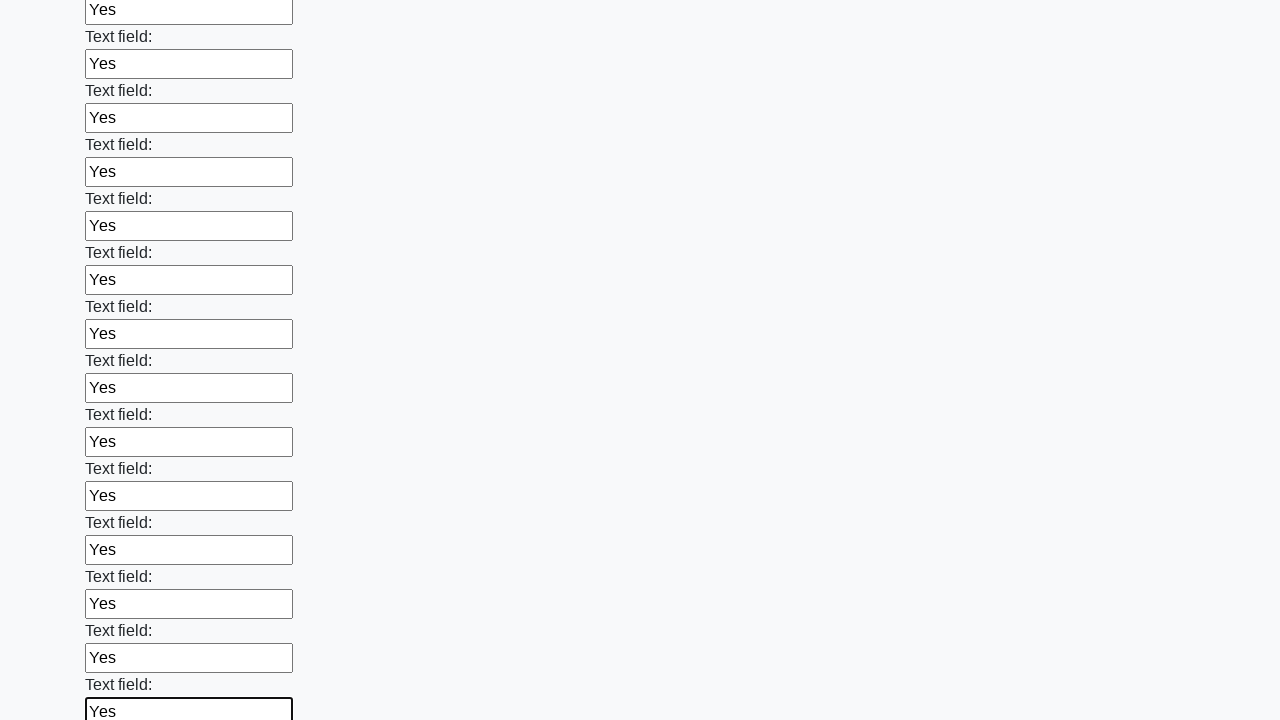

Filled input field with 'Yes' on input >> nth=47
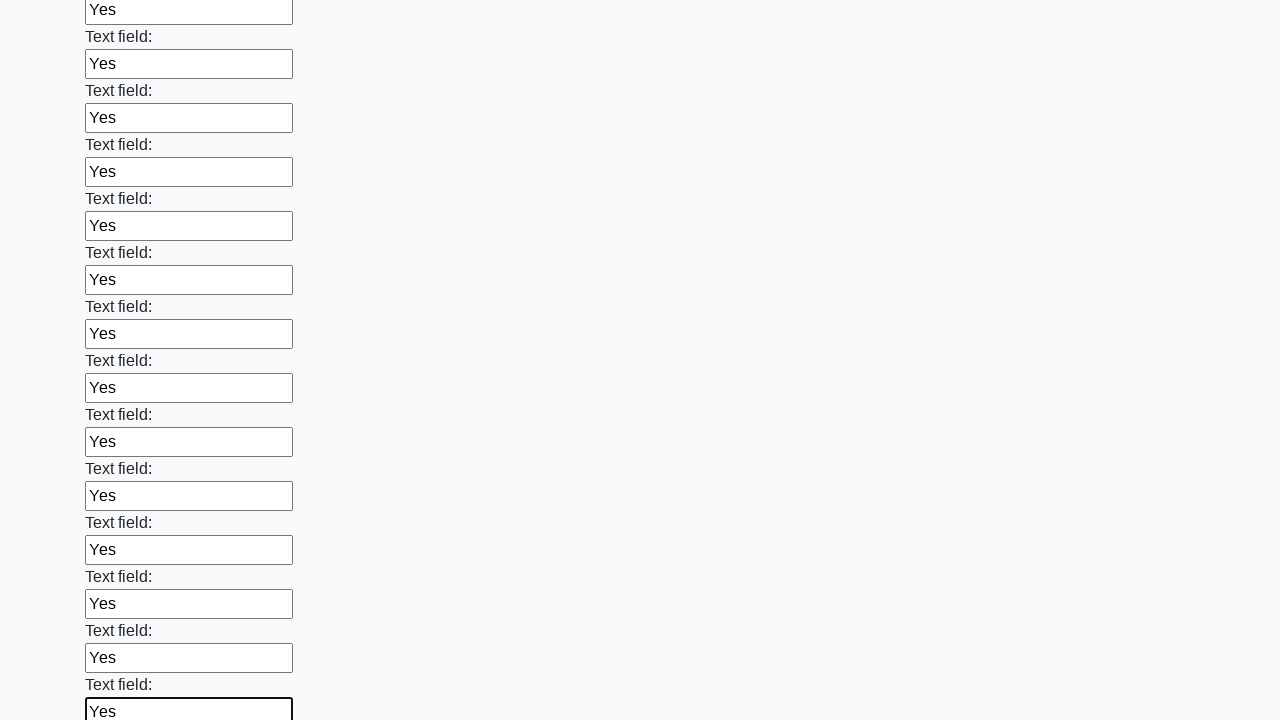

Filled input field with 'Yes' on input >> nth=48
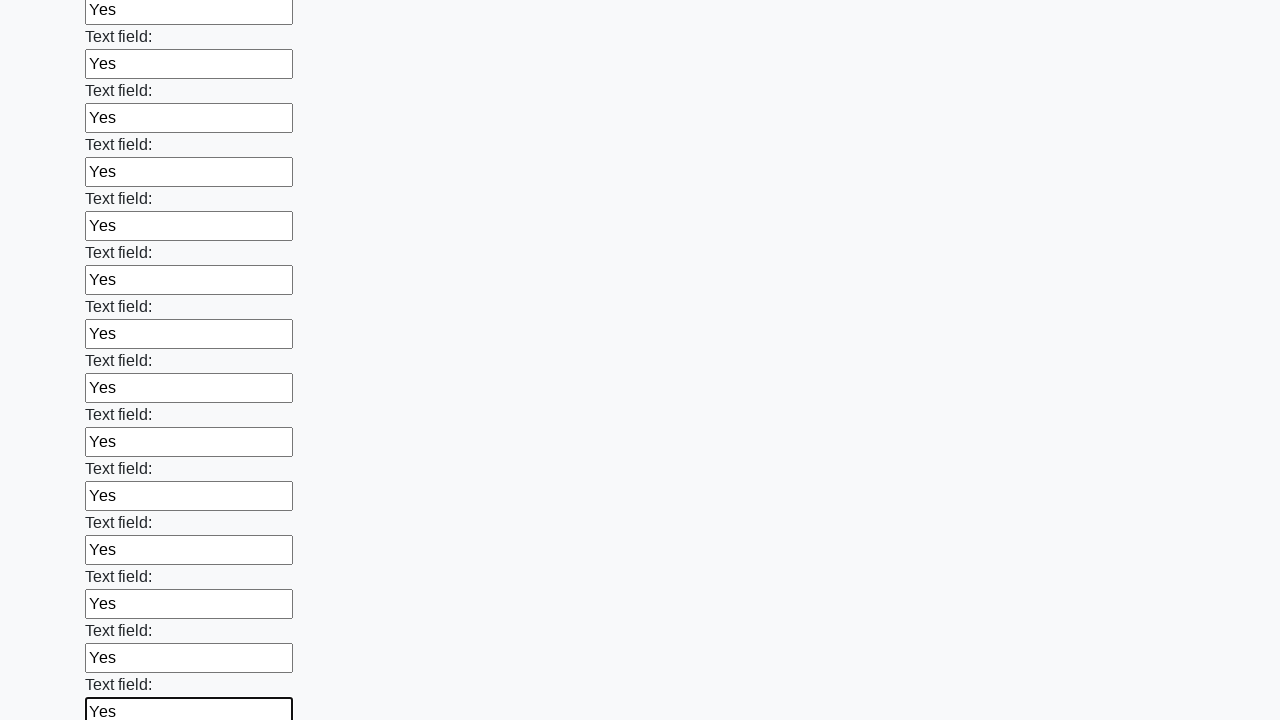

Filled input field with 'Yes' on input >> nth=49
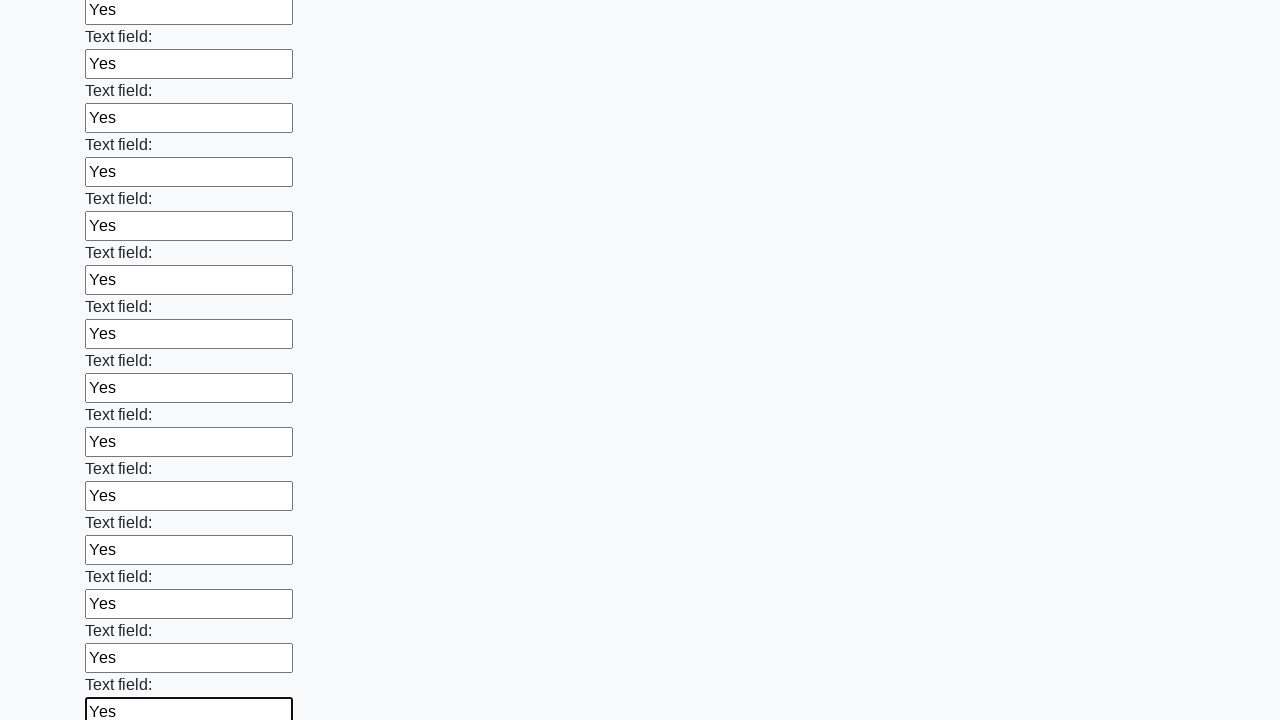

Filled input field with 'Yes' on input >> nth=50
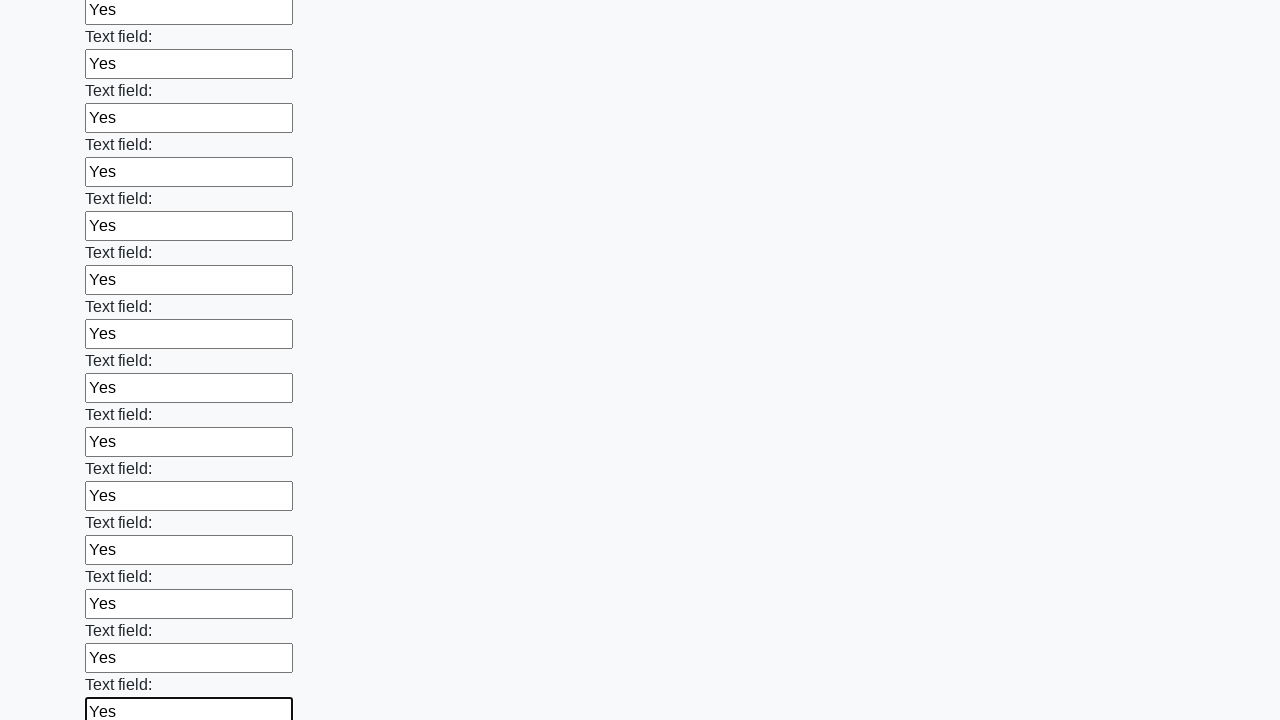

Filled input field with 'Yes' on input >> nth=51
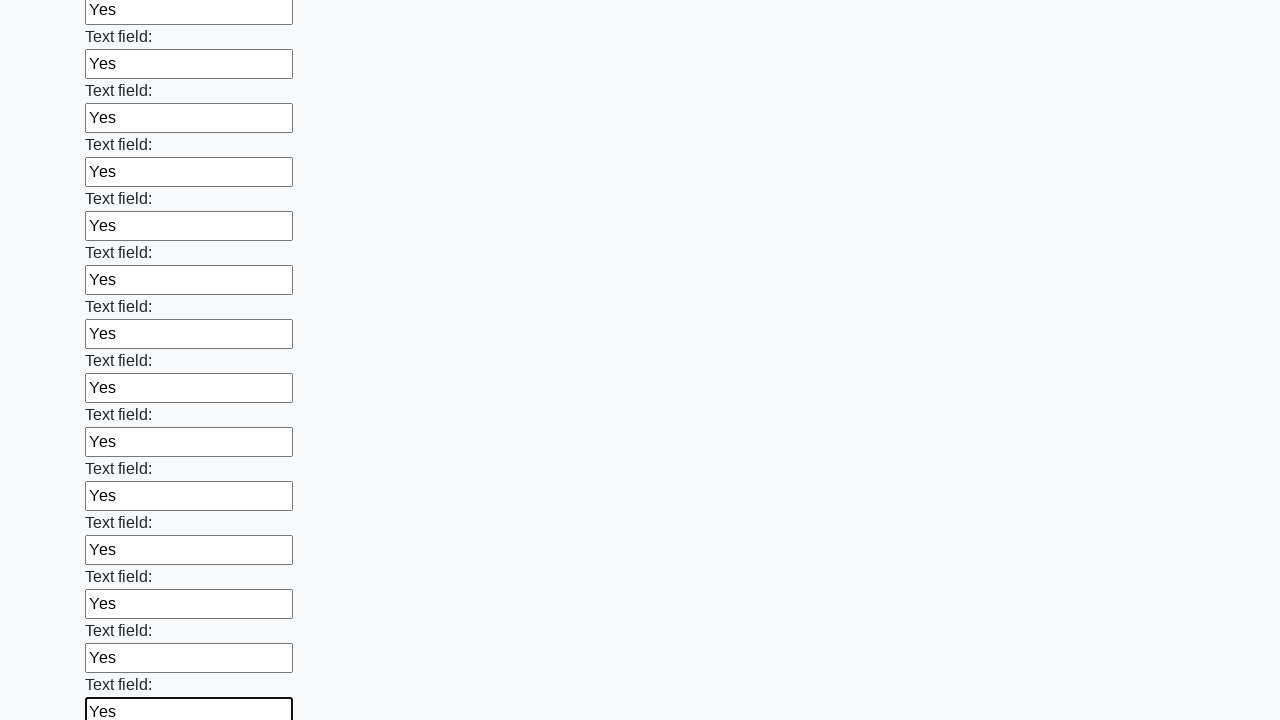

Filled input field with 'Yes' on input >> nth=52
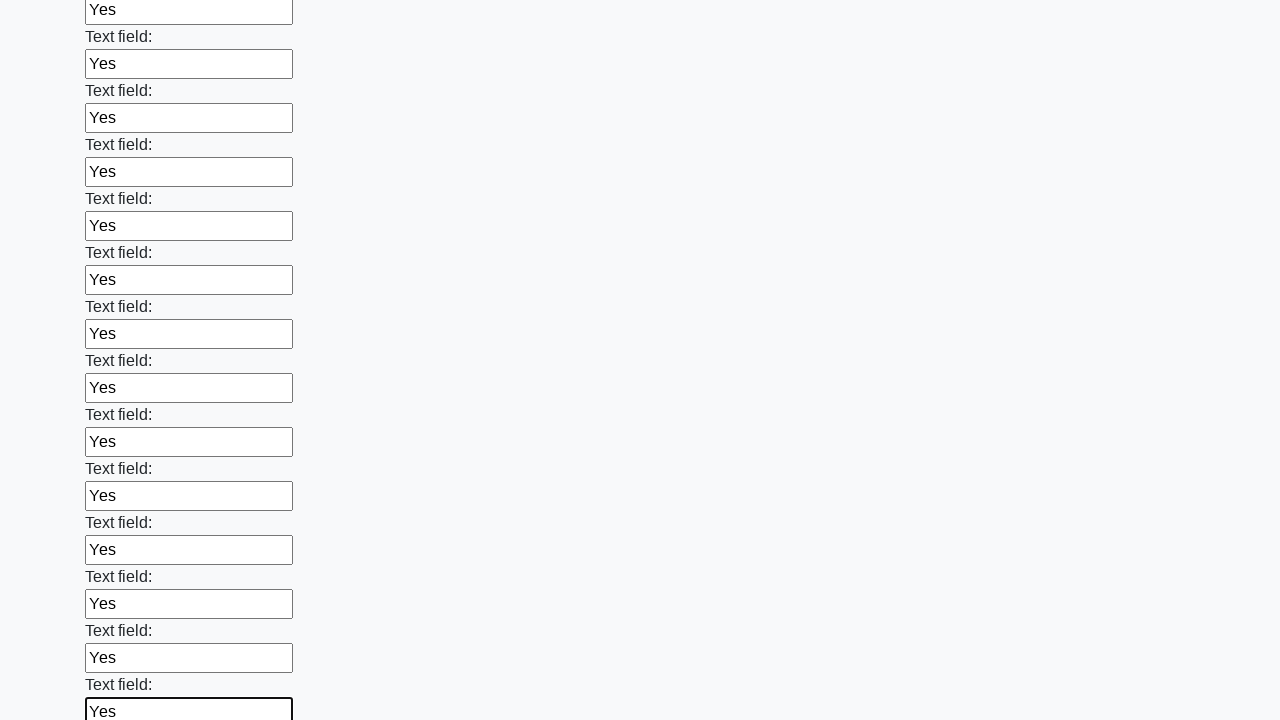

Filled input field with 'Yes' on input >> nth=53
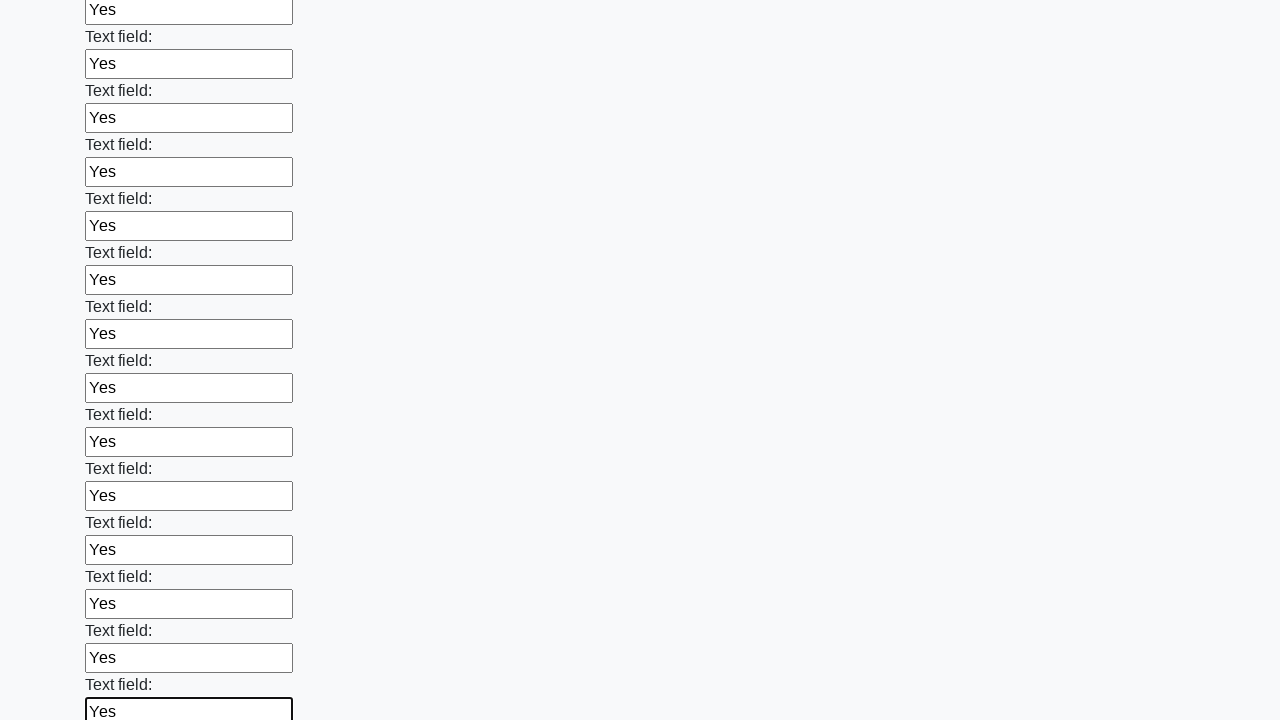

Filled input field with 'Yes' on input >> nth=54
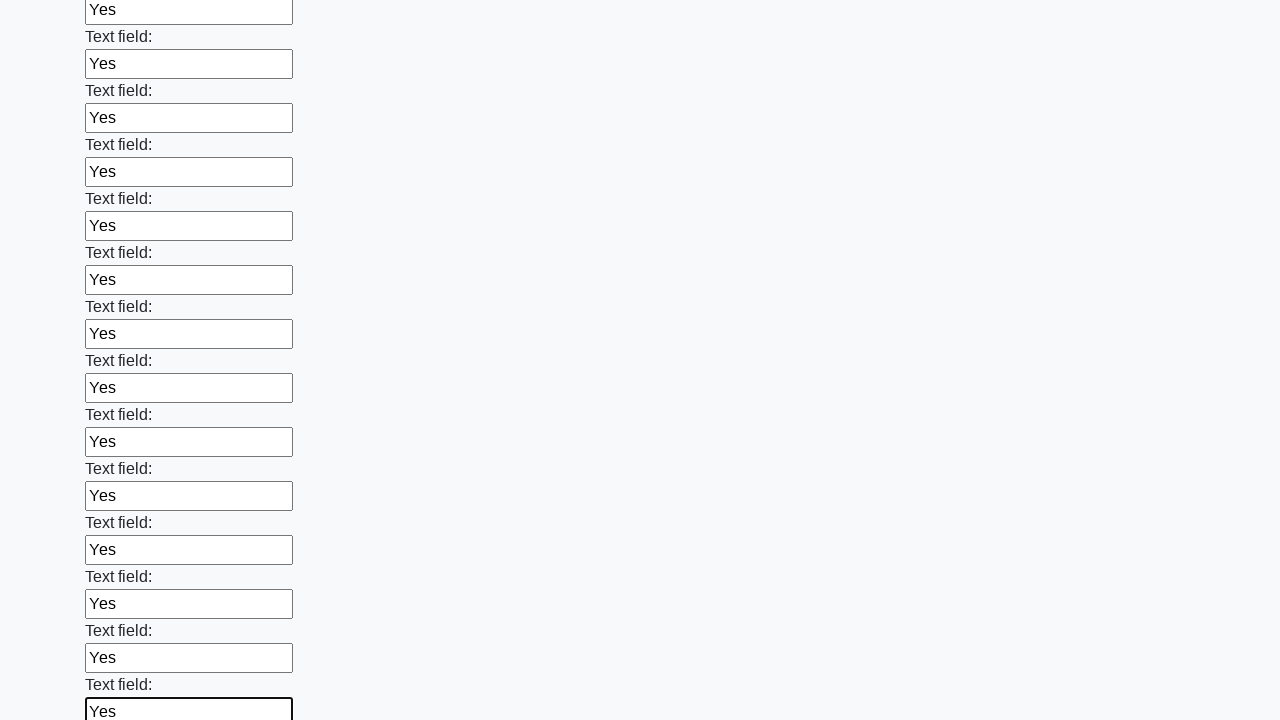

Filled input field with 'Yes' on input >> nth=55
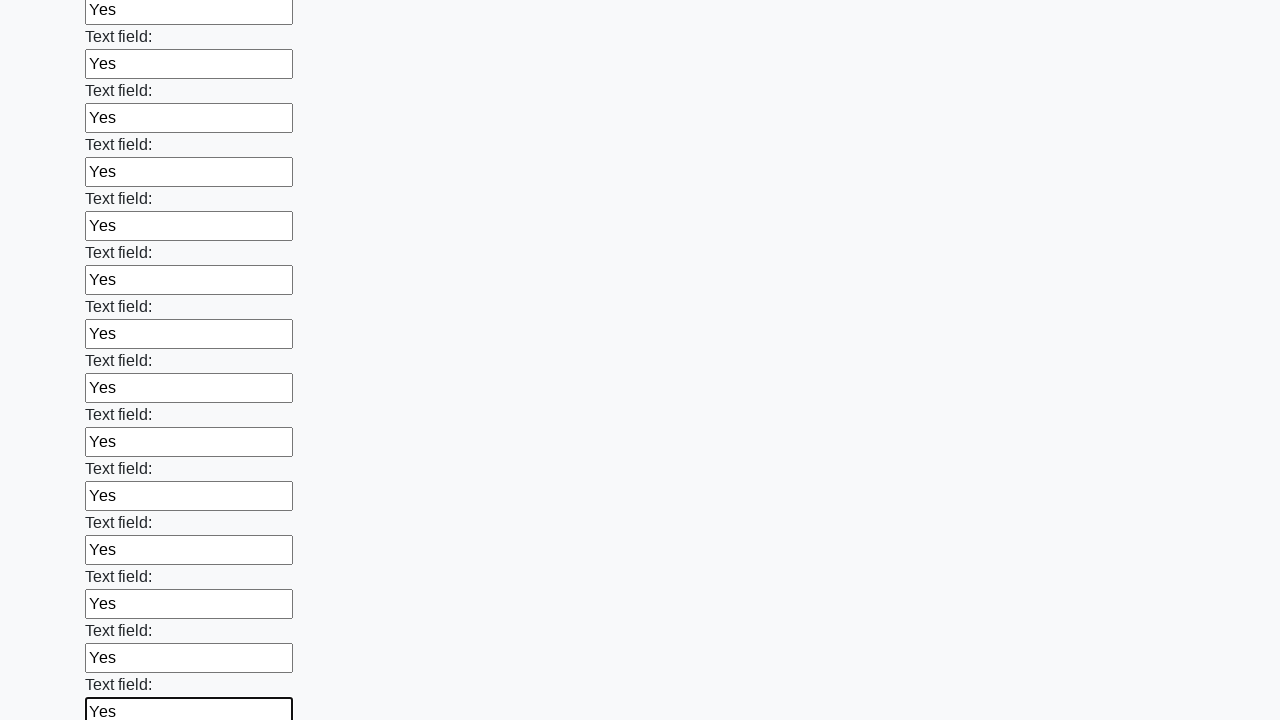

Filled input field with 'Yes' on input >> nth=56
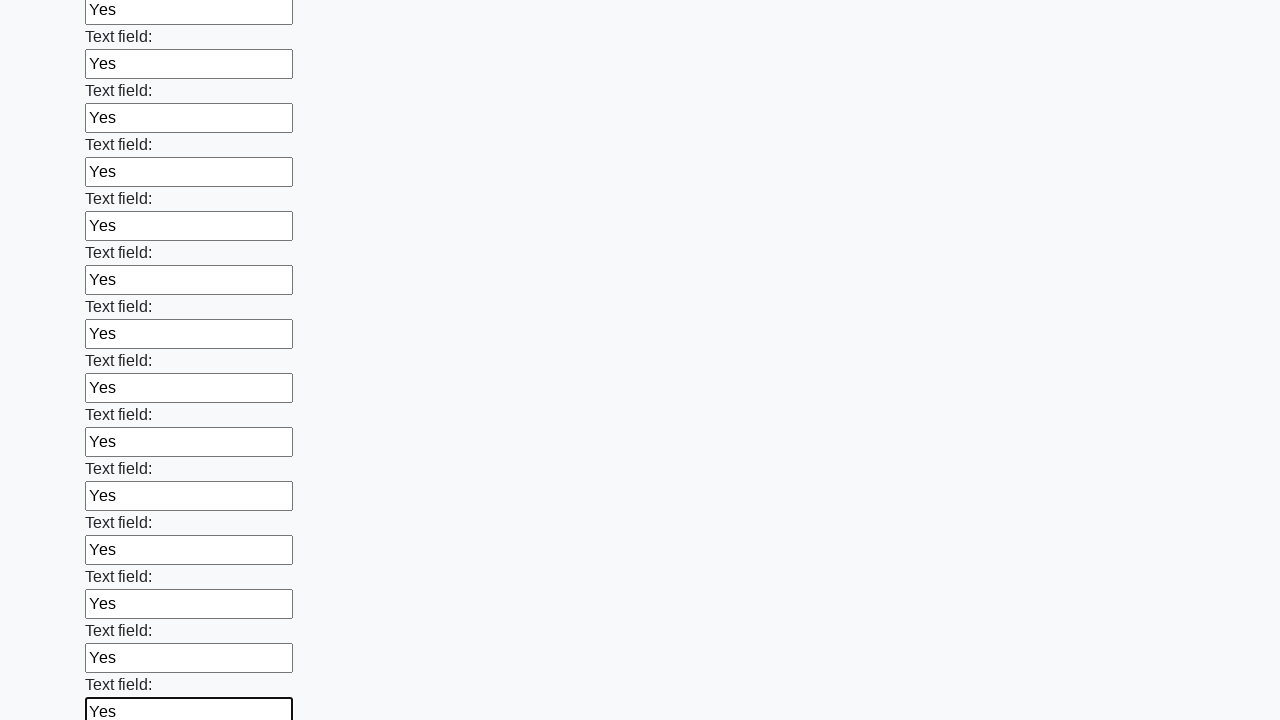

Filled input field with 'Yes' on input >> nth=57
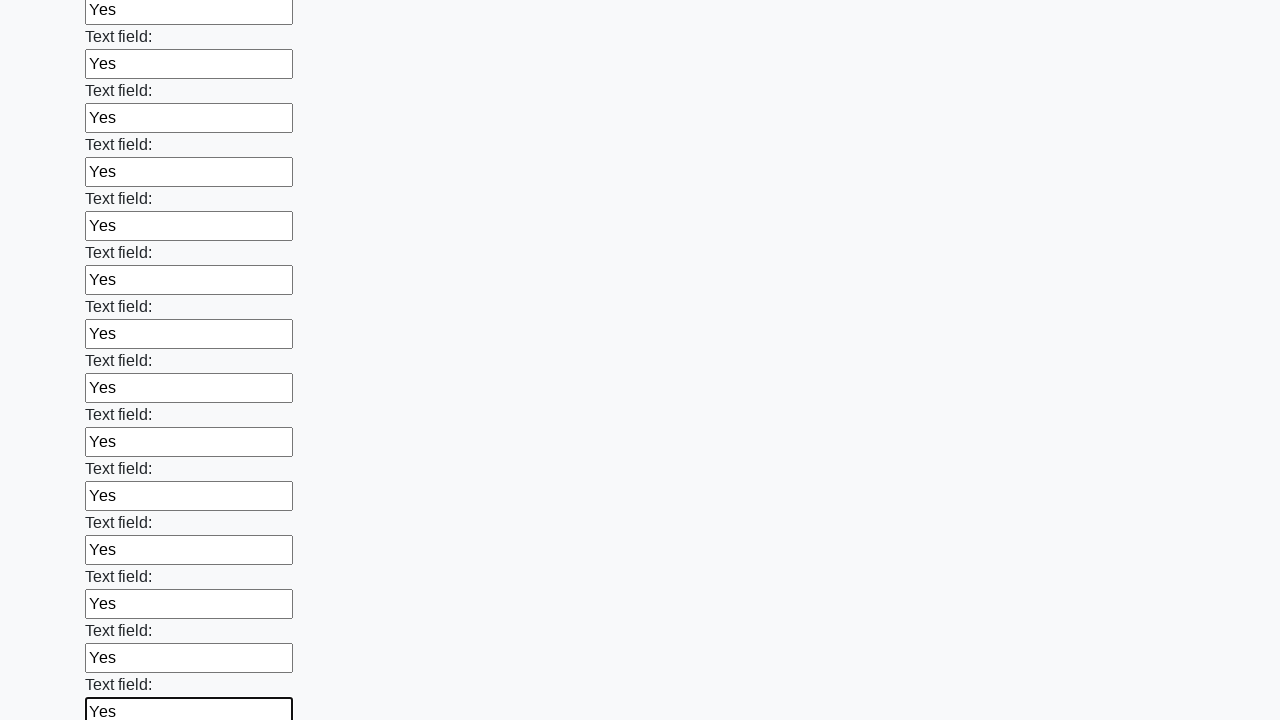

Filled input field with 'Yes' on input >> nth=58
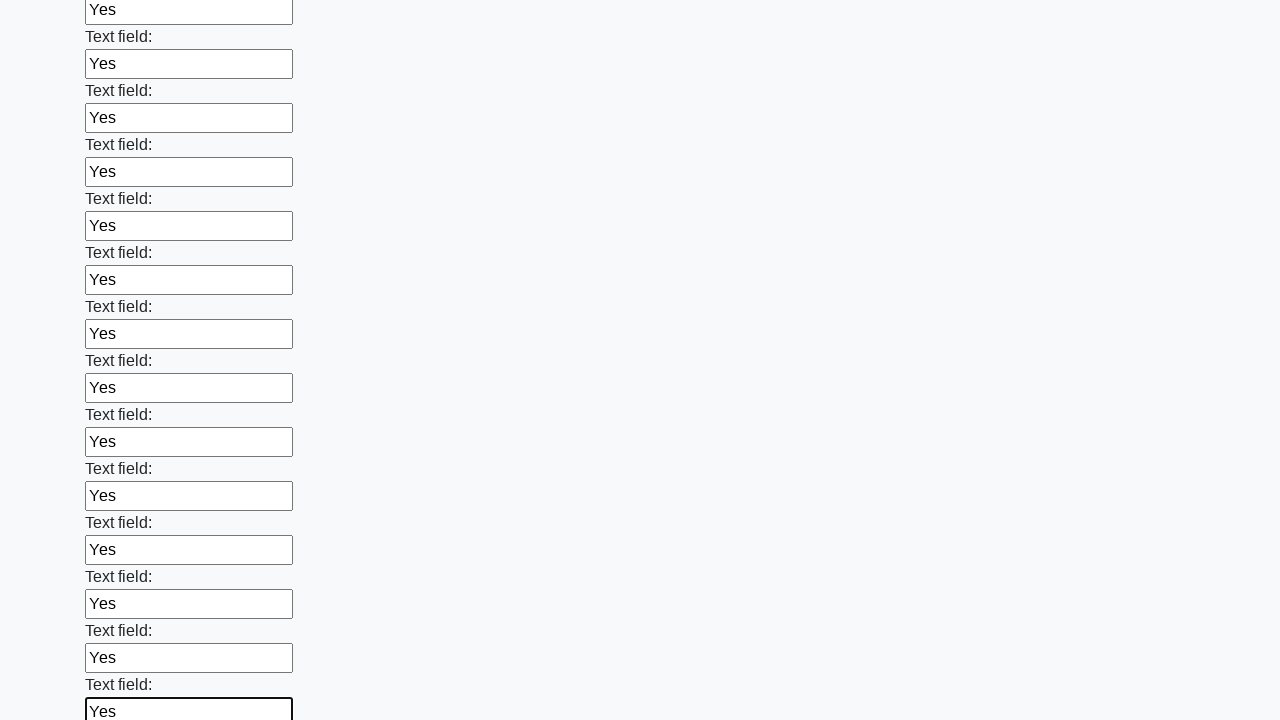

Filled input field with 'Yes' on input >> nth=59
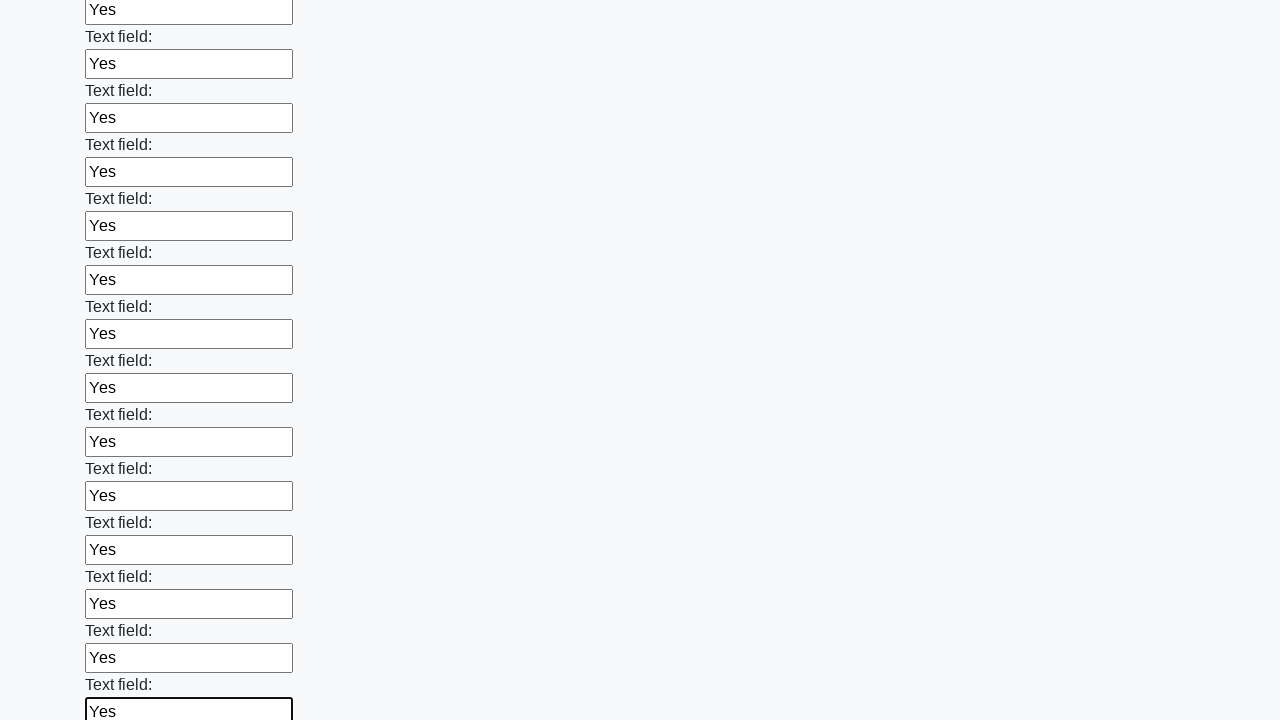

Filled input field with 'Yes' on input >> nth=60
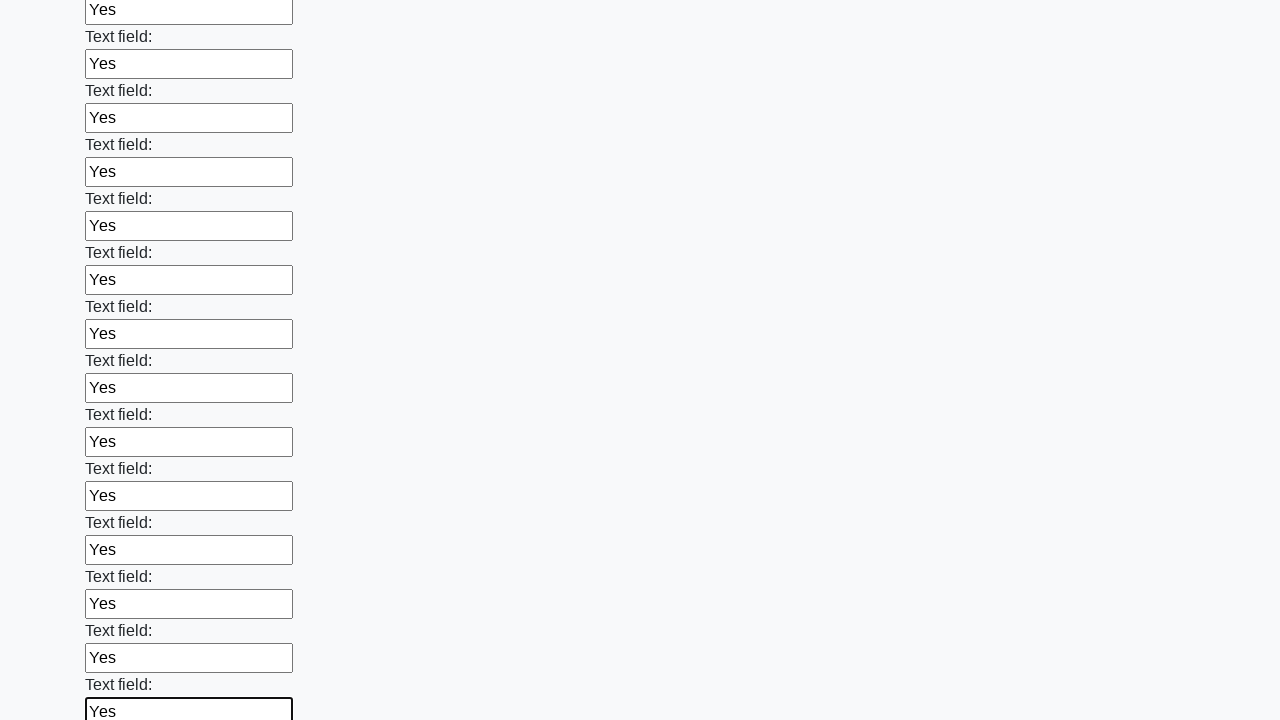

Filled input field with 'Yes' on input >> nth=61
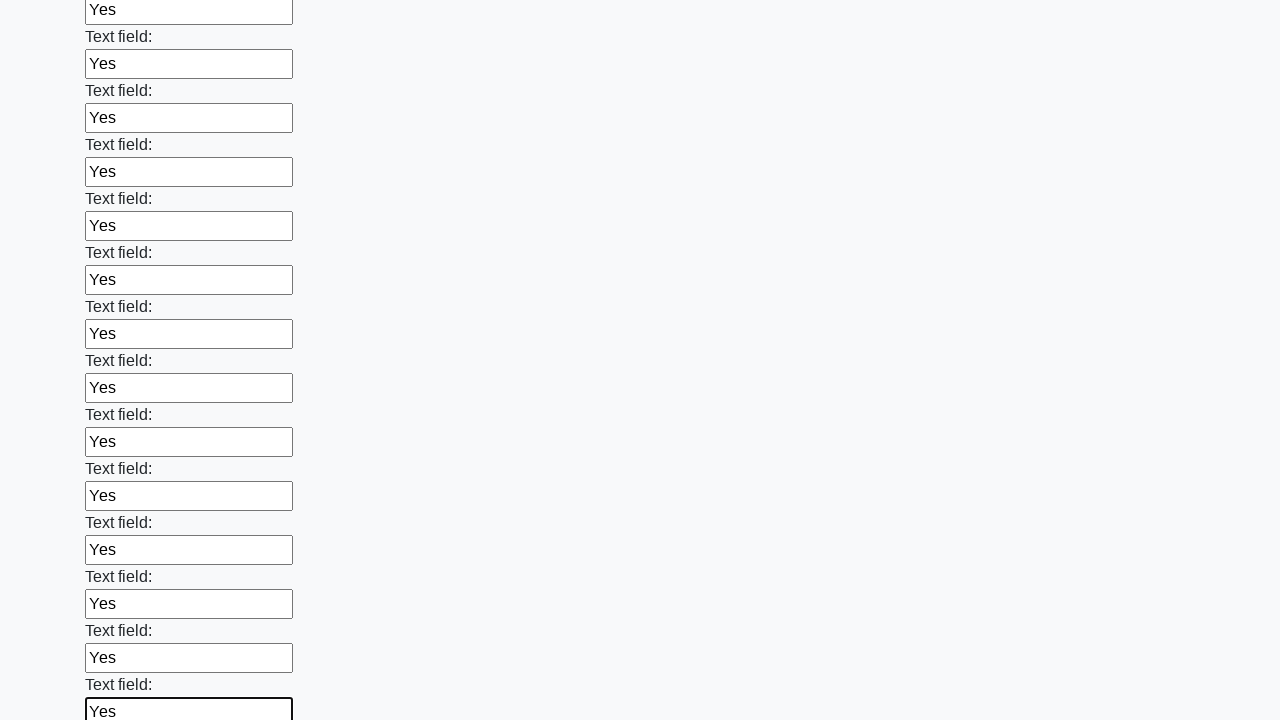

Filled input field with 'Yes' on input >> nth=62
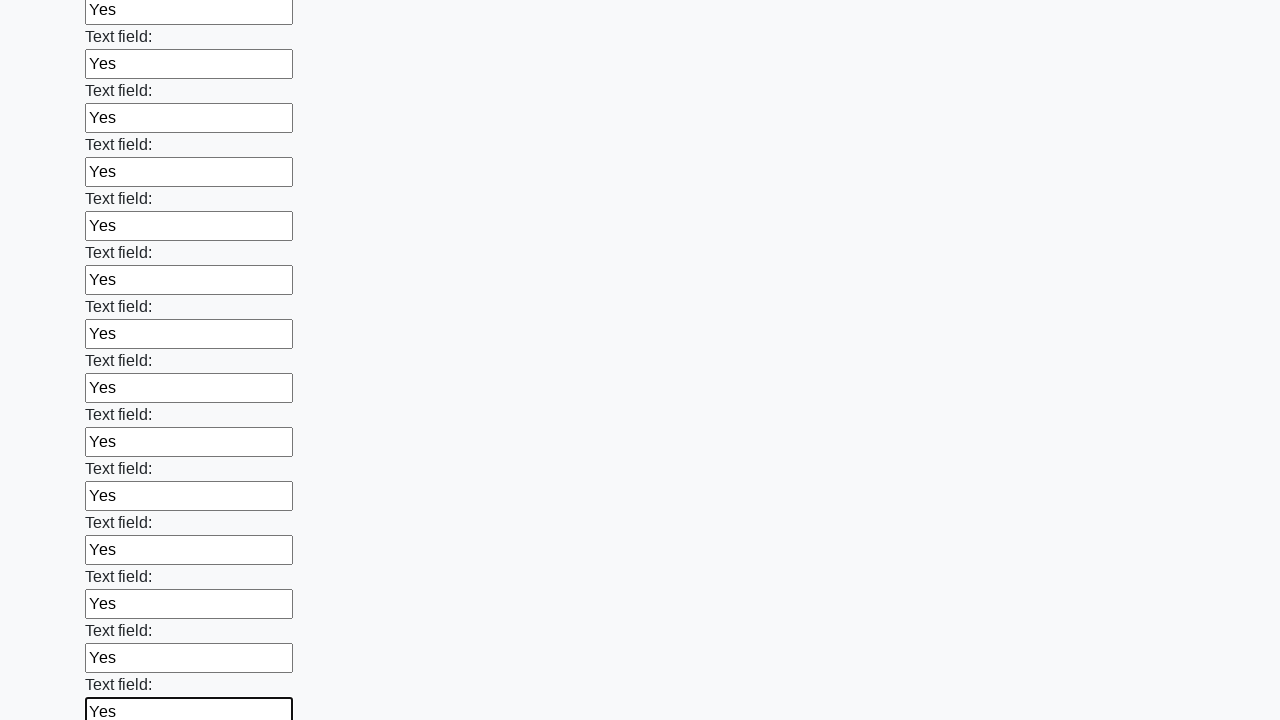

Filled input field with 'Yes' on input >> nth=63
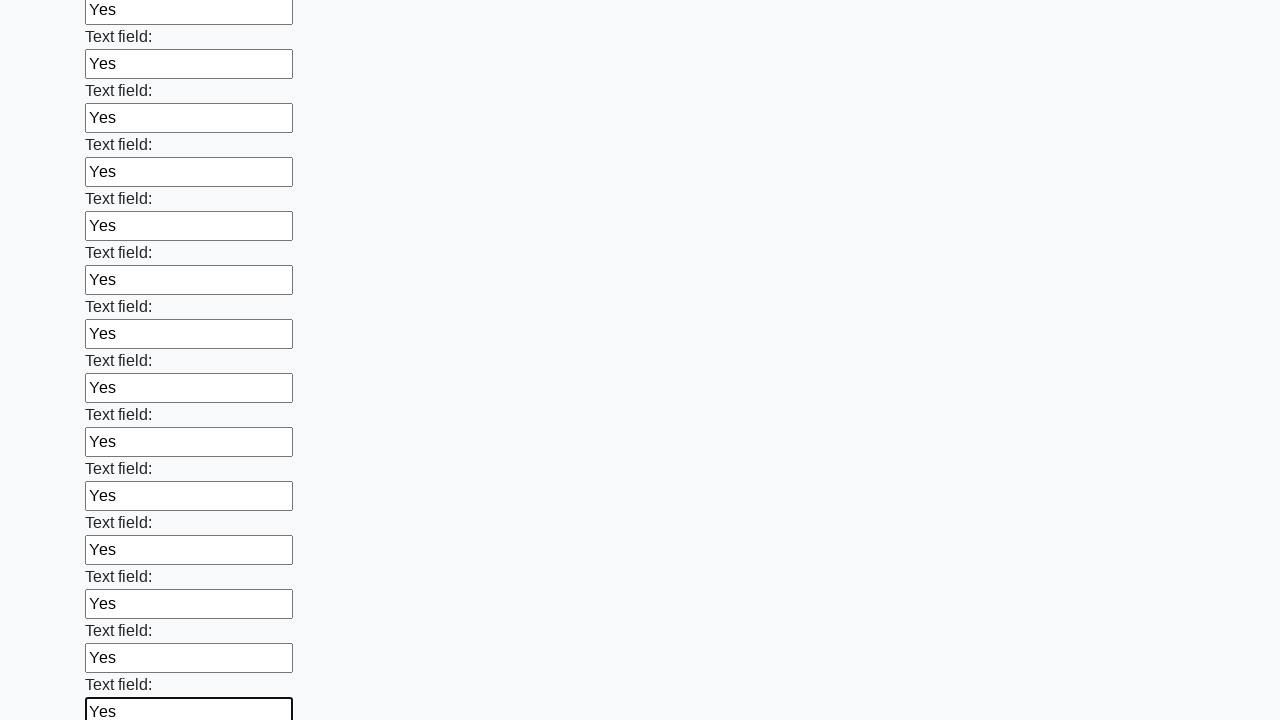

Filled input field with 'Yes' on input >> nth=64
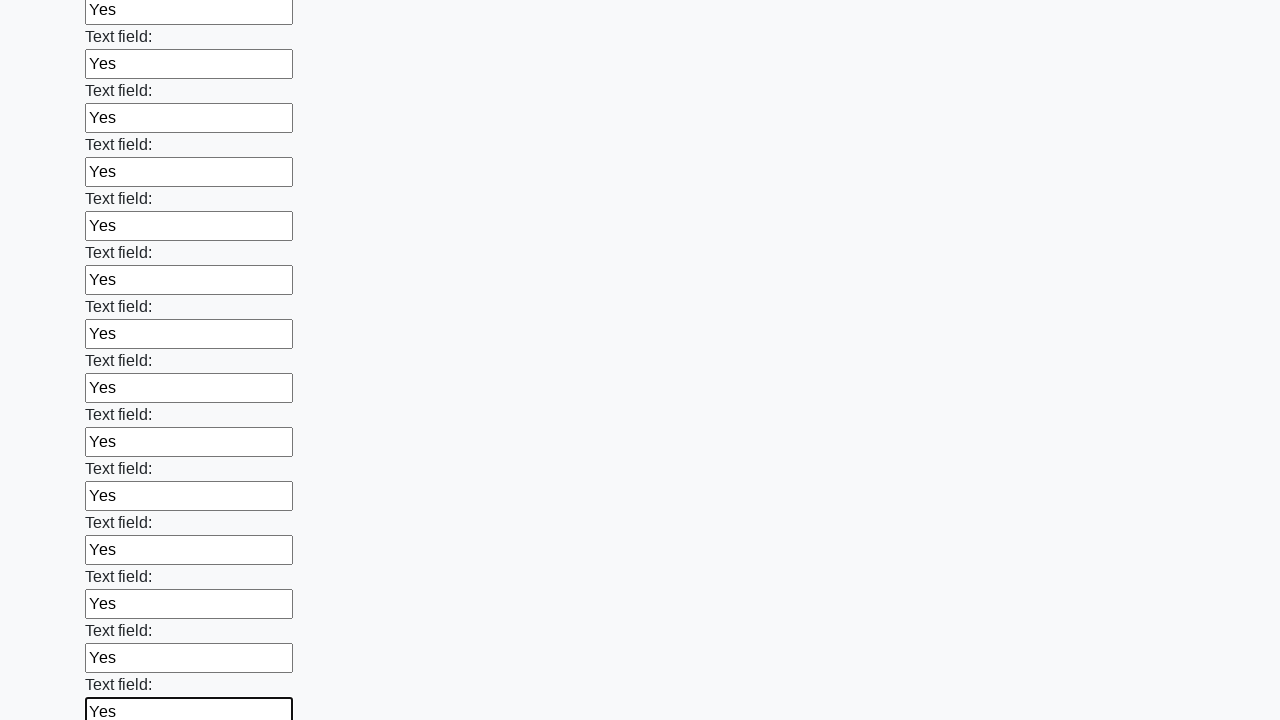

Filled input field with 'Yes' on input >> nth=65
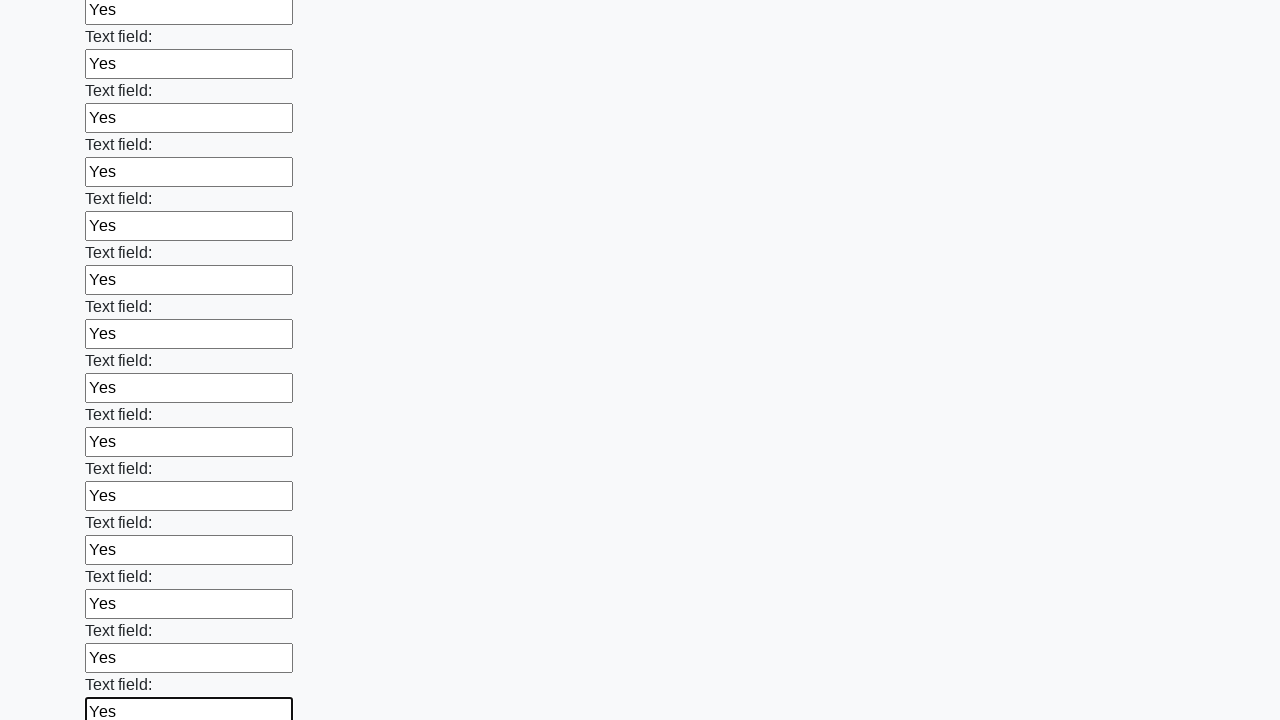

Filled input field with 'Yes' on input >> nth=66
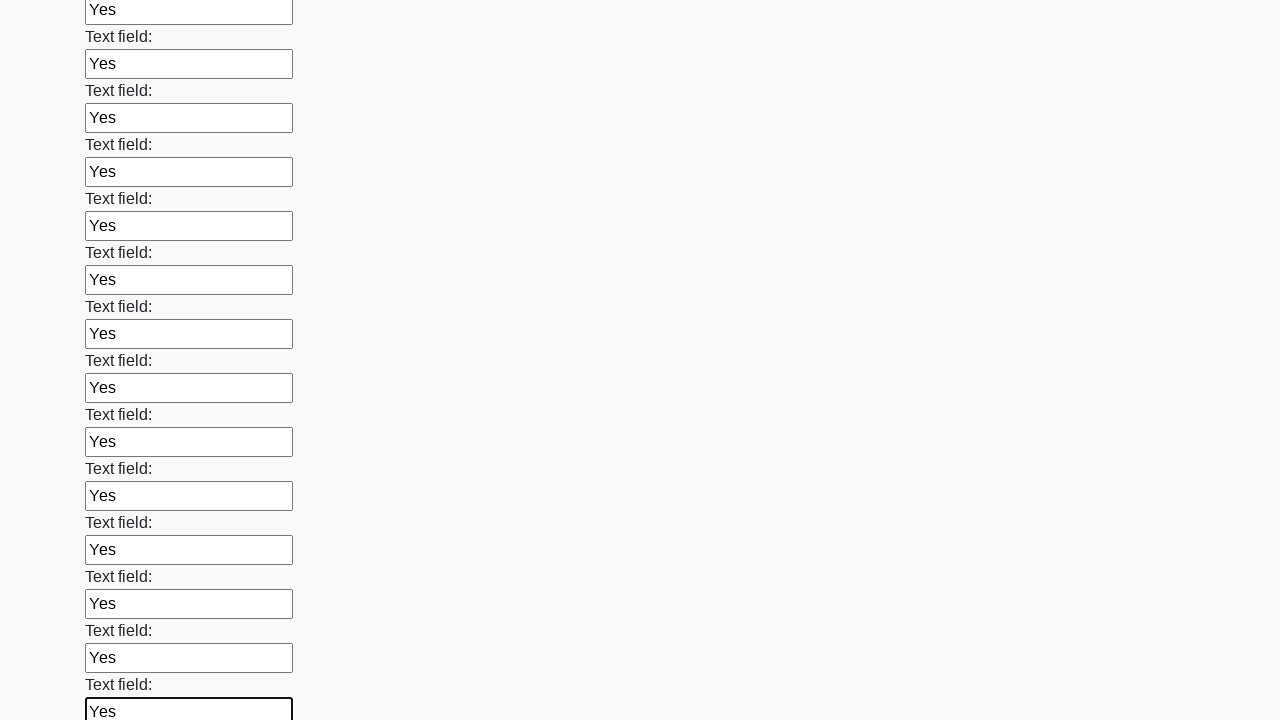

Filled input field with 'Yes' on input >> nth=67
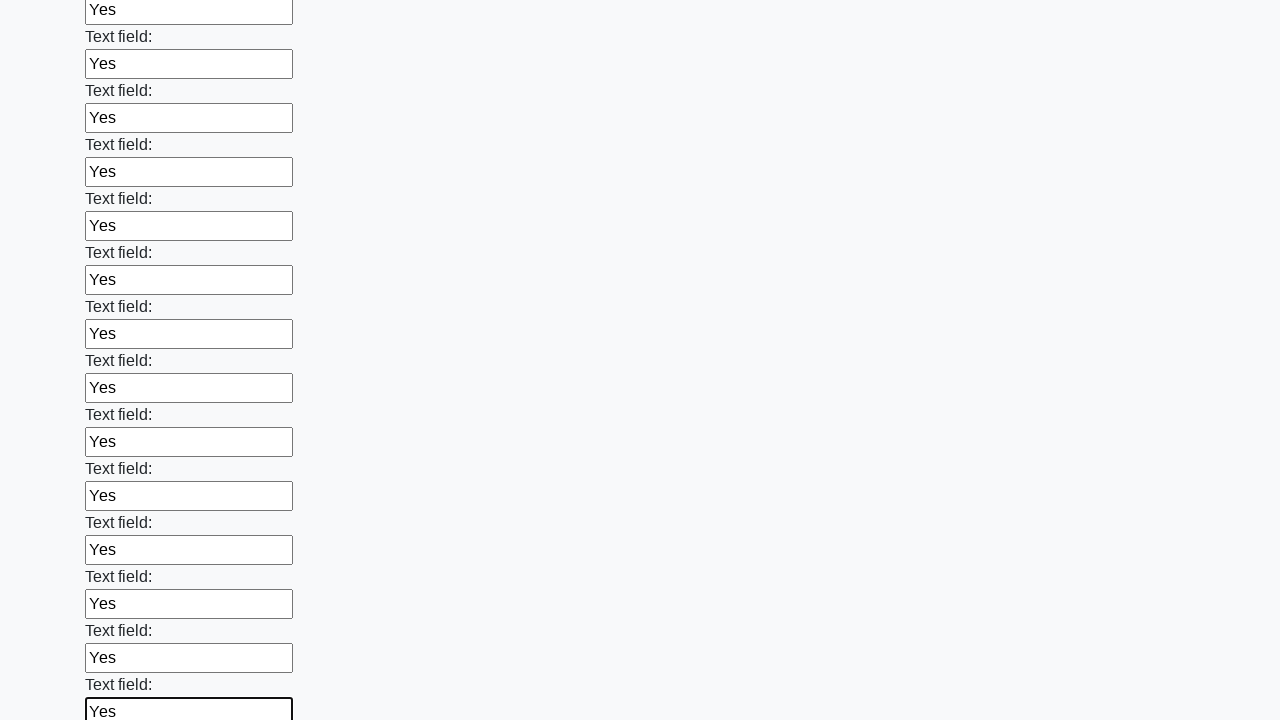

Filled input field with 'Yes' on input >> nth=68
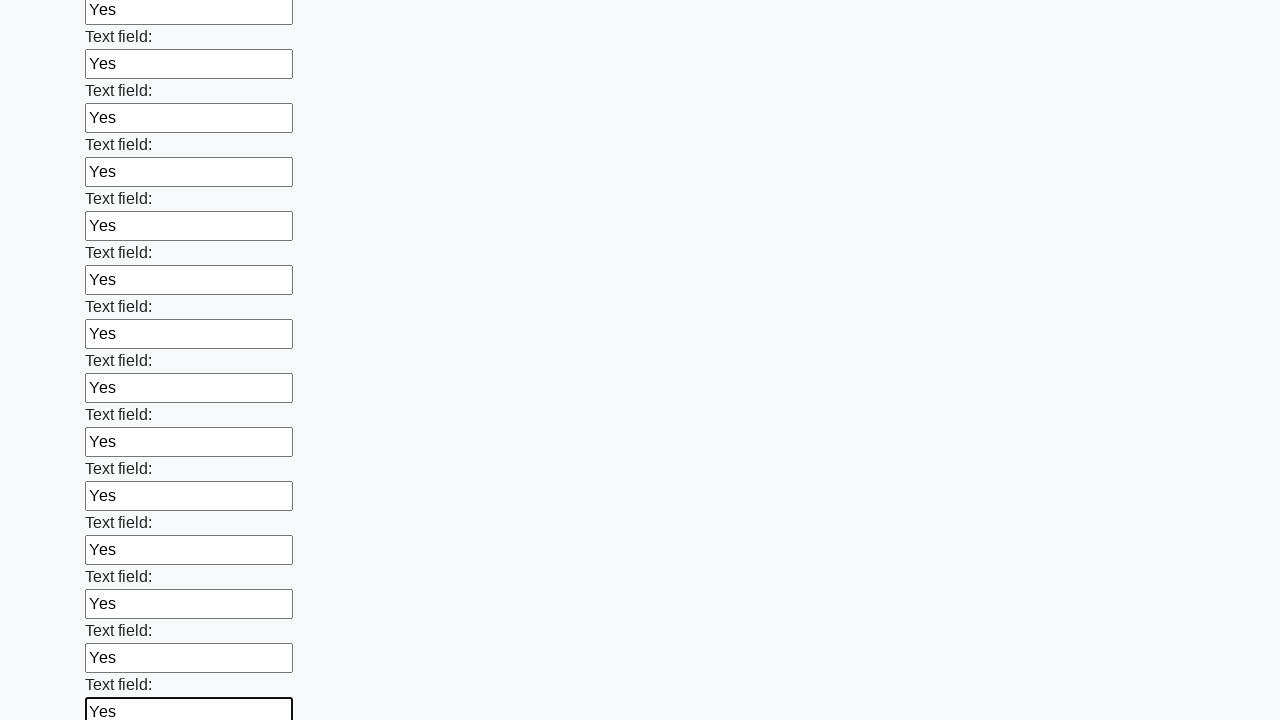

Filled input field with 'Yes' on input >> nth=69
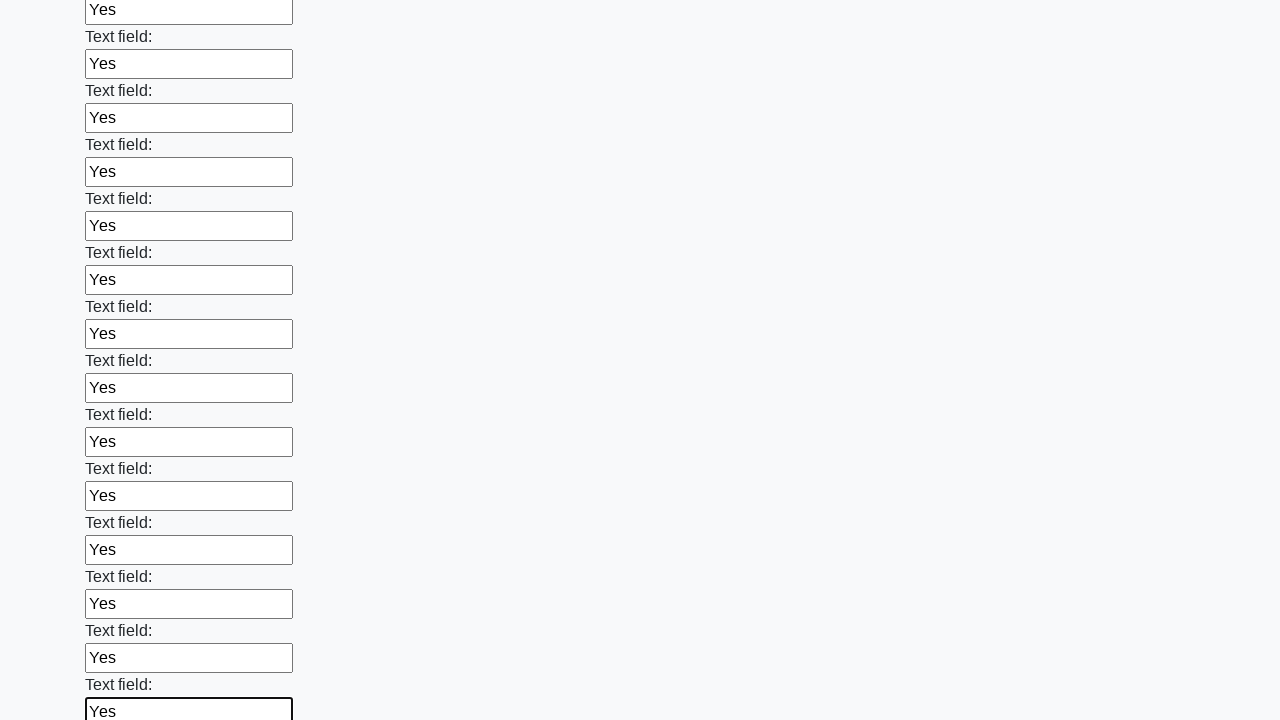

Filled input field with 'Yes' on input >> nth=70
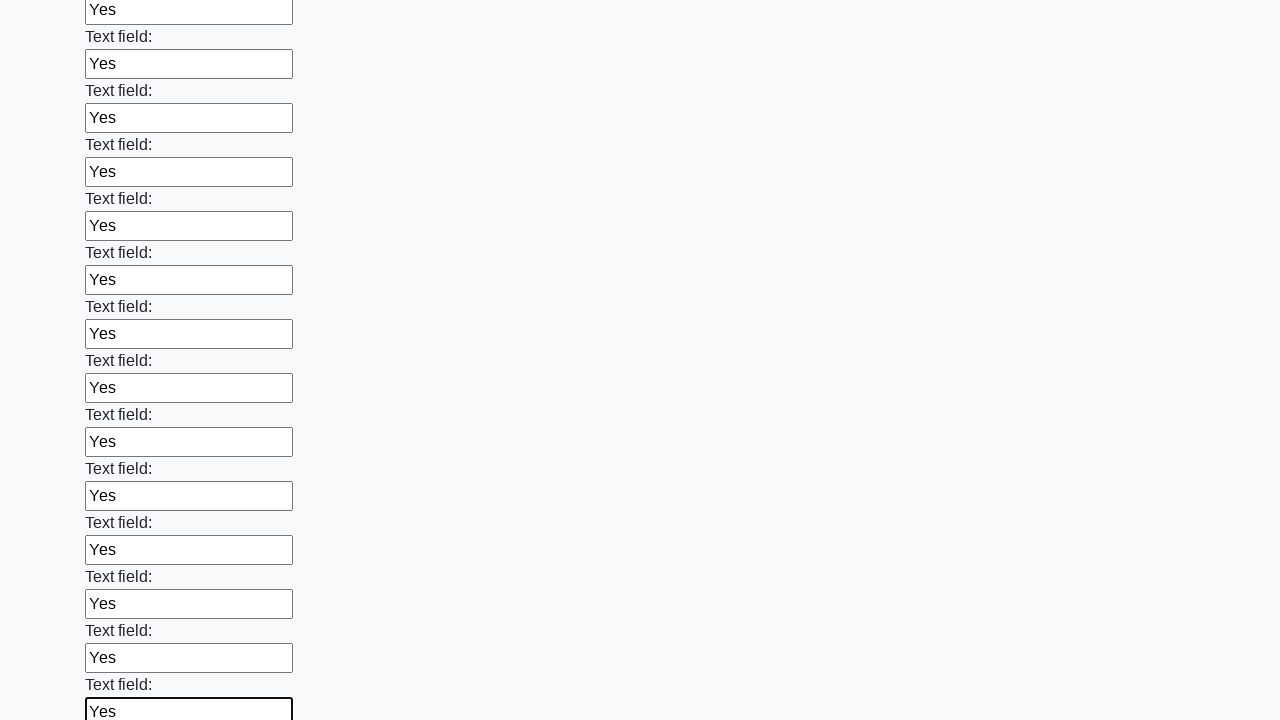

Filled input field with 'Yes' on input >> nth=71
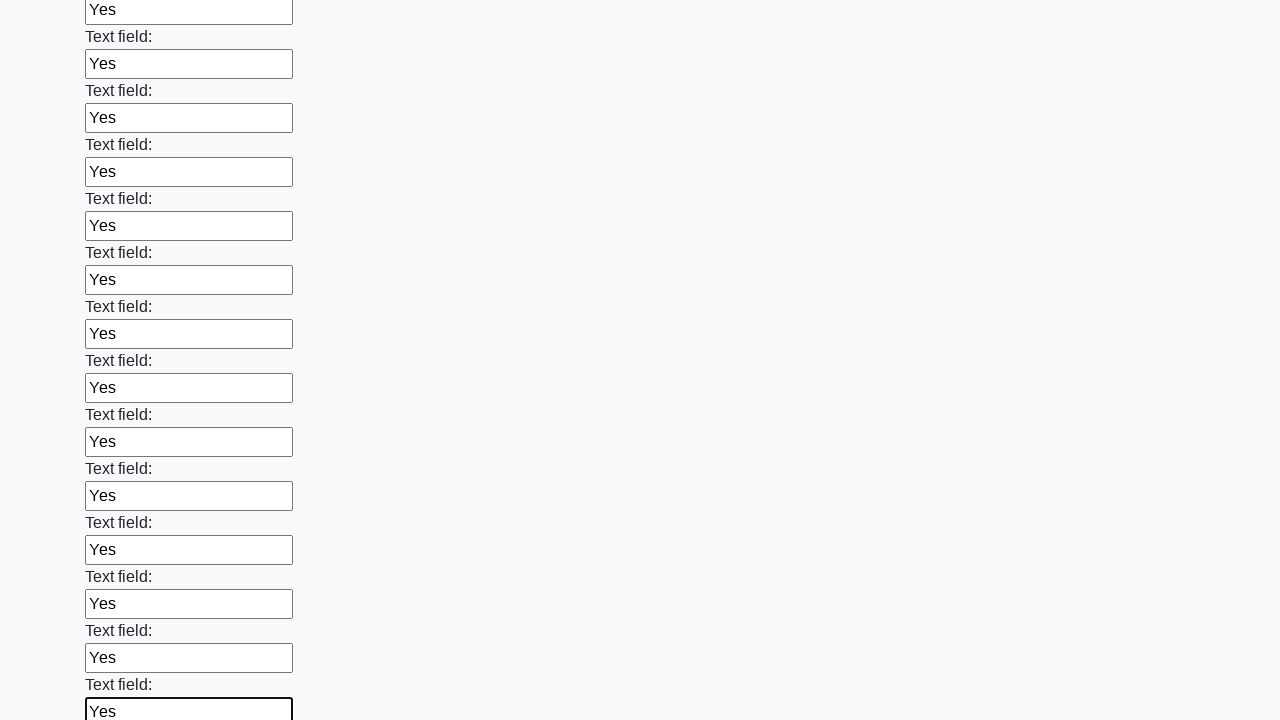

Filled input field with 'Yes' on input >> nth=72
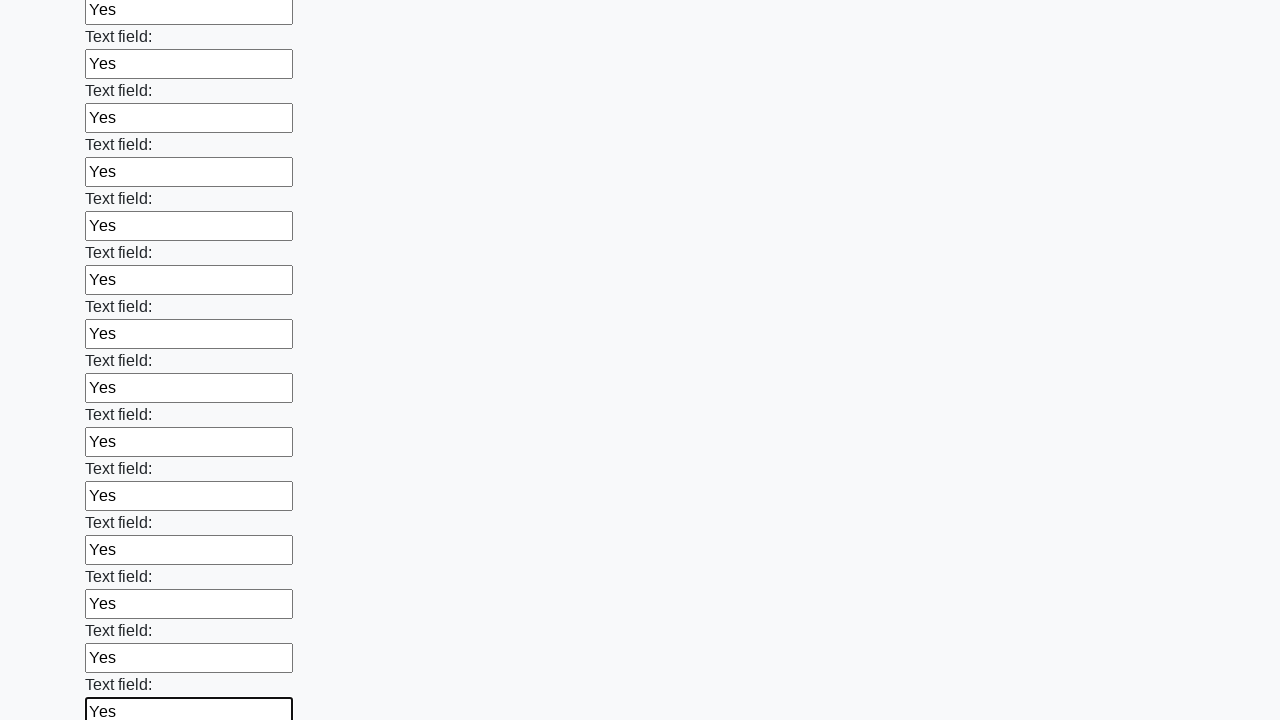

Filled input field with 'Yes' on input >> nth=73
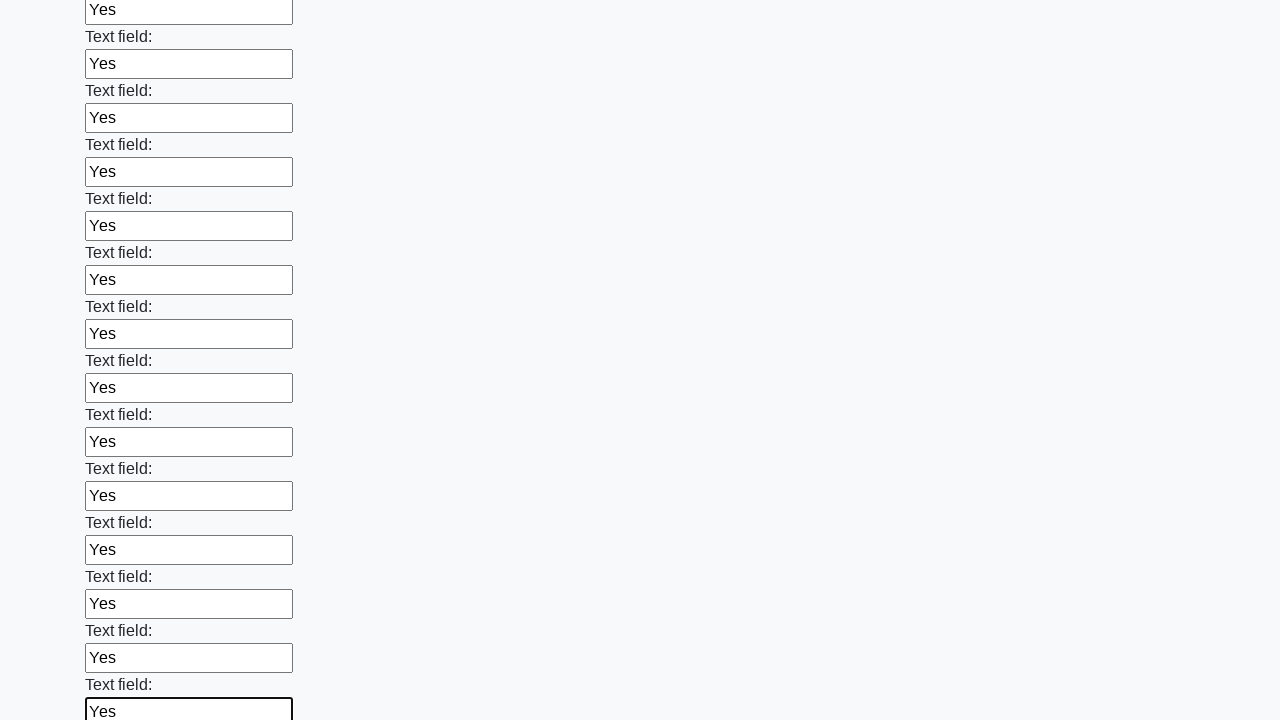

Filled input field with 'Yes' on input >> nth=74
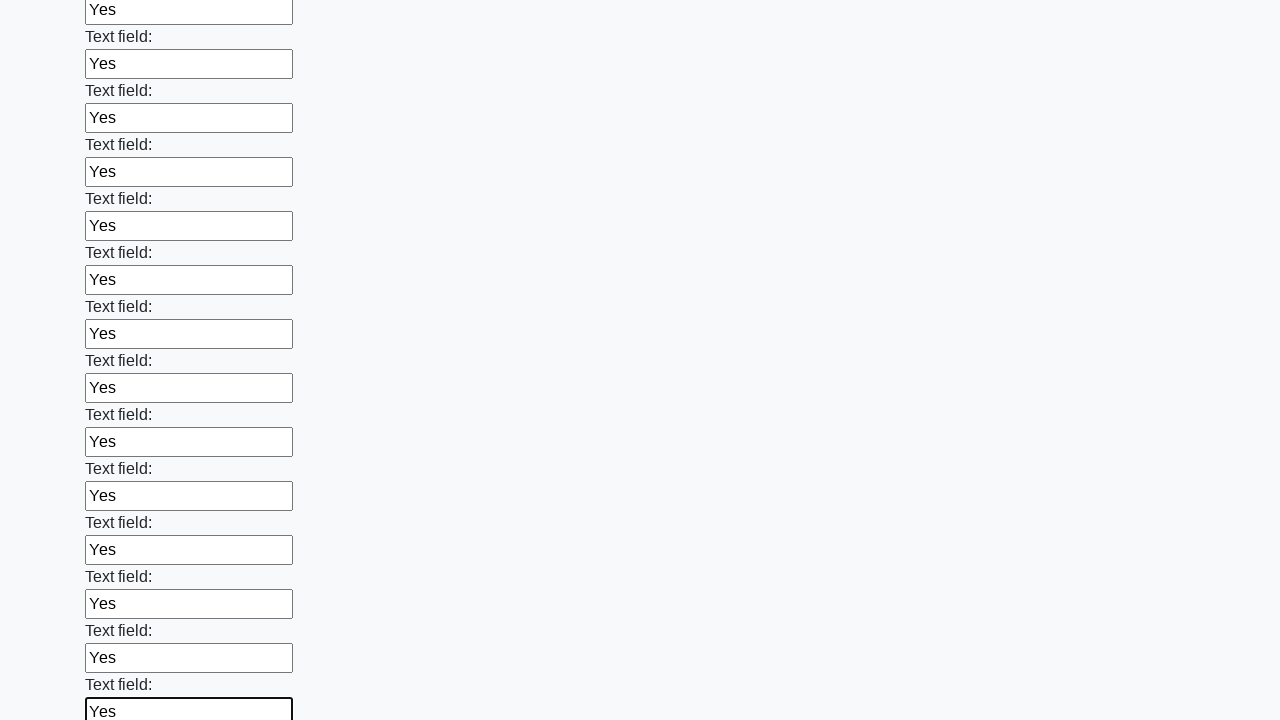

Filled input field with 'Yes' on input >> nth=75
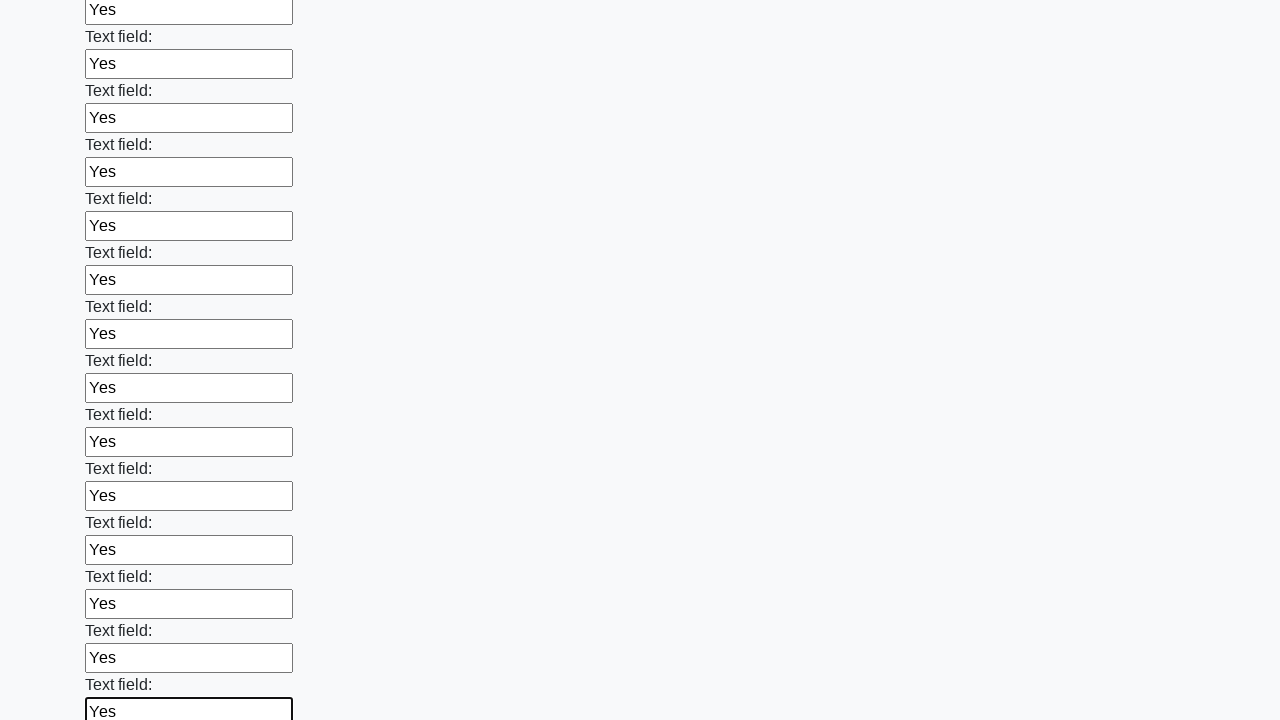

Filled input field with 'Yes' on input >> nth=76
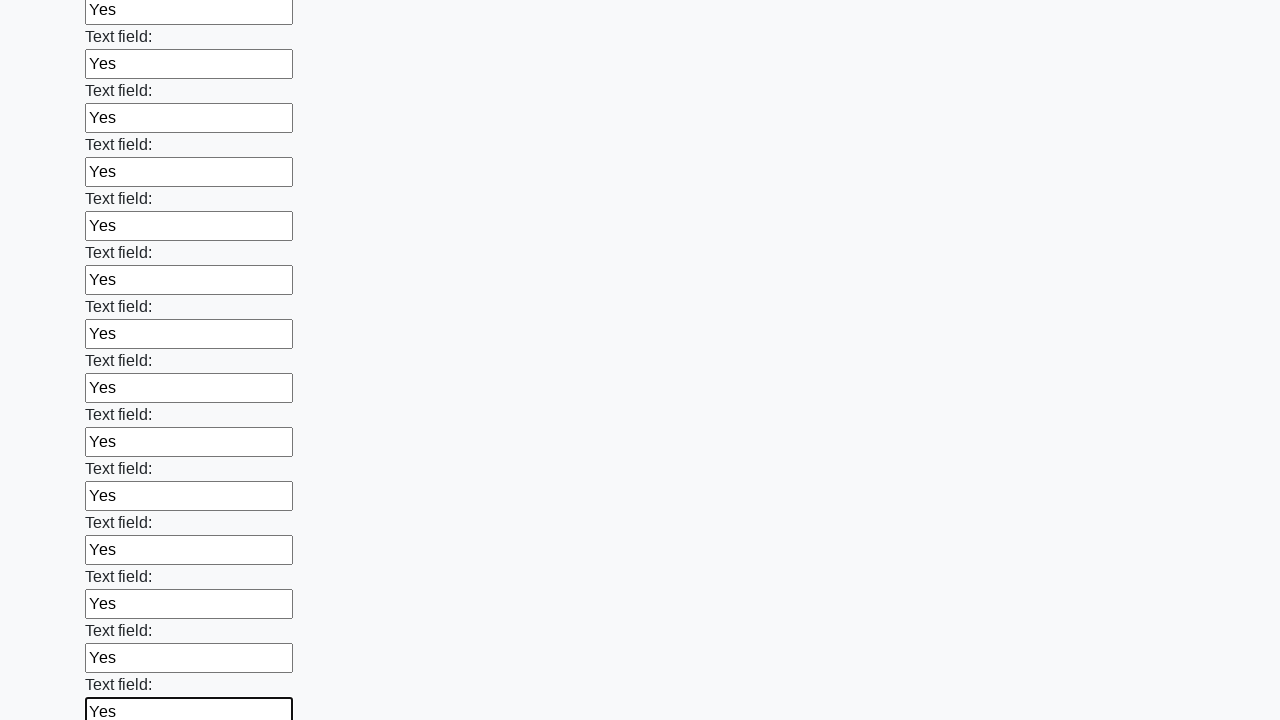

Filled input field with 'Yes' on input >> nth=77
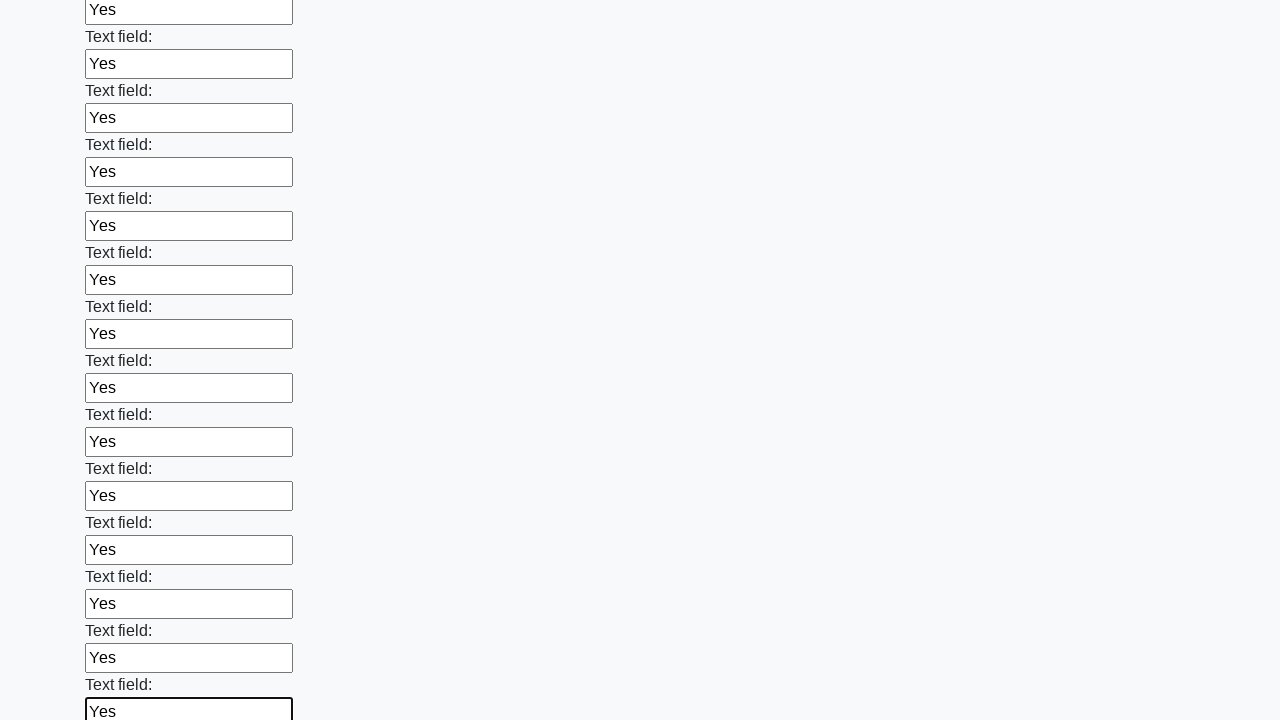

Filled input field with 'Yes' on input >> nth=78
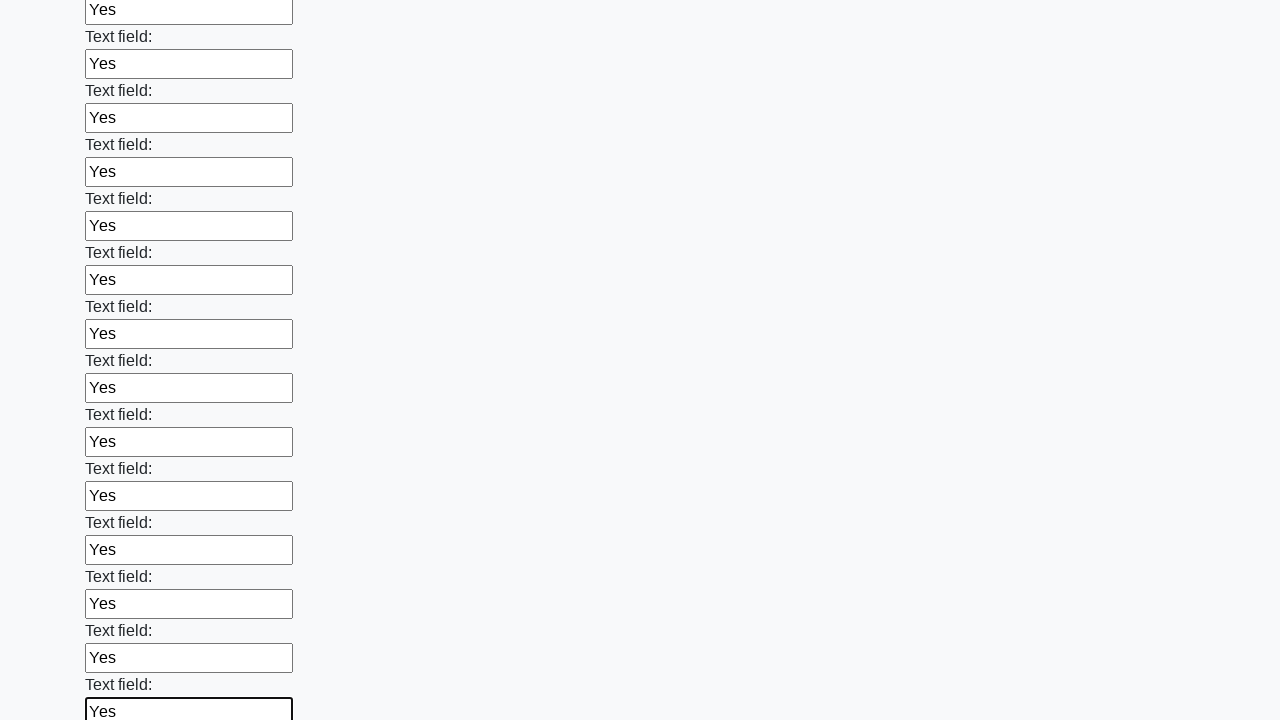

Filled input field with 'Yes' on input >> nth=79
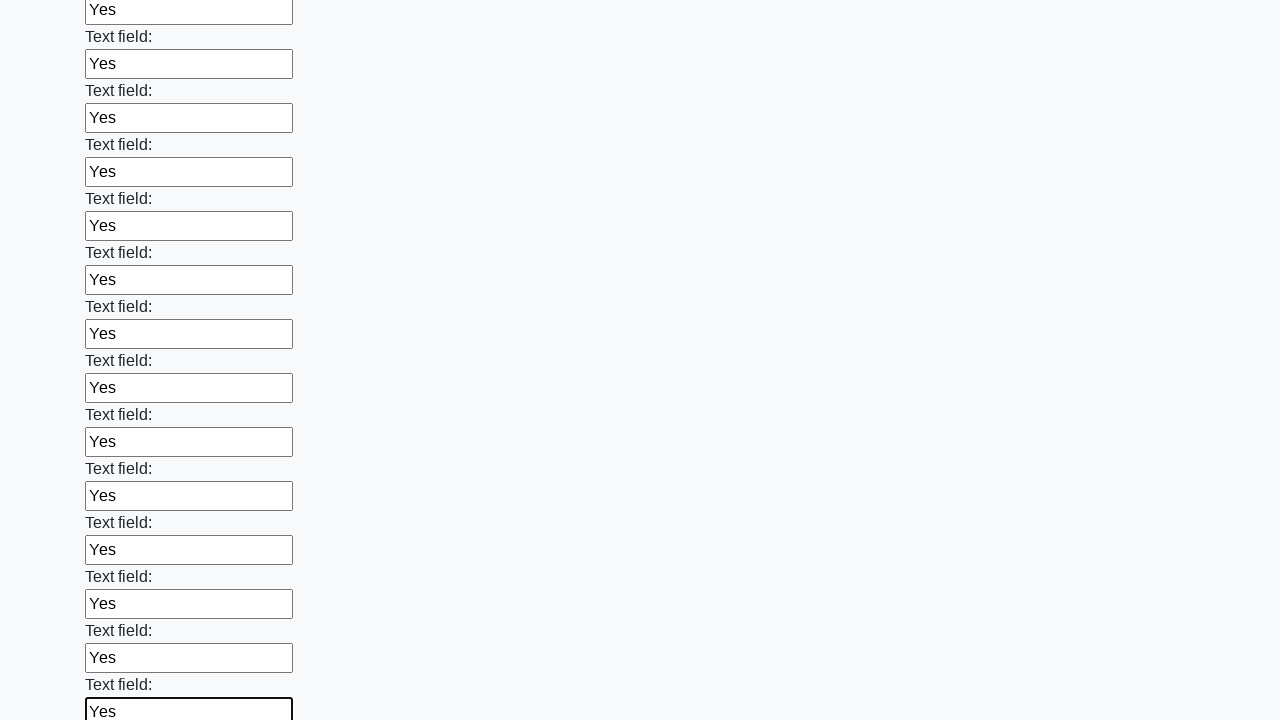

Filled input field with 'Yes' on input >> nth=80
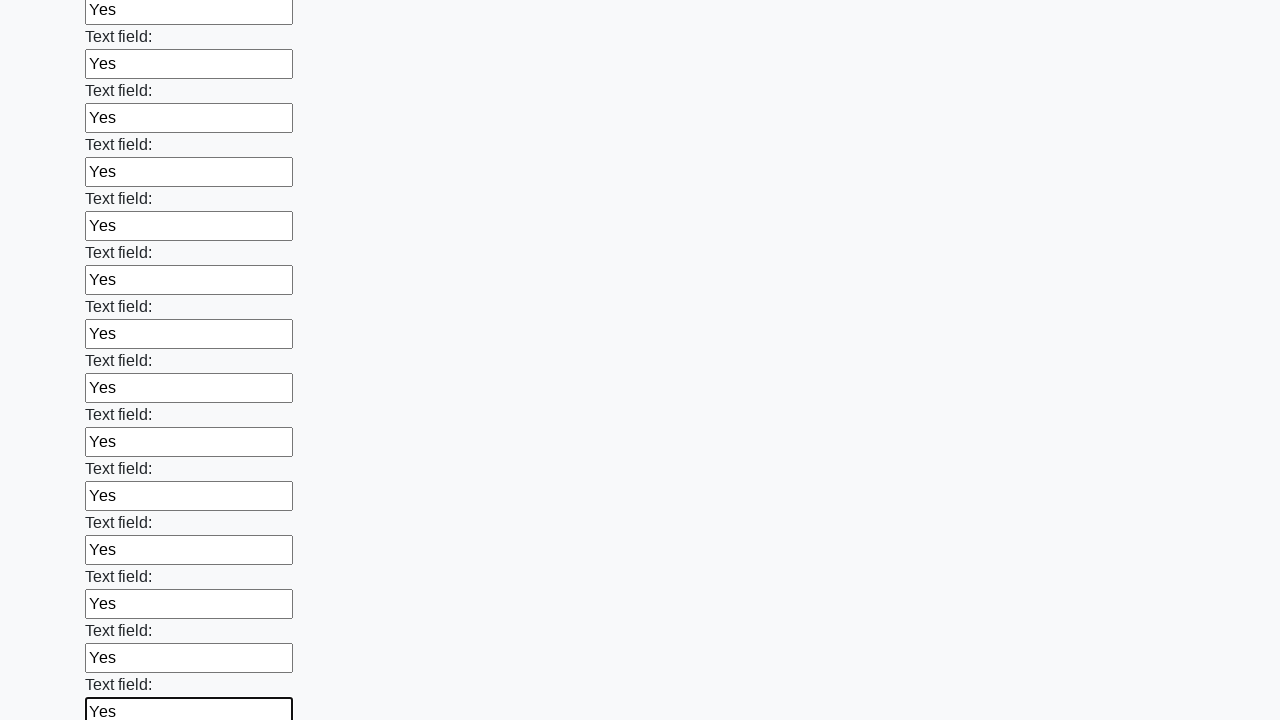

Filled input field with 'Yes' on input >> nth=81
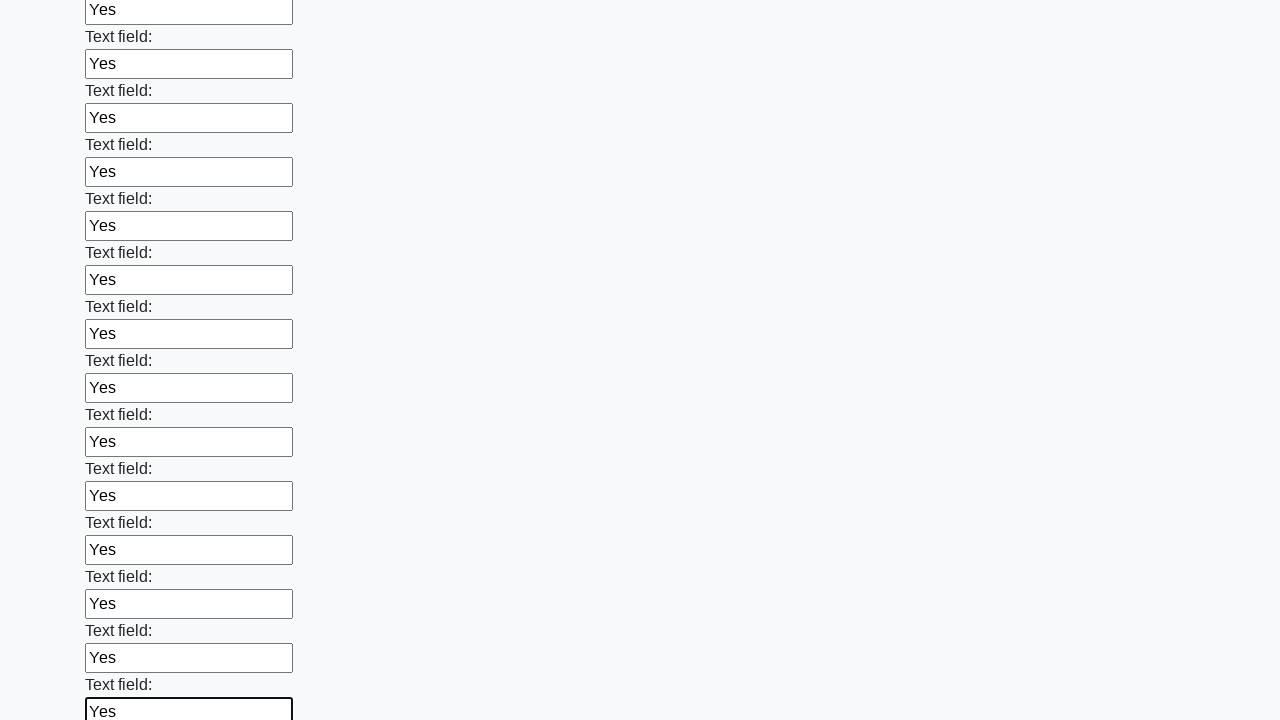

Filled input field with 'Yes' on input >> nth=82
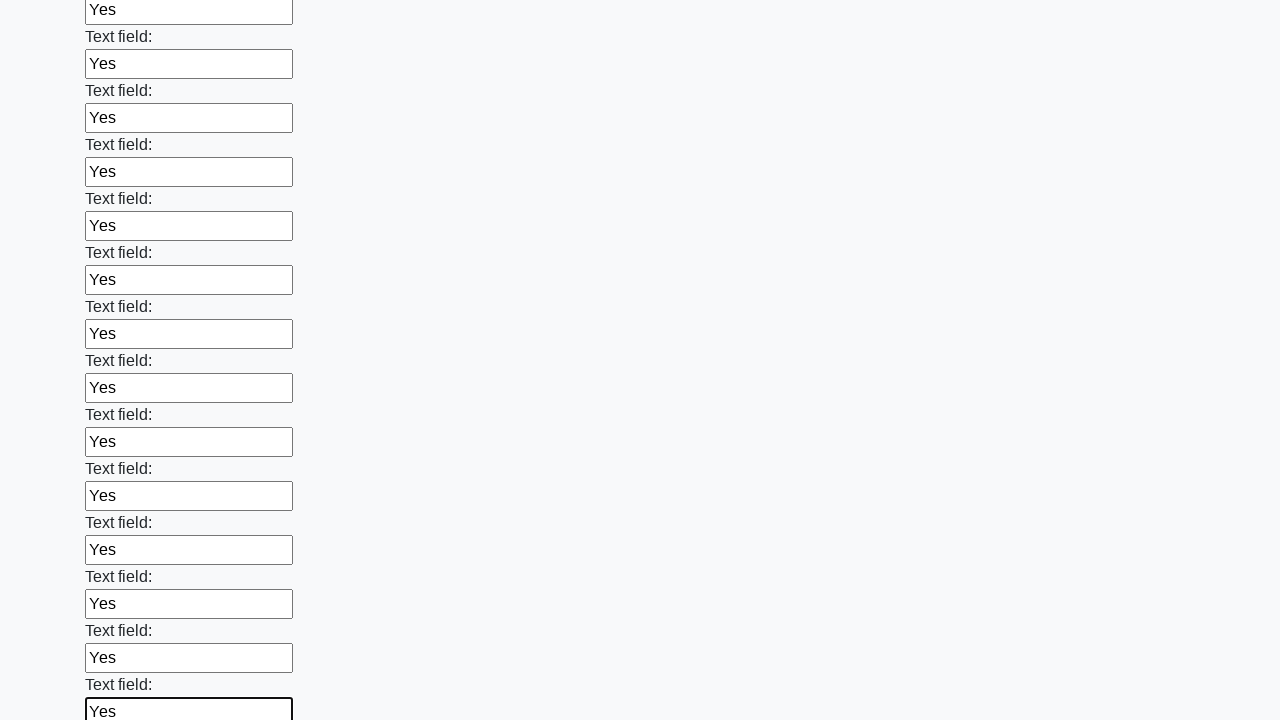

Filled input field with 'Yes' on input >> nth=83
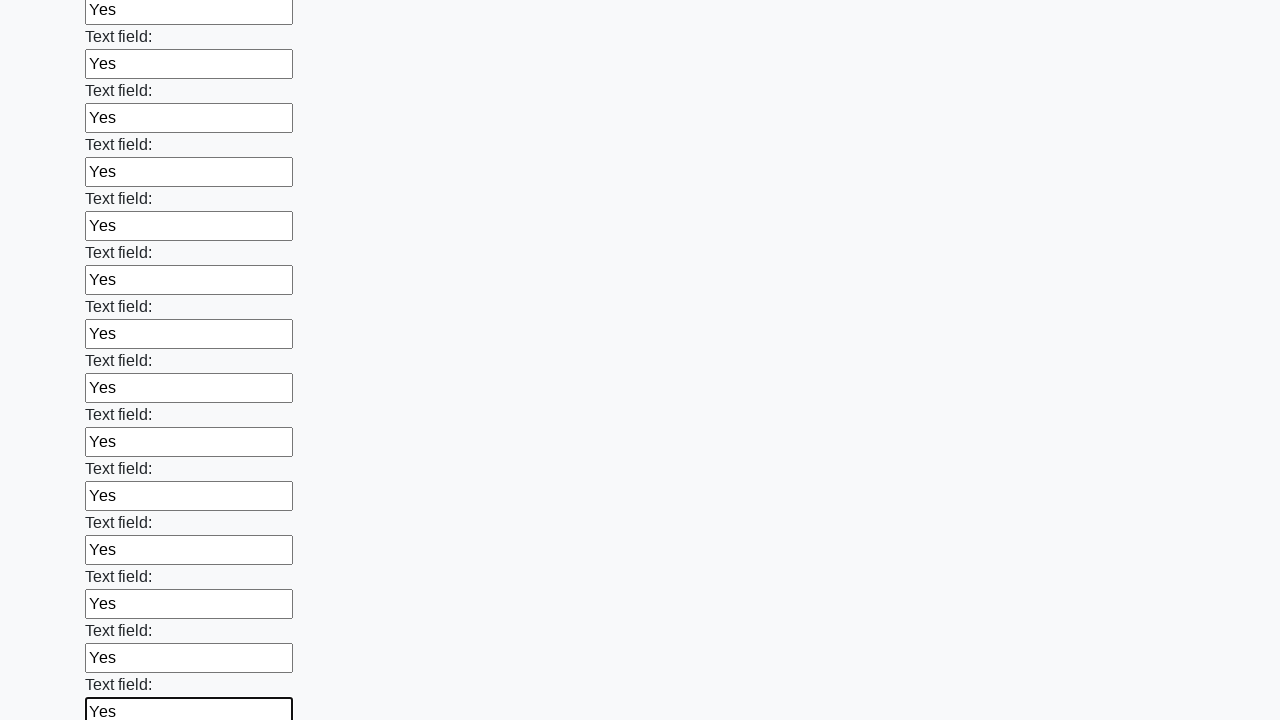

Filled input field with 'Yes' on input >> nth=84
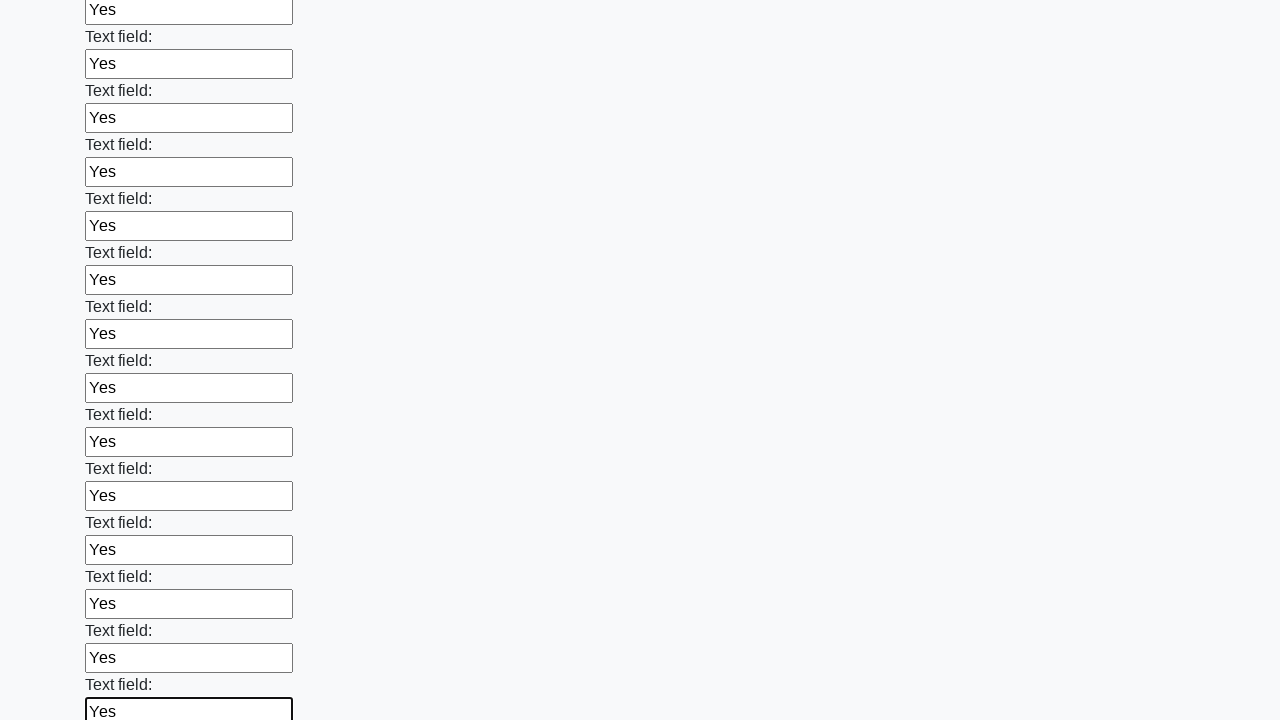

Filled input field with 'Yes' on input >> nth=85
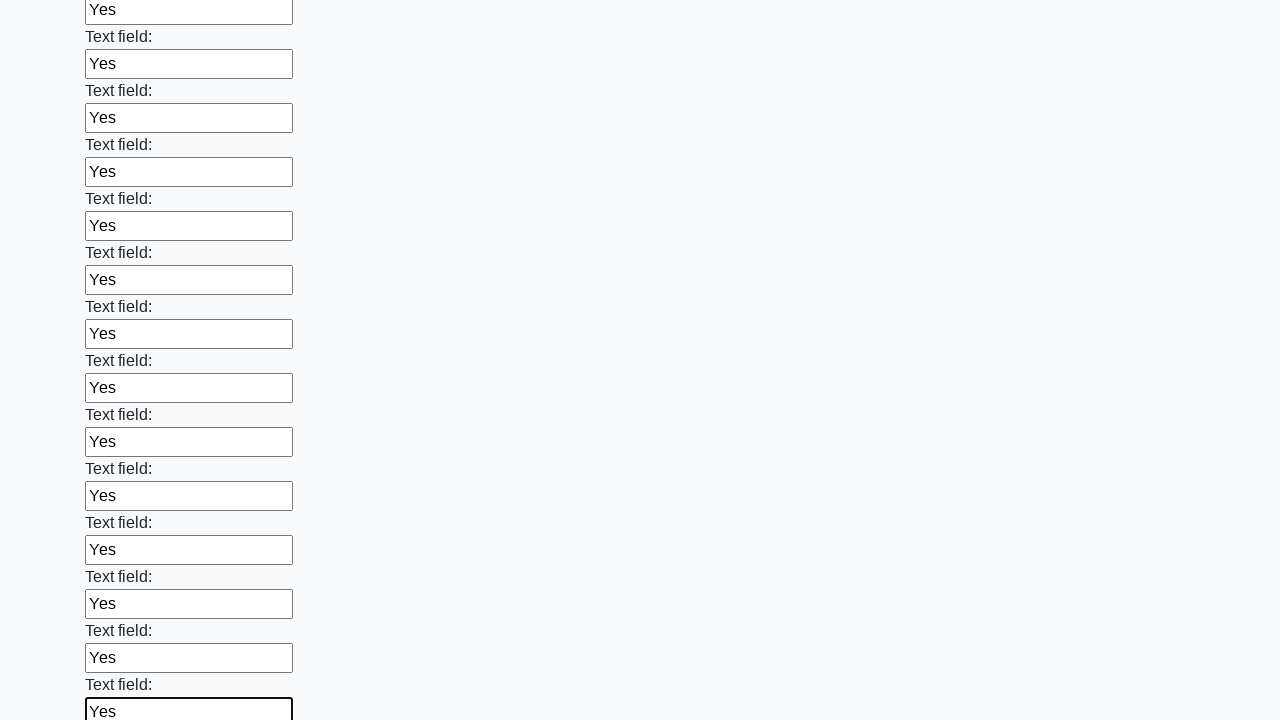

Filled input field with 'Yes' on input >> nth=86
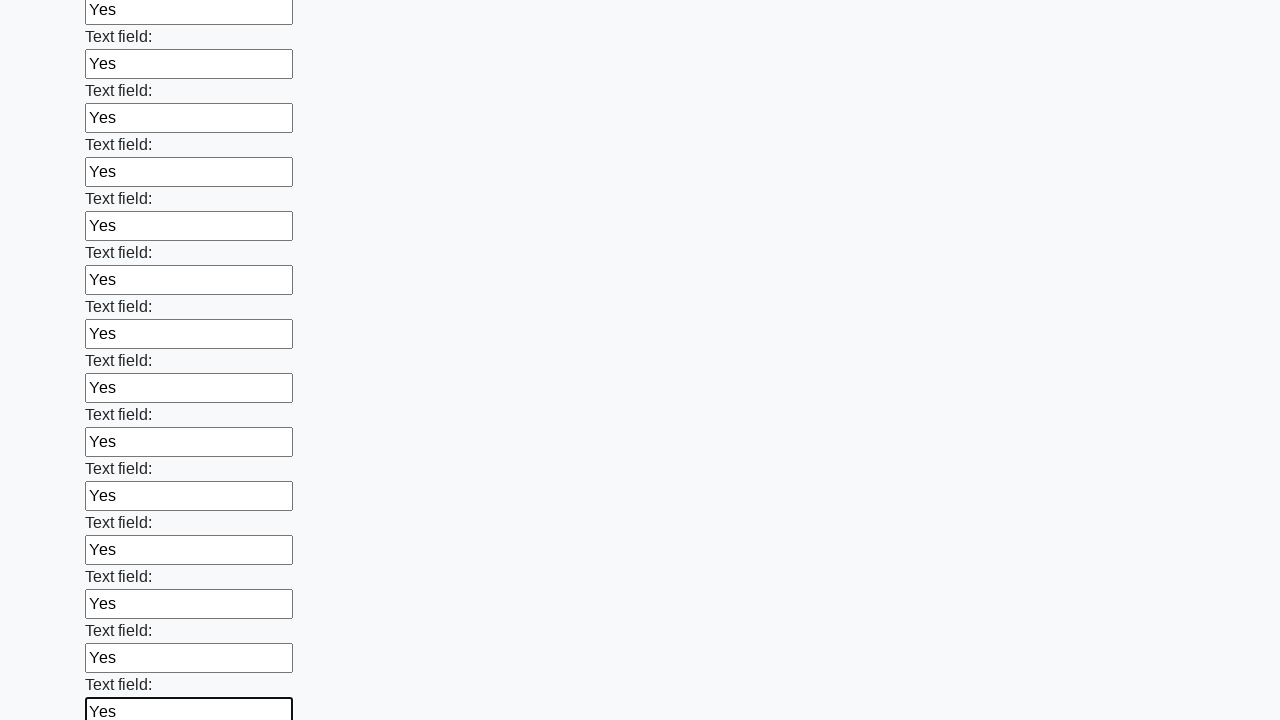

Filled input field with 'Yes' on input >> nth=87
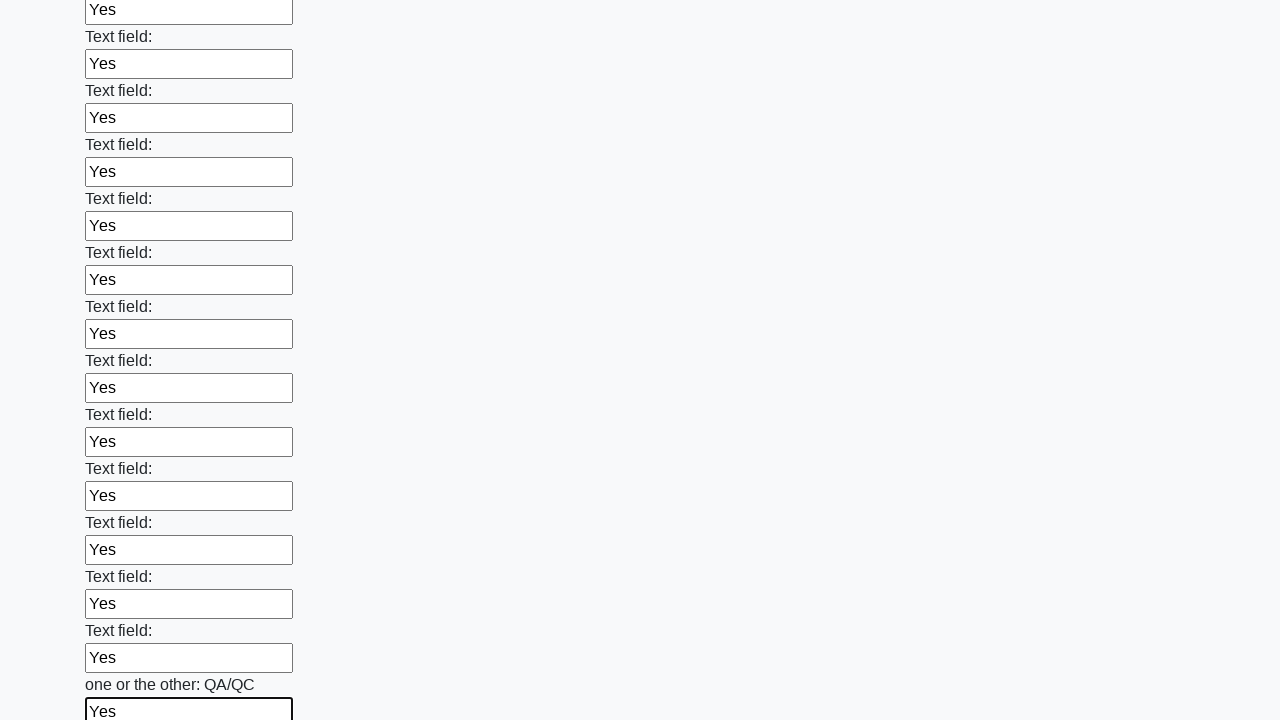

Filled input field with 'Yes' on input >> nth=88
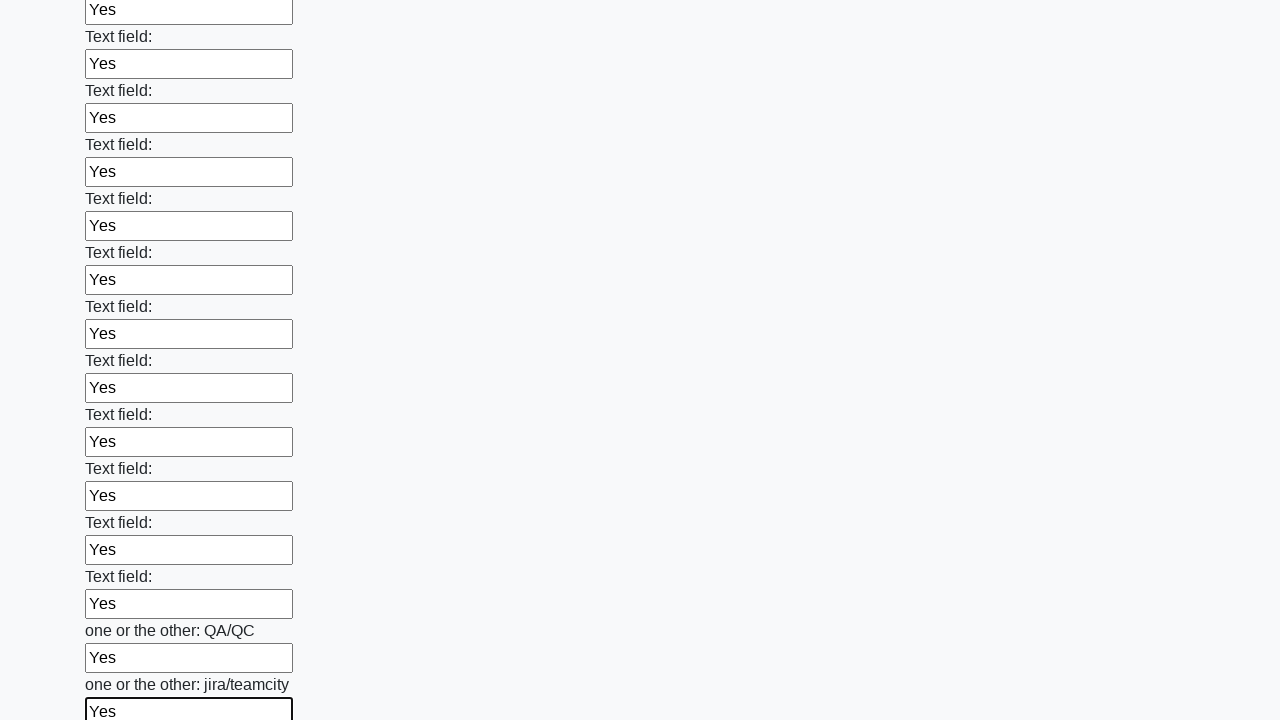

Filled input field with 'Yes' on input >> nth=89
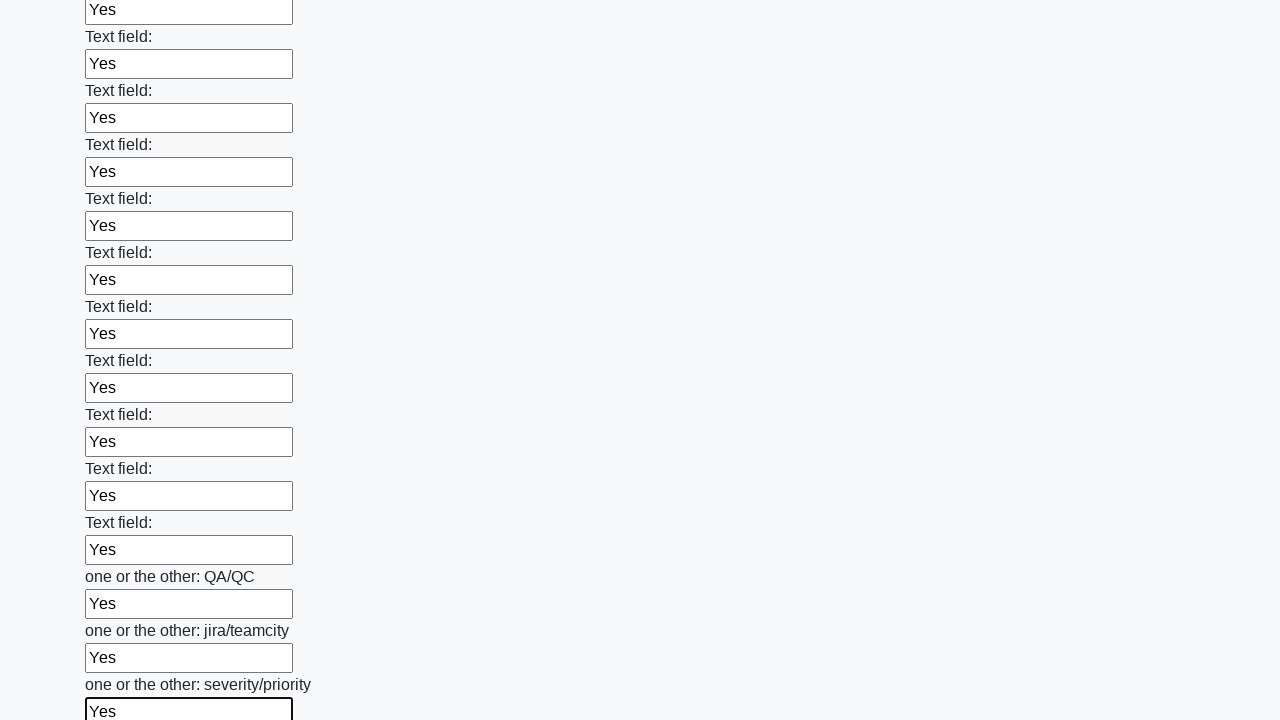

Filled input field with 'Yes' on input >> nth=90
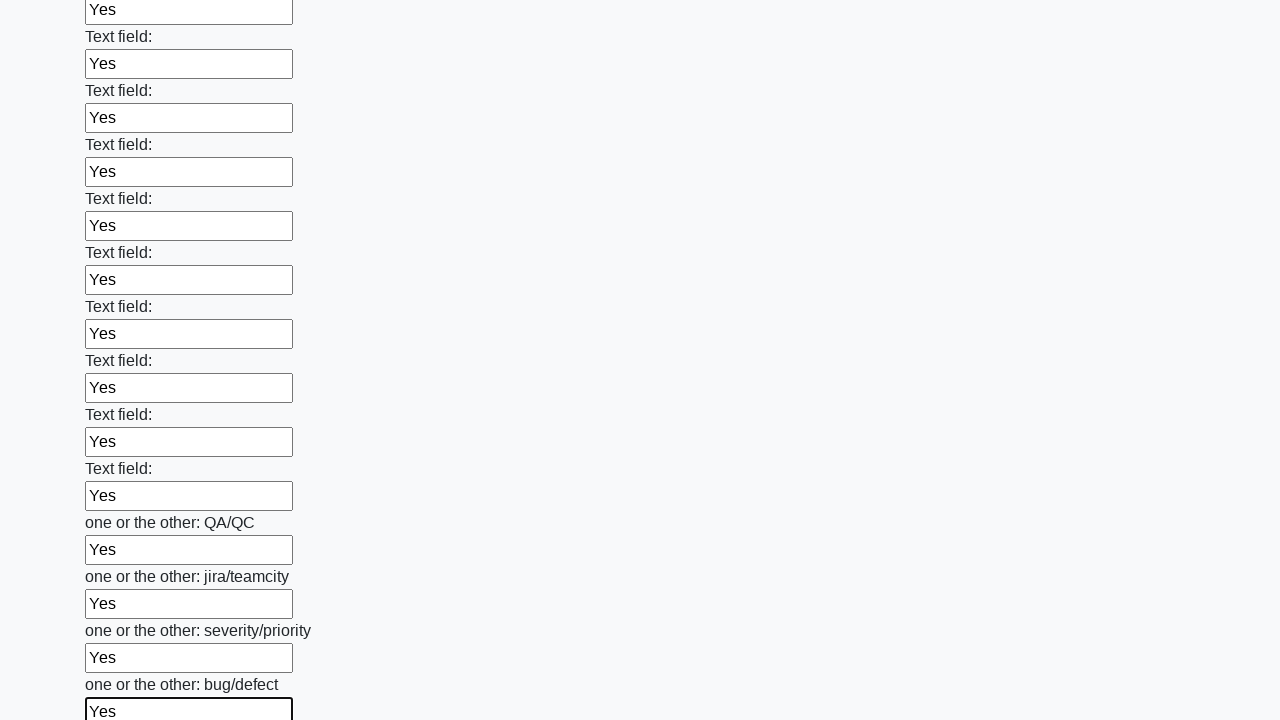

Filled input field with 'Yes' on input >> nth=91
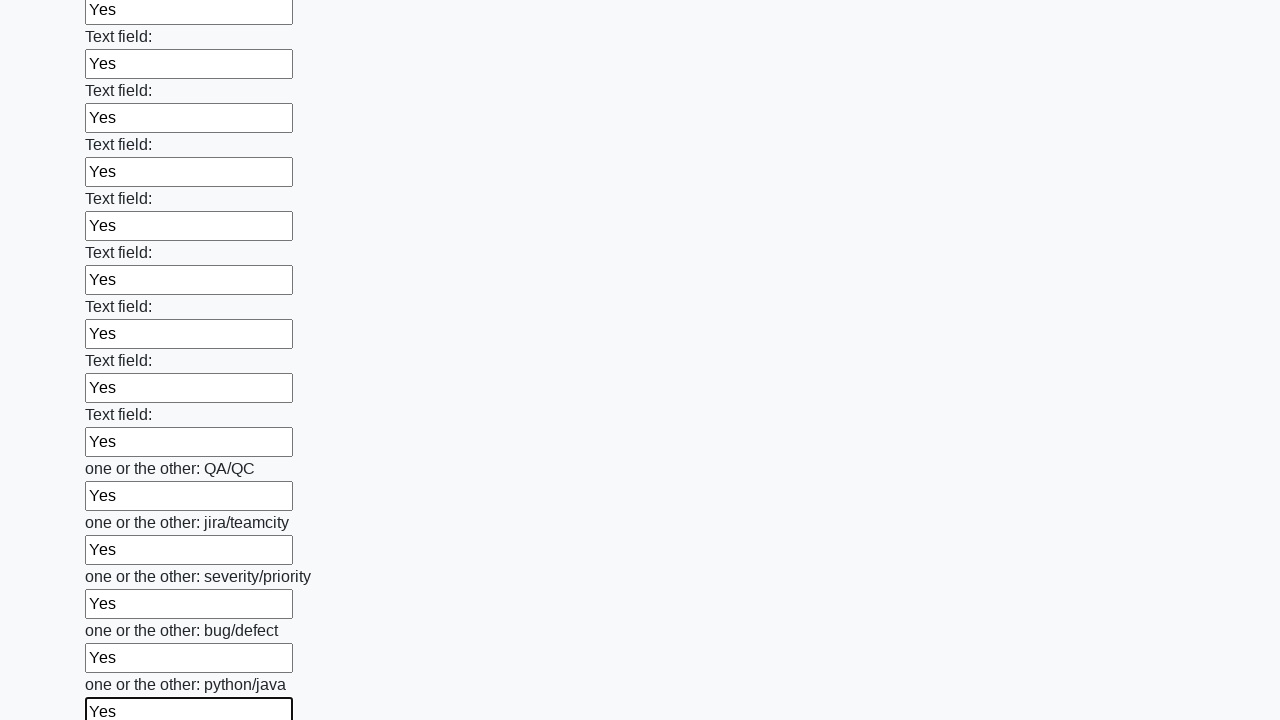

Filled input field with 'Yes' on input >> nth=92
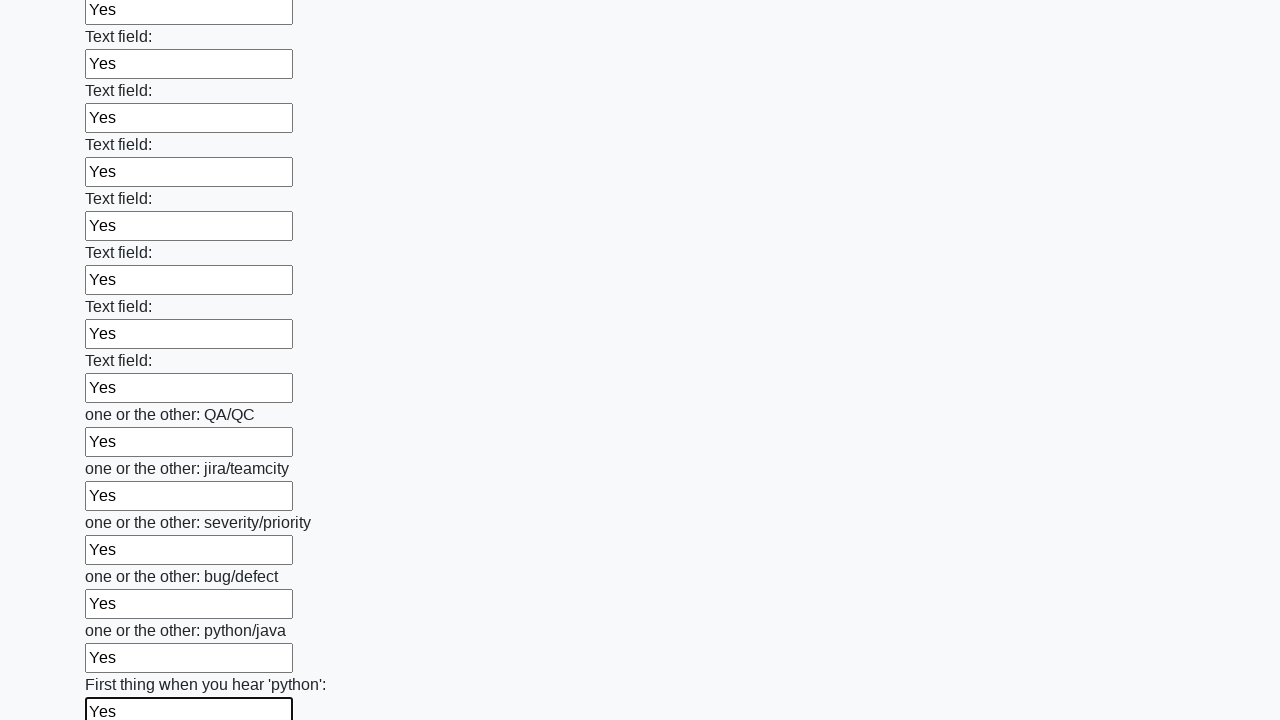

Filled input field with 'Yes' on input >> nth=93
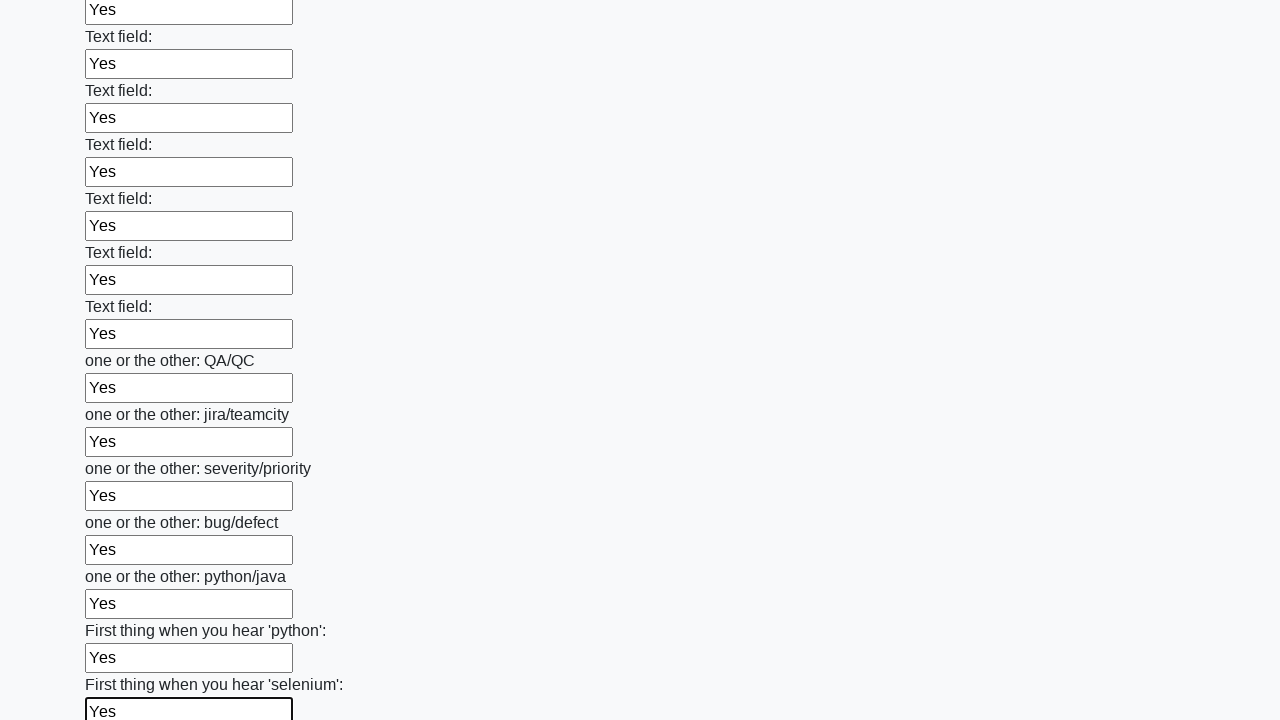

Filled input field with 'Yes' on input >> nth=94
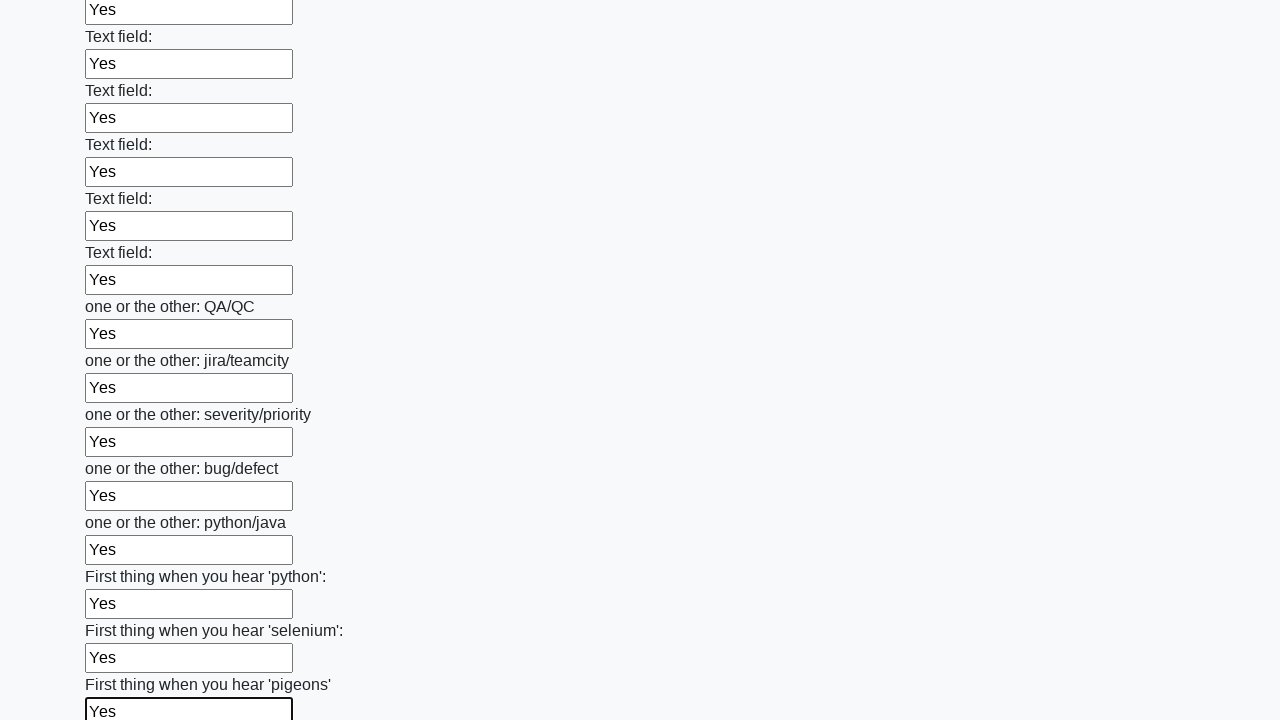

Filled input field with 'Yes' on input >> nth=95
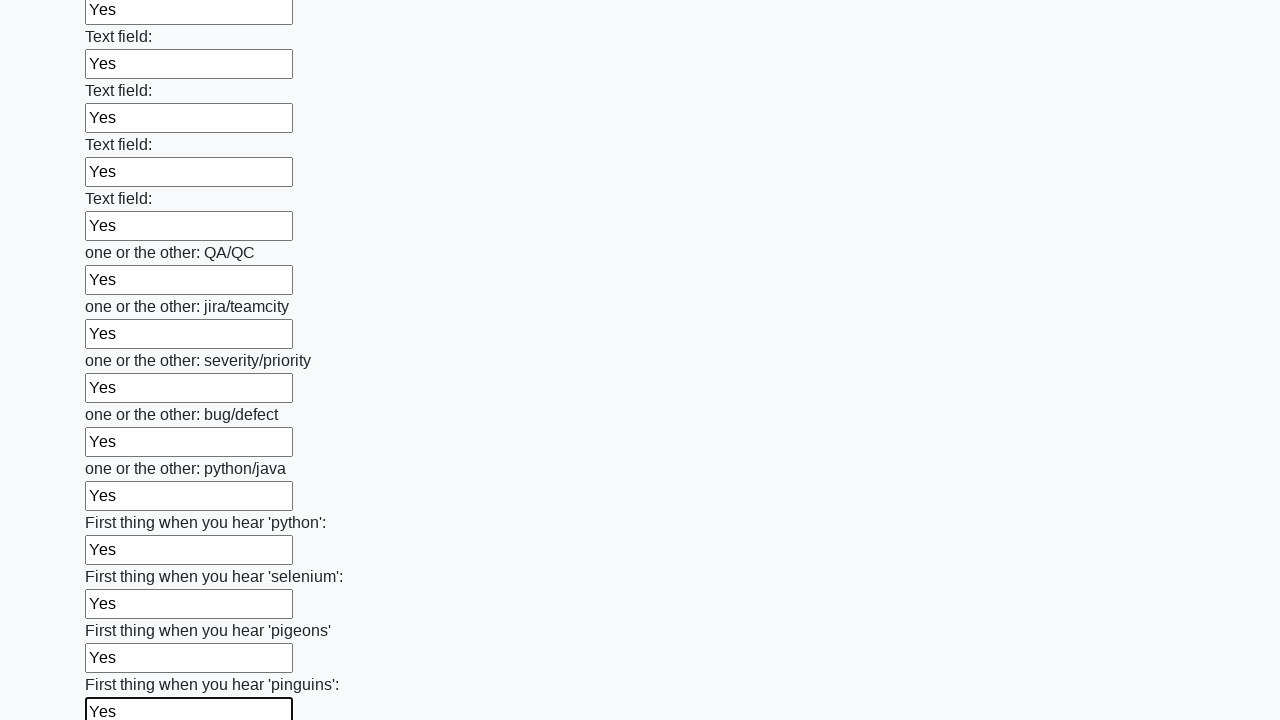

Filled input field with 'Yes' on input >> nth=96
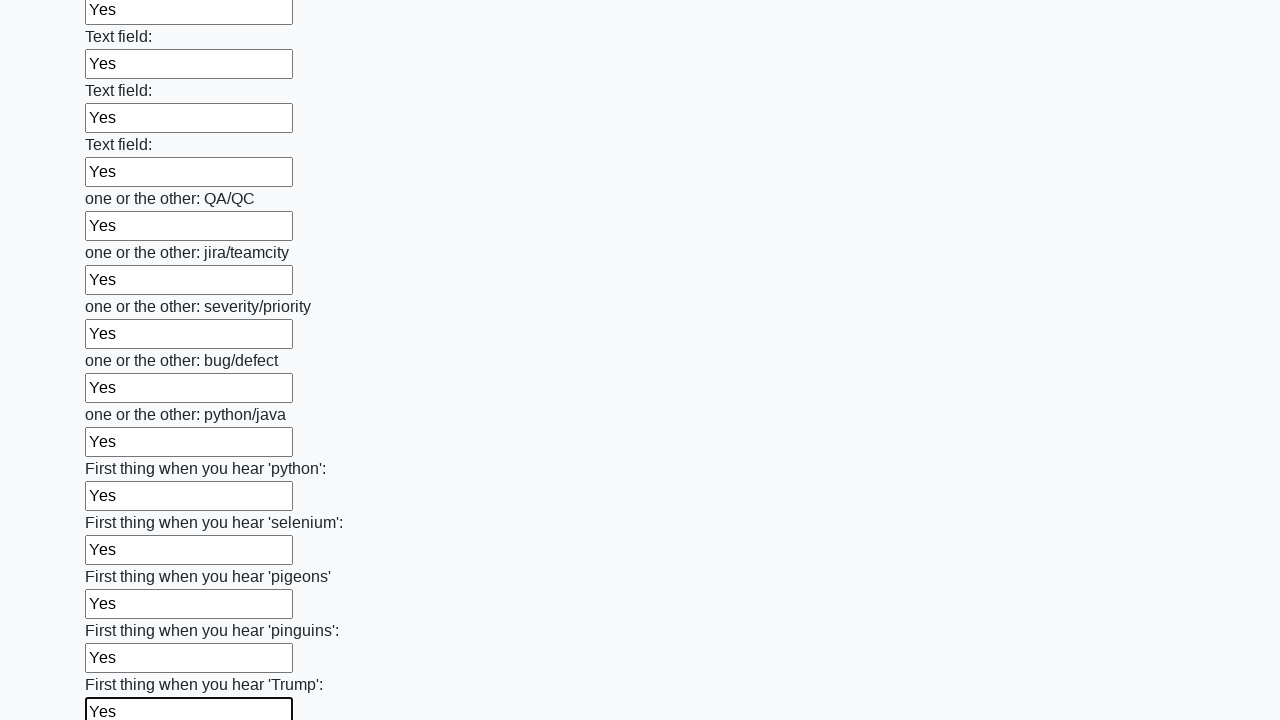

Filled input field with 'Yes' on input >> nth=97
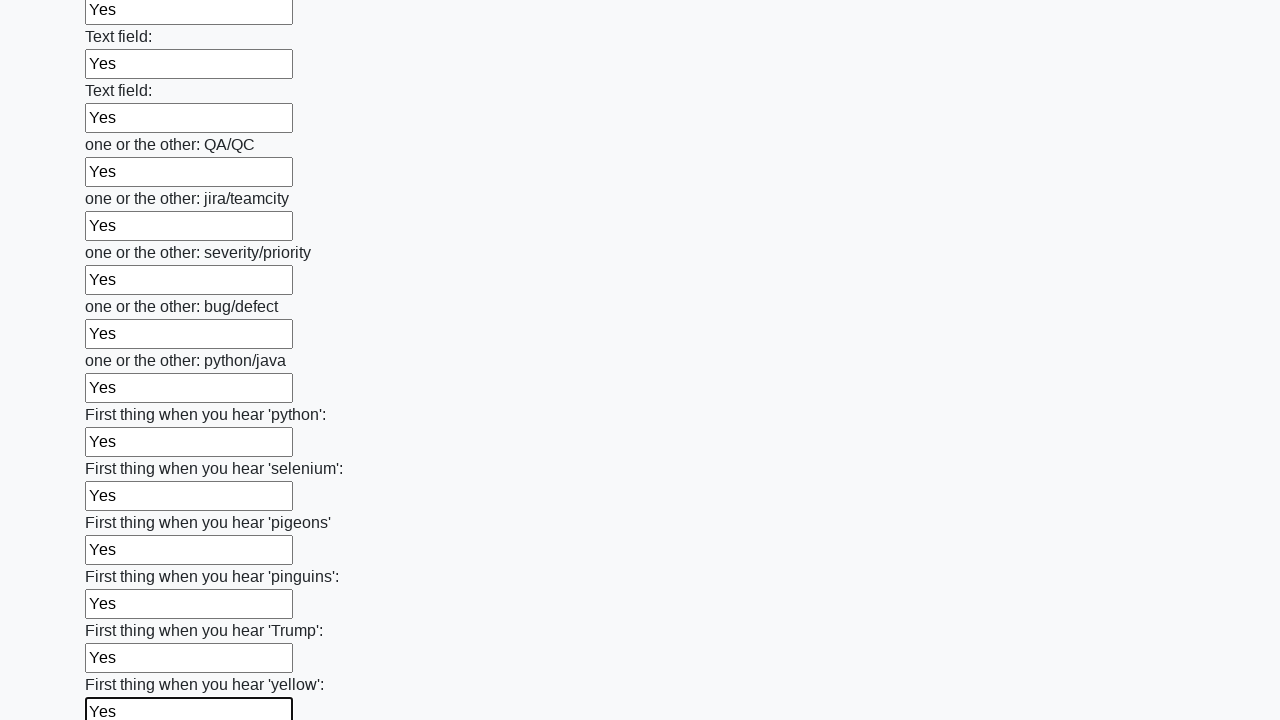

Filled input field with 'Yes' on input >> nth=98
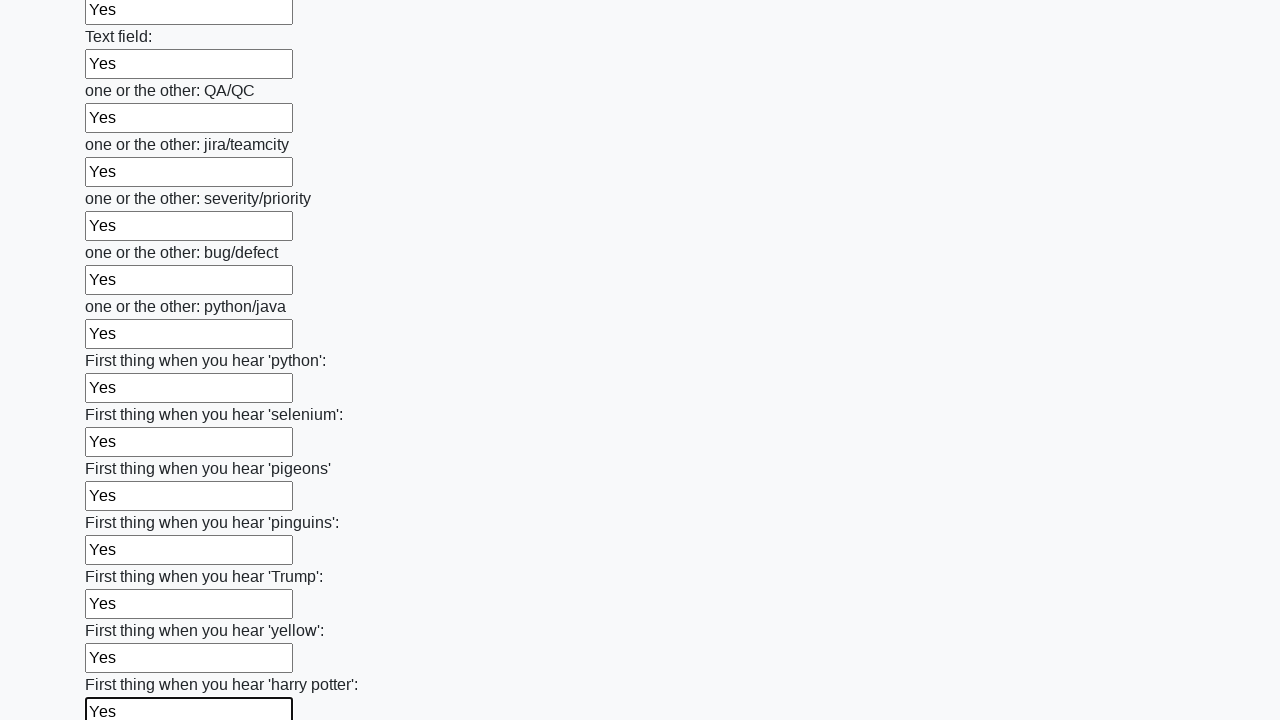

Filled input field with 'Yes' on input >> nth=99
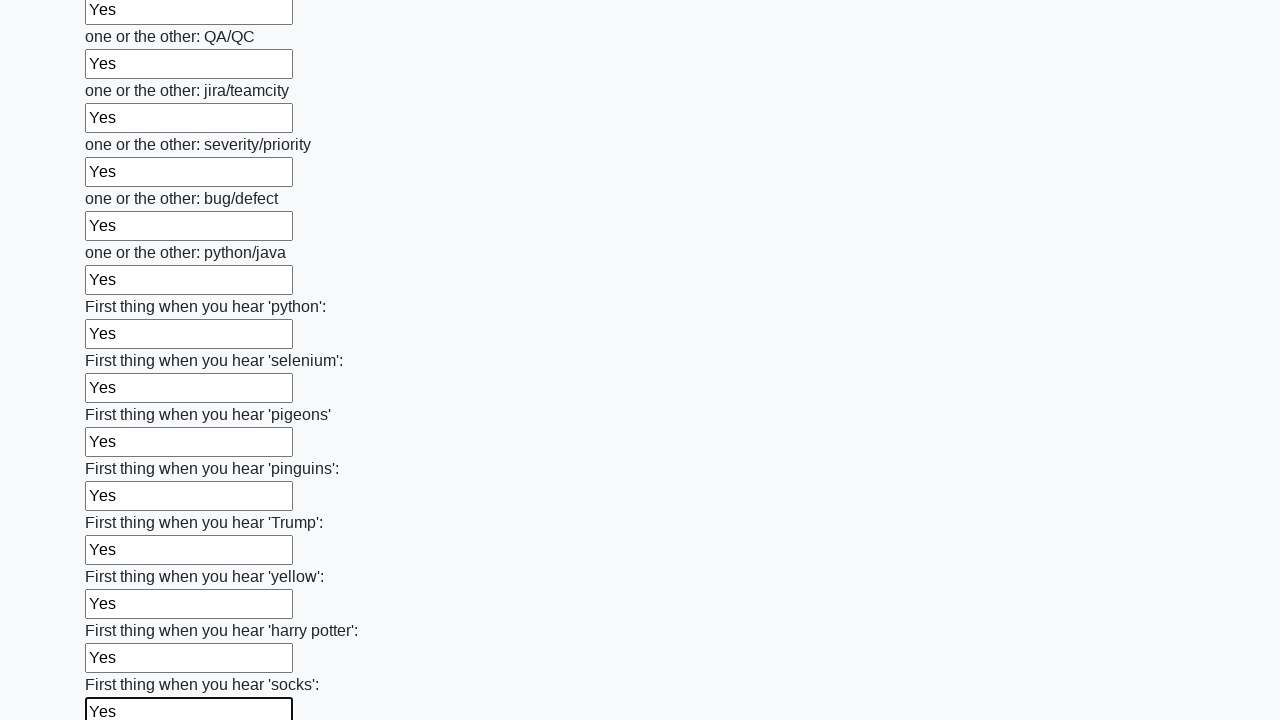

Clicked submit button to submit the form at (123, 611) on button.btn
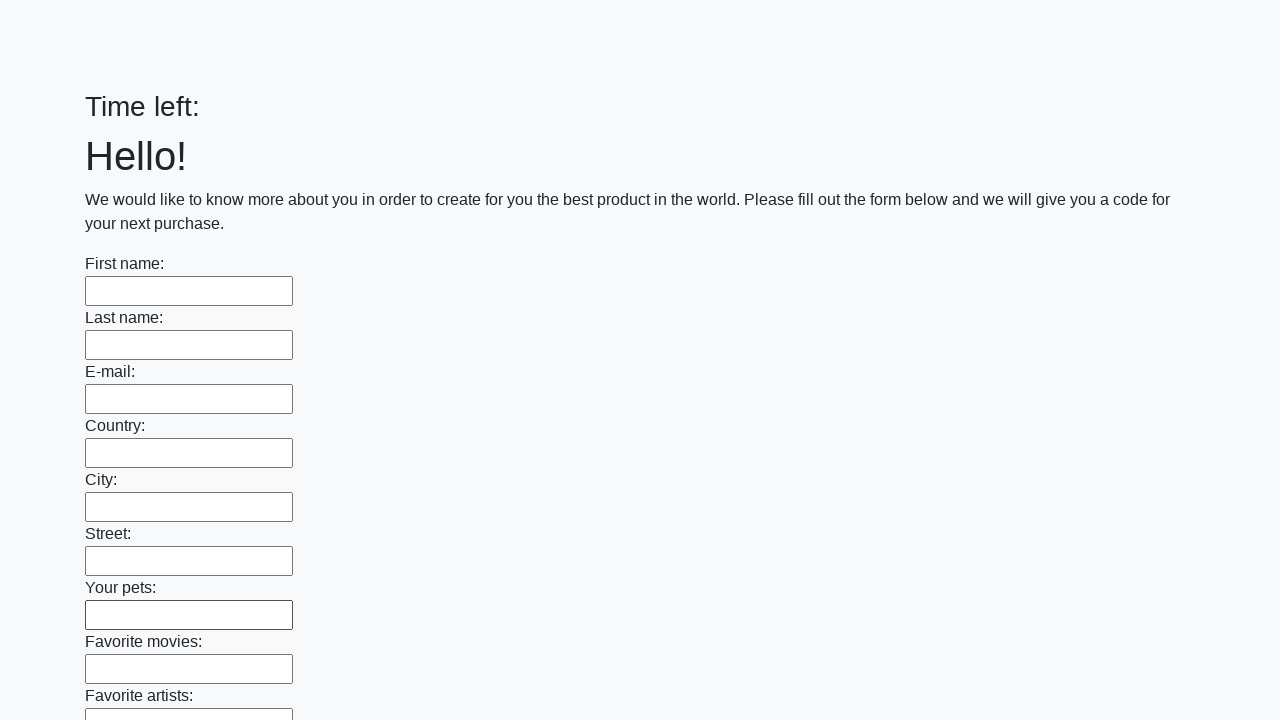

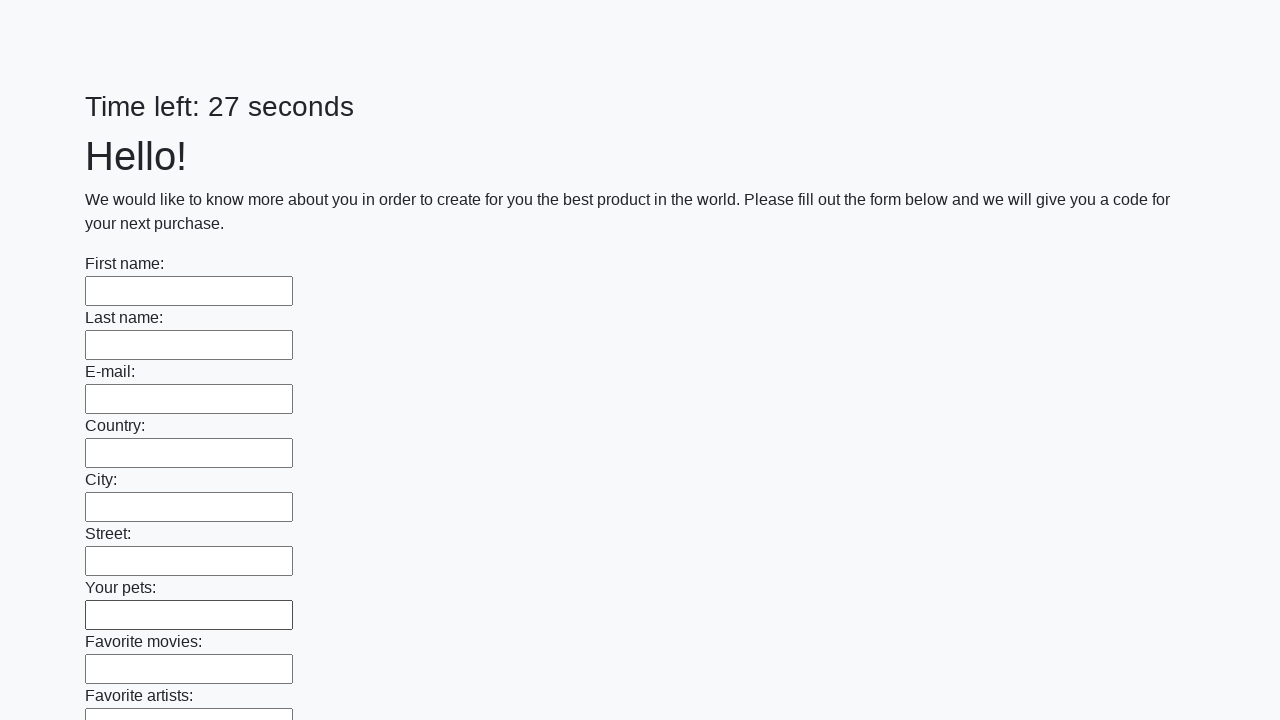